Tests filling out a large form by entering text into all input fields and clicking the submit button

Starting URL: http://suninjuly.github.io/huge_form.html

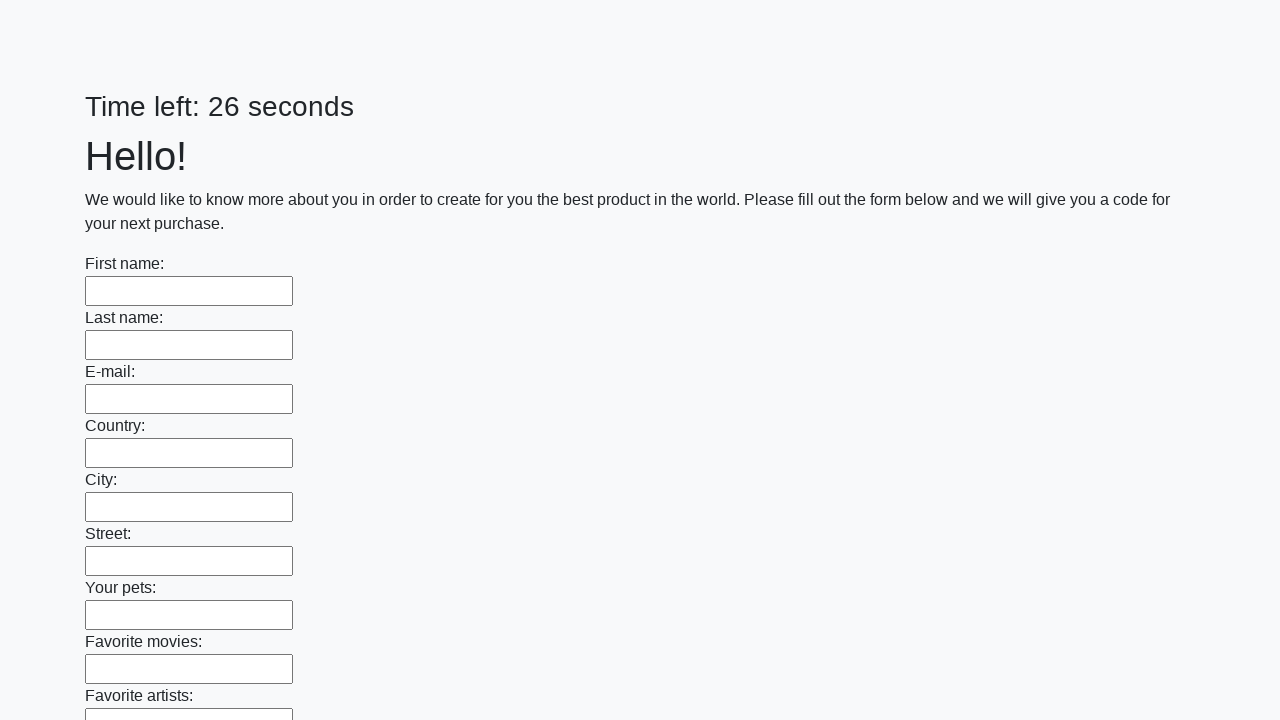

Filled an input field with 'Мой ответ' on input >> nth=0
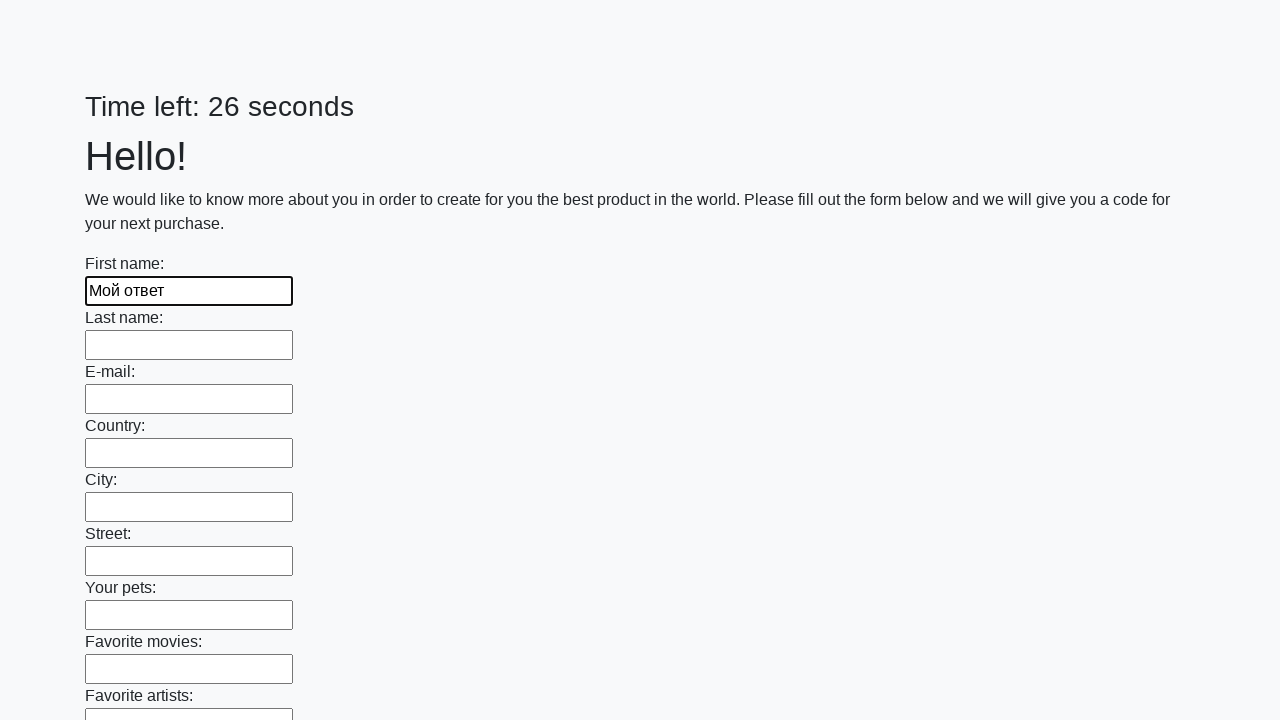

Filled an input field with 'Мой ответ' on input >> nth=1
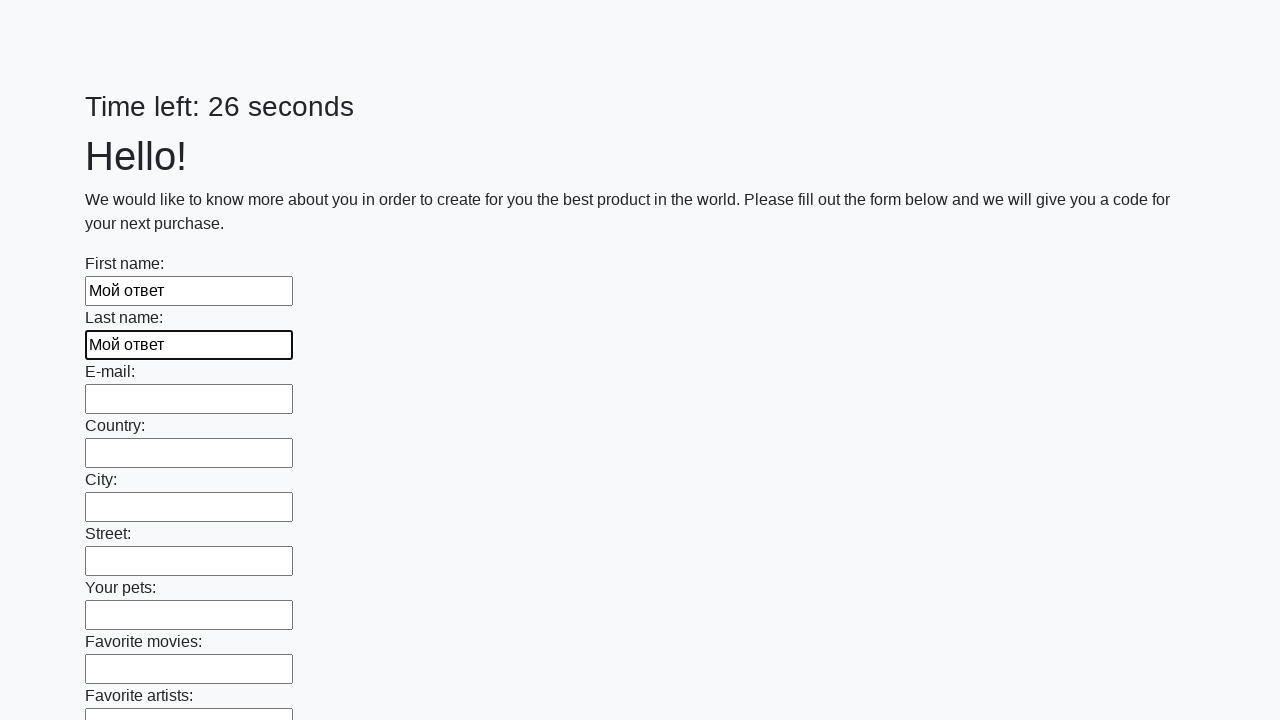

Filled an input field with 'Мой ответ' on input >> nth=2
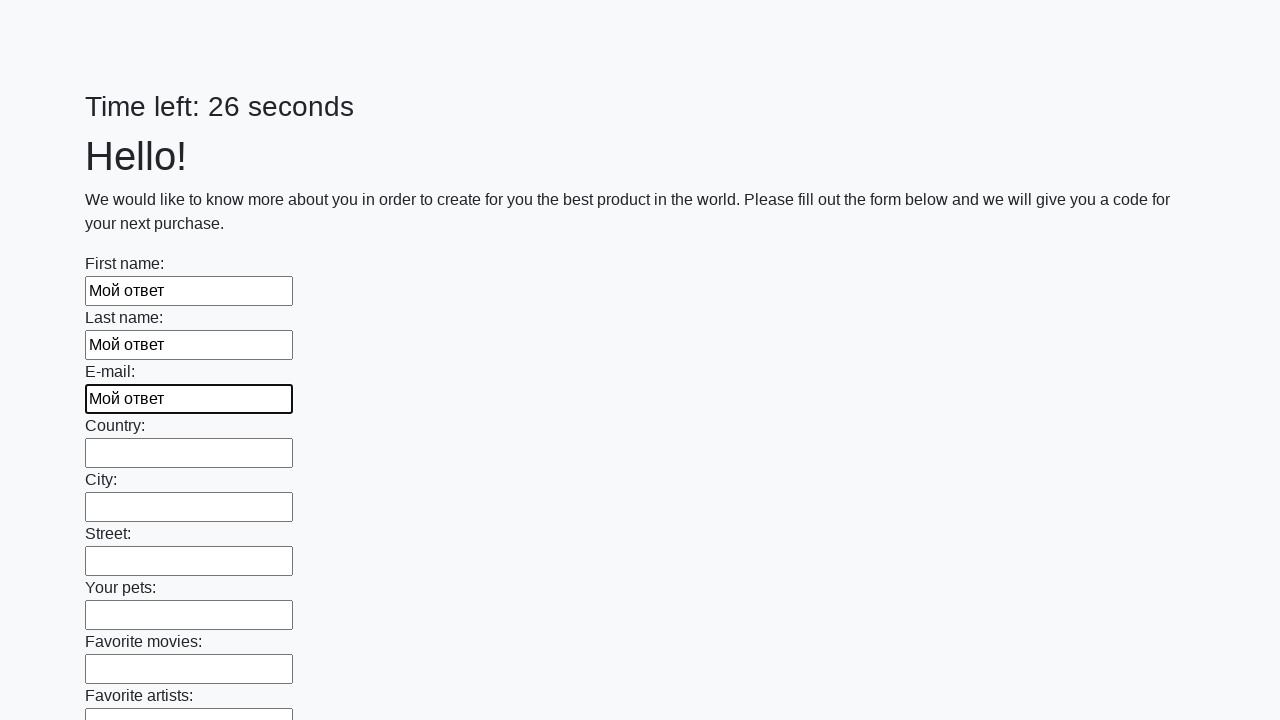

Filled an input field with 'Мой ответ' on input >> nth=3
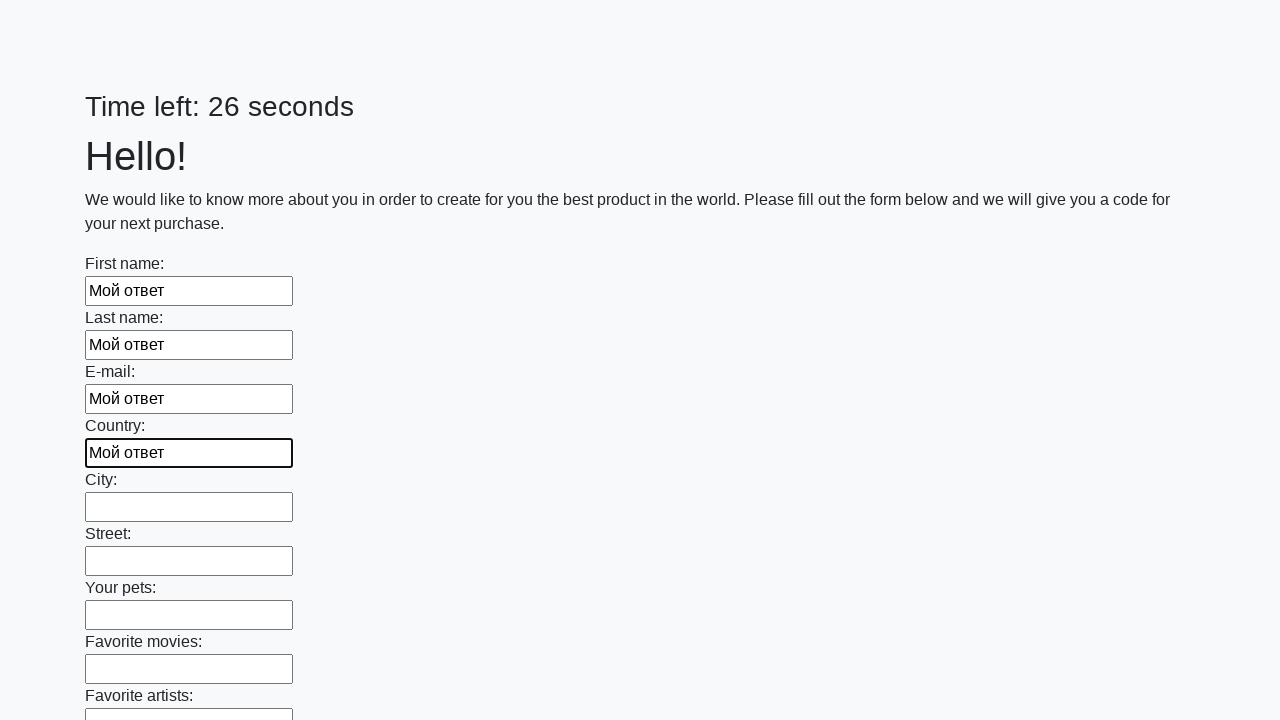

Filled an input field with 'Мой ответ' on input >> nth=4
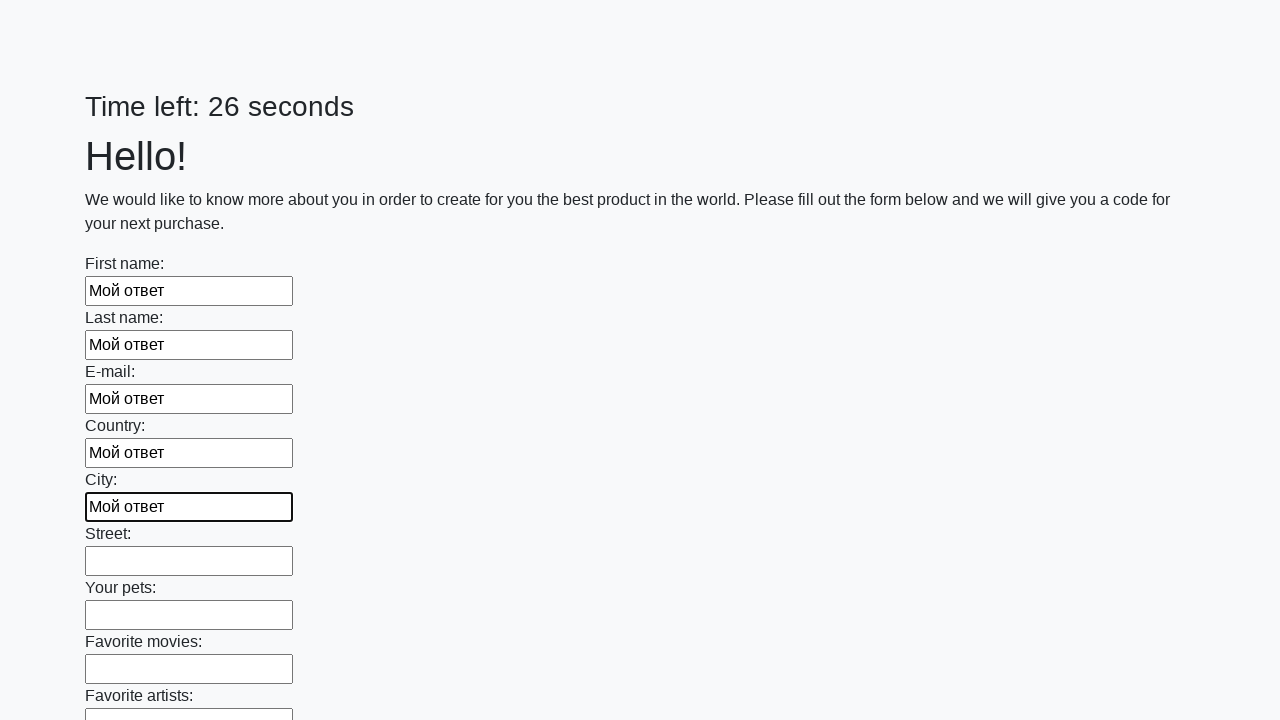

Filled an input field with 'Мой ответ' on input >> nth=5
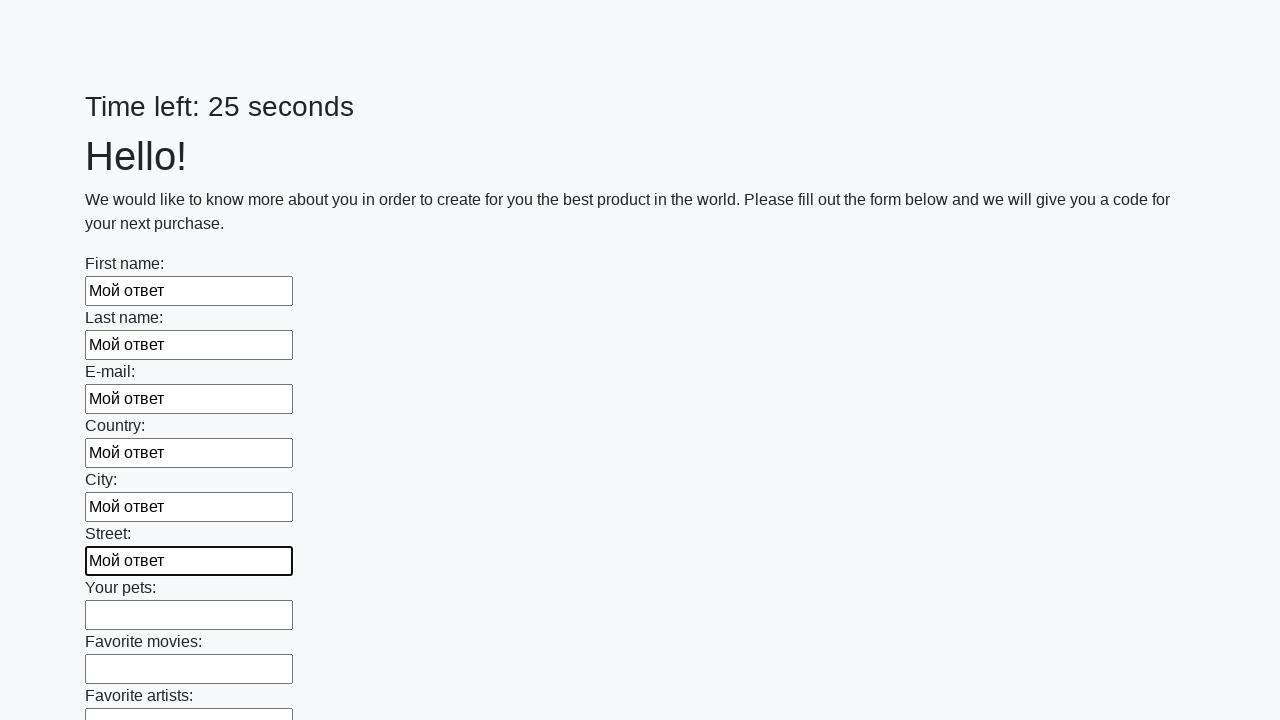

Filled an input field with 'Мой ответ' on input >> nth=6
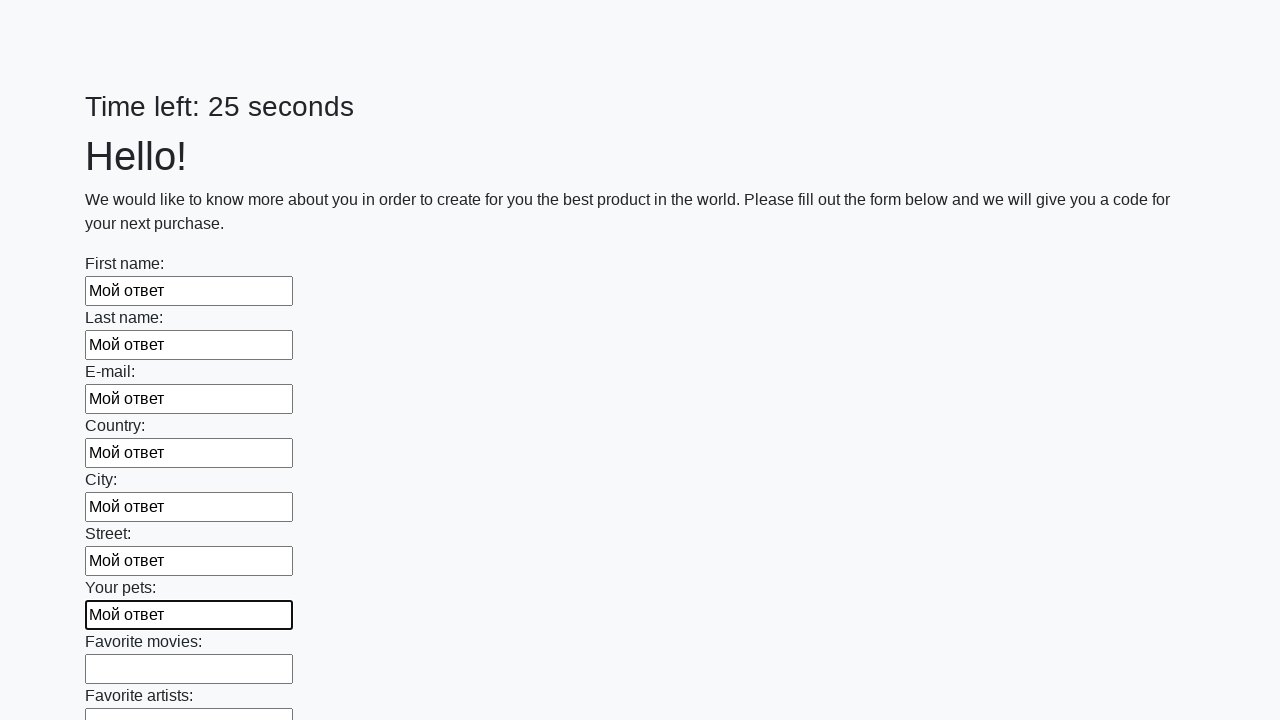

Filled an input field with 'Мой ответ' on input >> nth=7
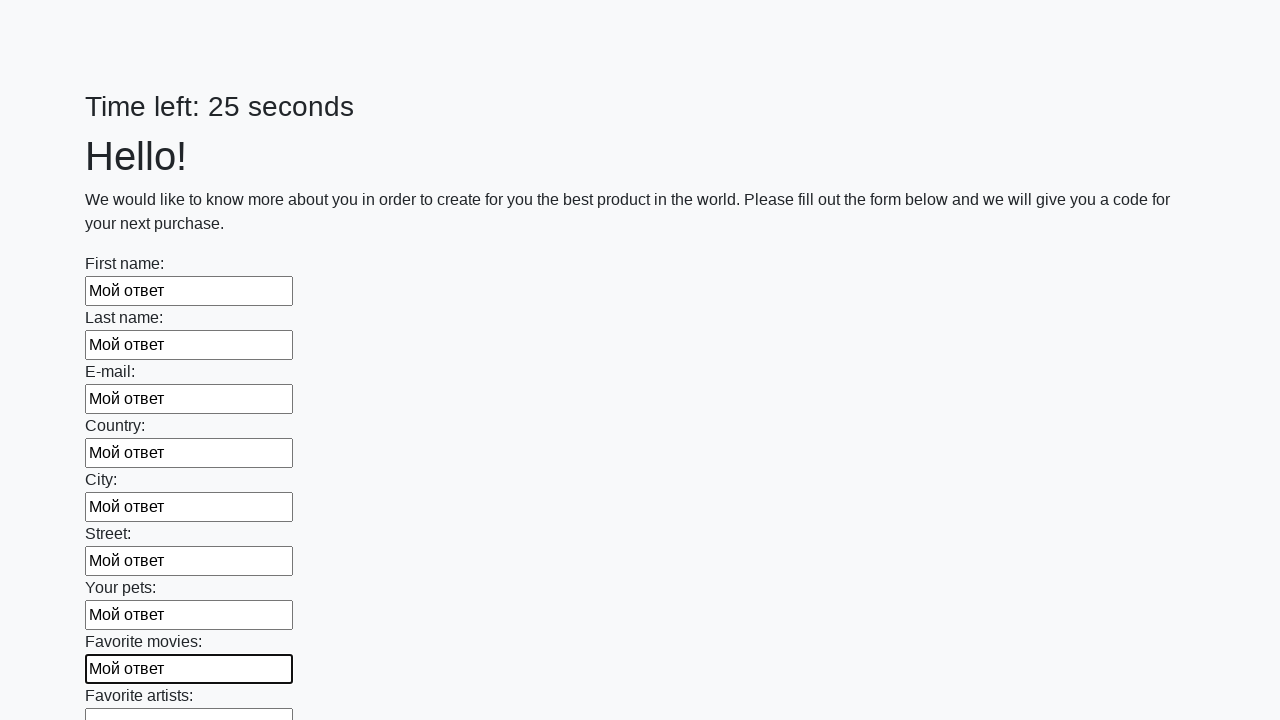

Filled an input field with 'Мой ответ' on input >> nth=8
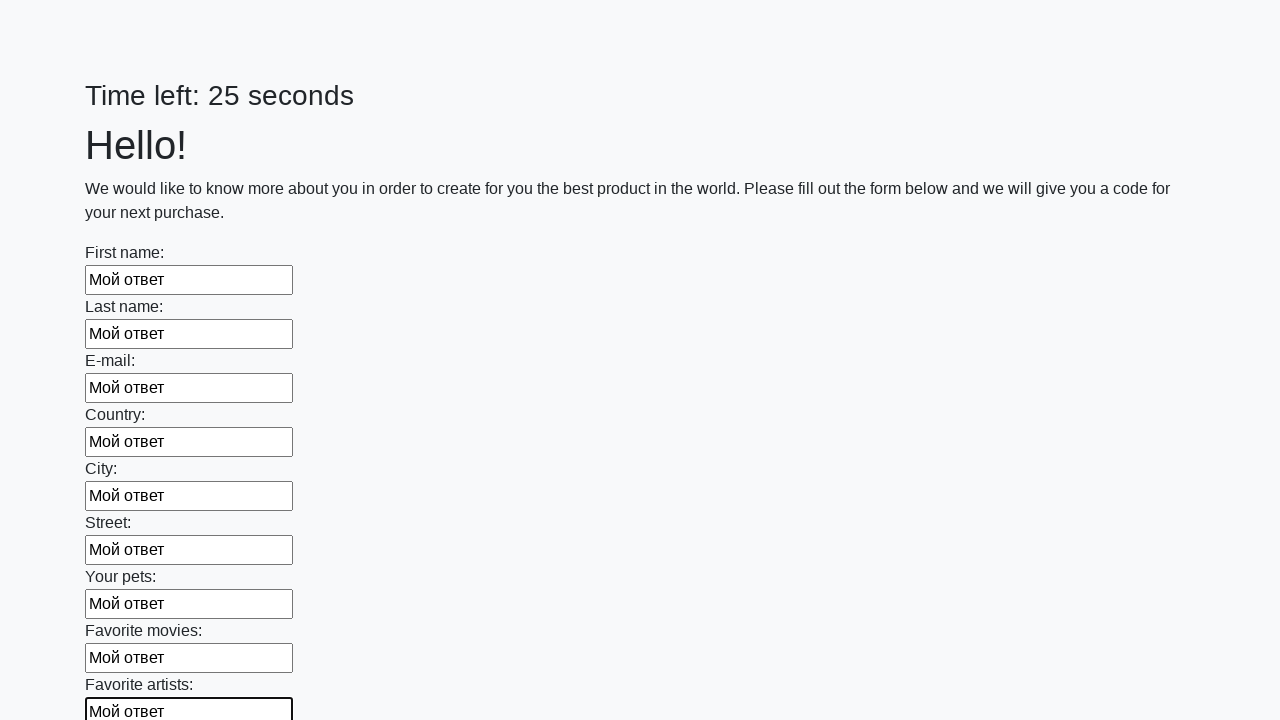

Filled an input field with 'Мой ответ' on input >> nth=9
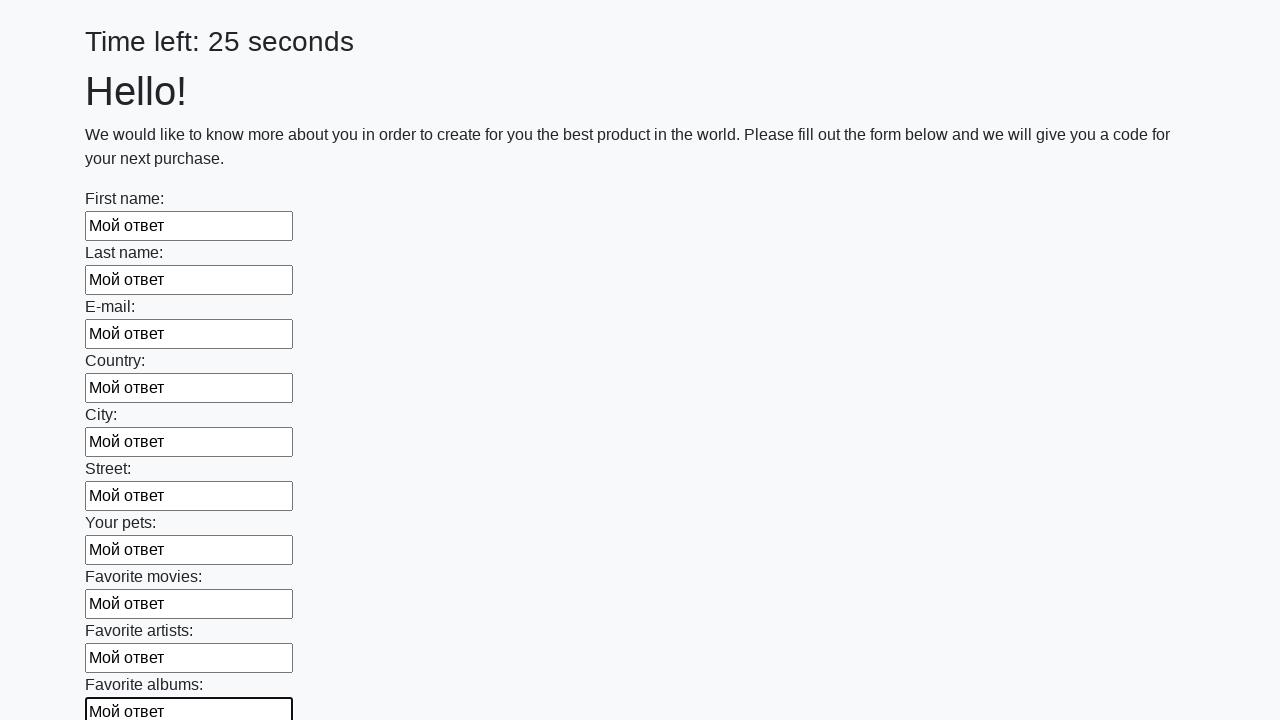

Filled an input field with 'Мой ответ' on input >> nth=10
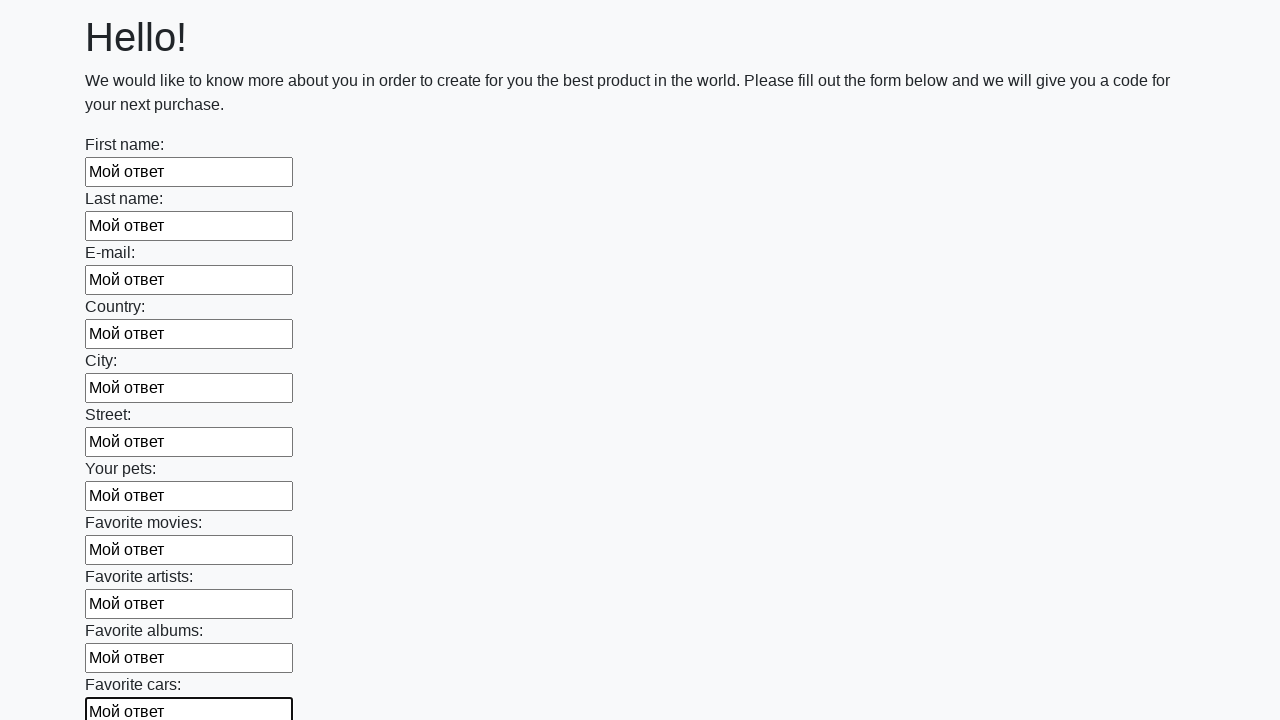

Filled an input field with 'Мой ответ' on input >> nth=11
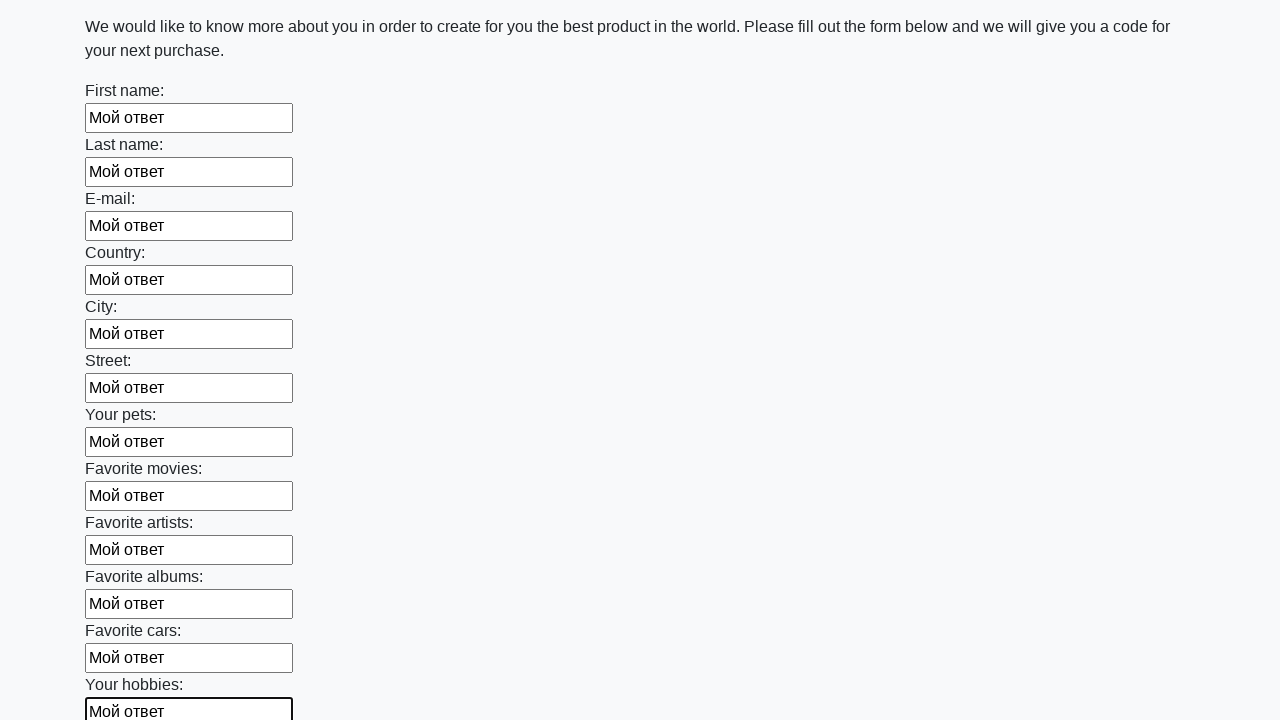

Filled an input field with 'Мой ответ' on input >> nth=12
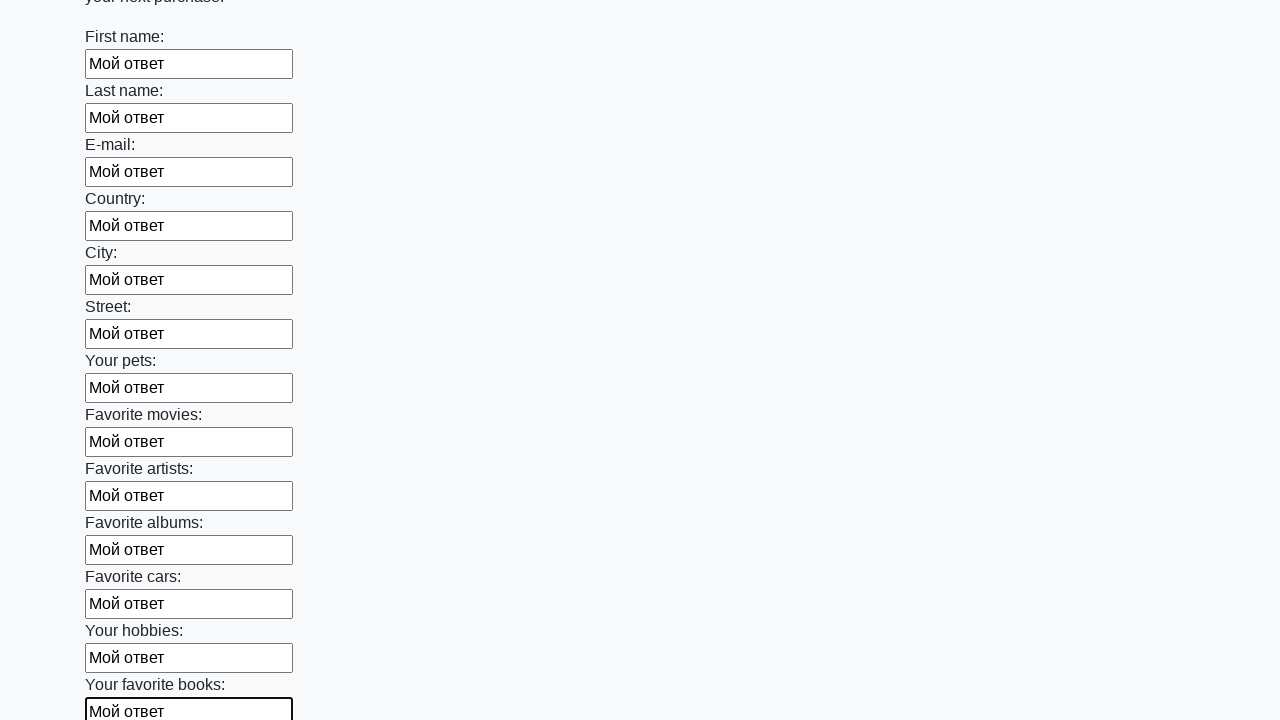

Filled an input field with 'Мой ответ' on input >> nth=13
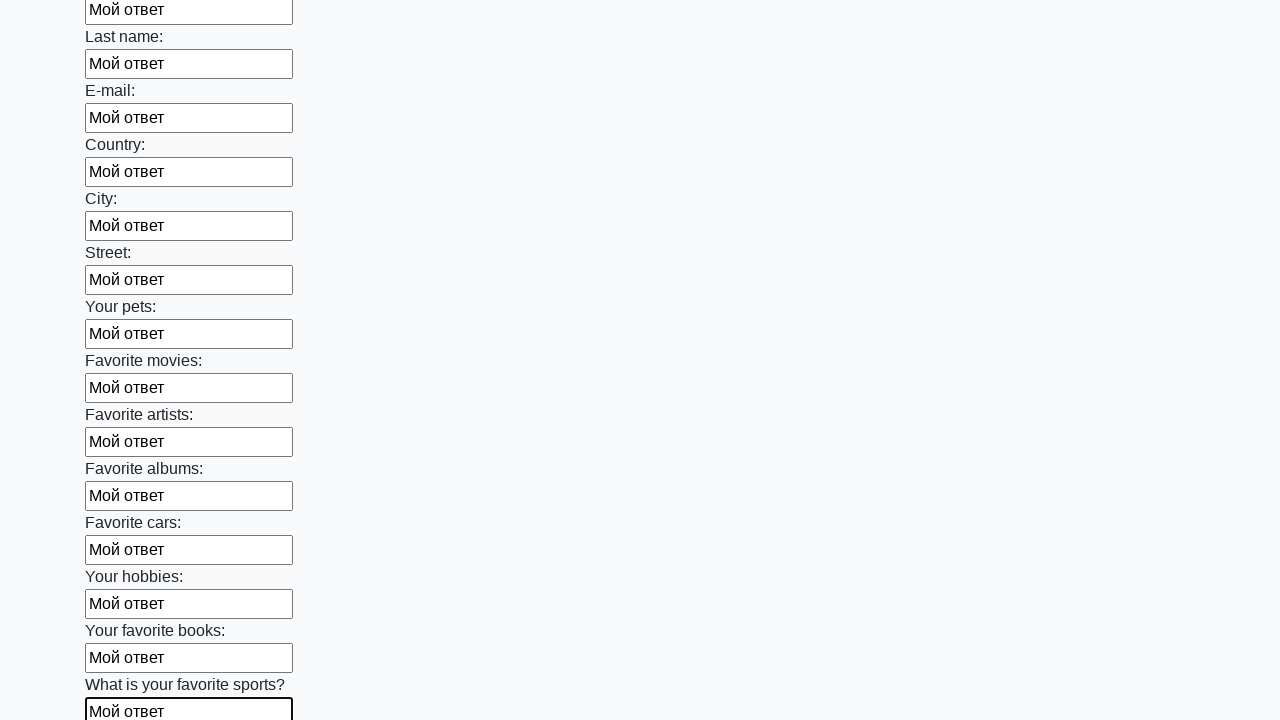

Filled an input field with 'Мой ответ' on input >> nth=14
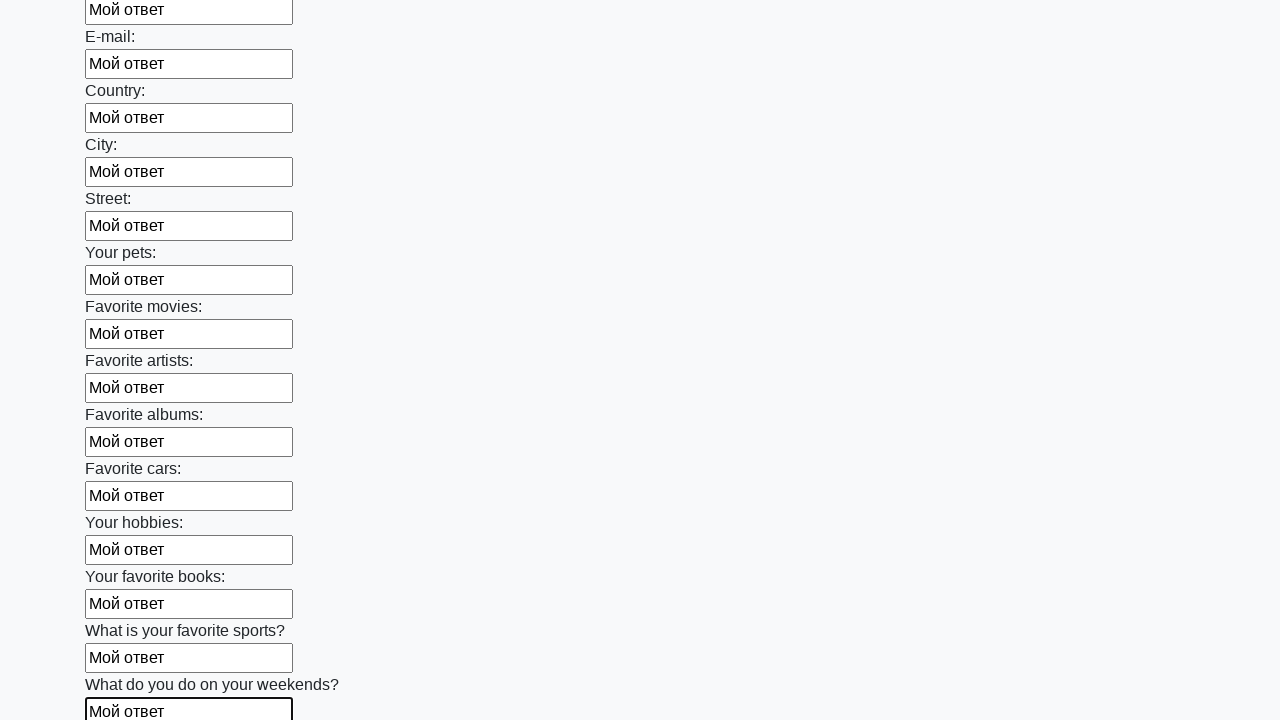

Filled an input field with 'Мой ответ' on input >> nth=15
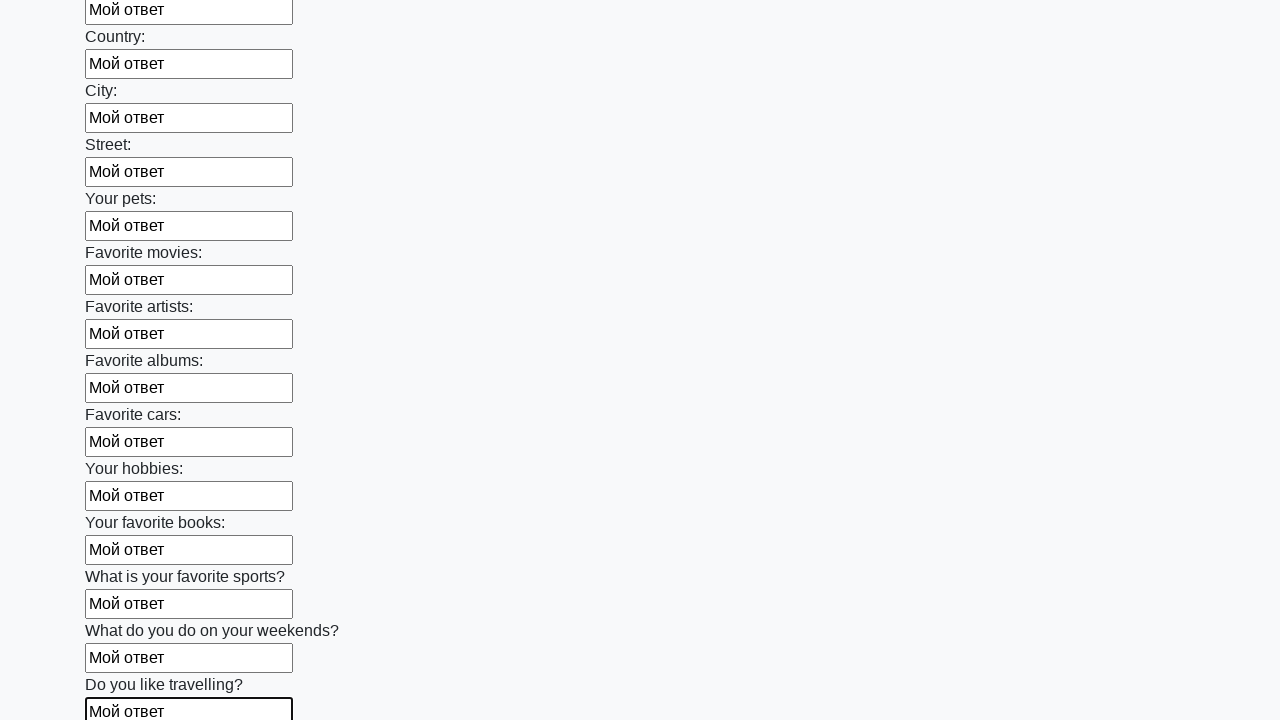

Filled an input field with 'Мой ответ' on input >> nth=16
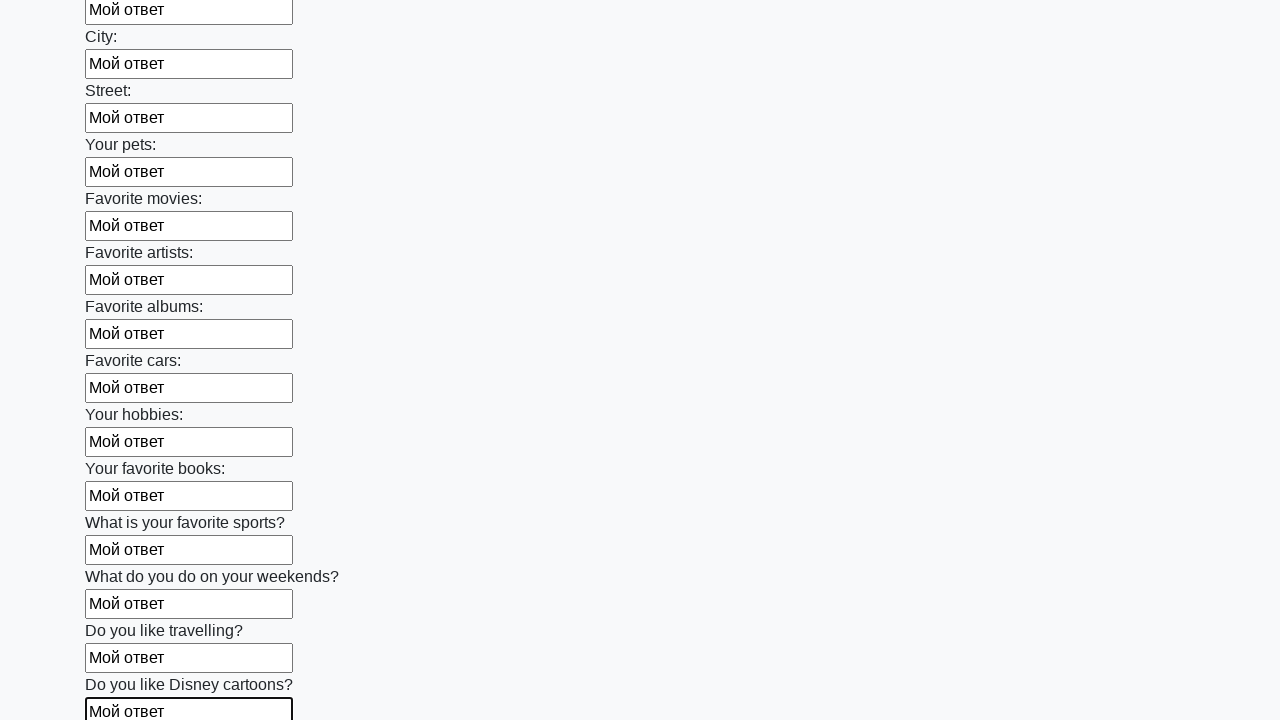

Filled an input field with 'Мой ответ' on input >> nth=17
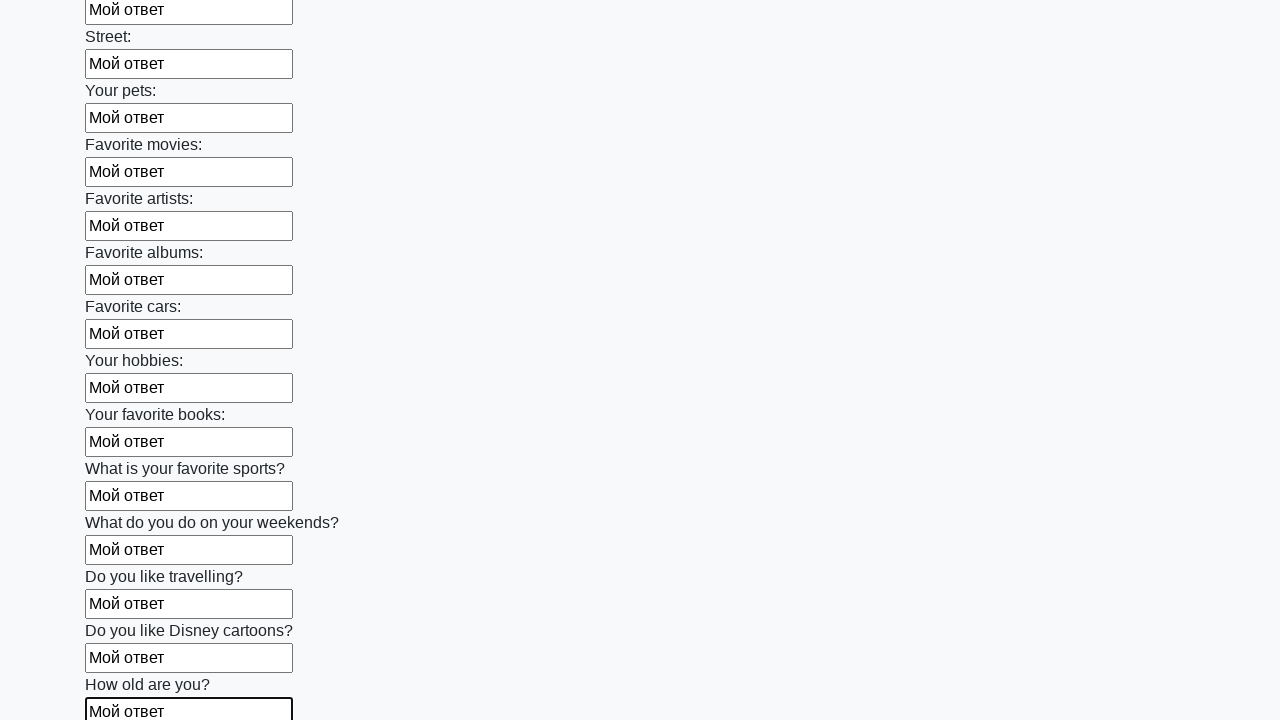

Filled an input field with 'Мой ответ' on input >> nth=18
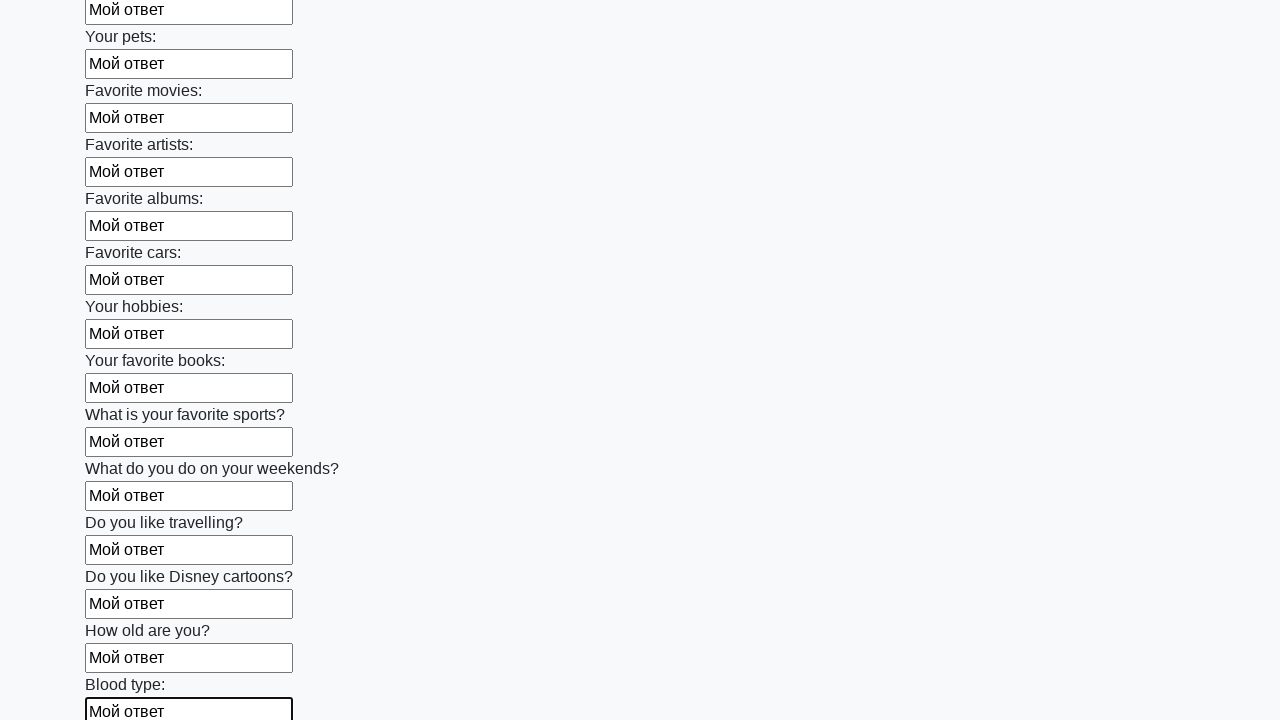

Filled an input field with 'Мой ответ' on input >> nth=19
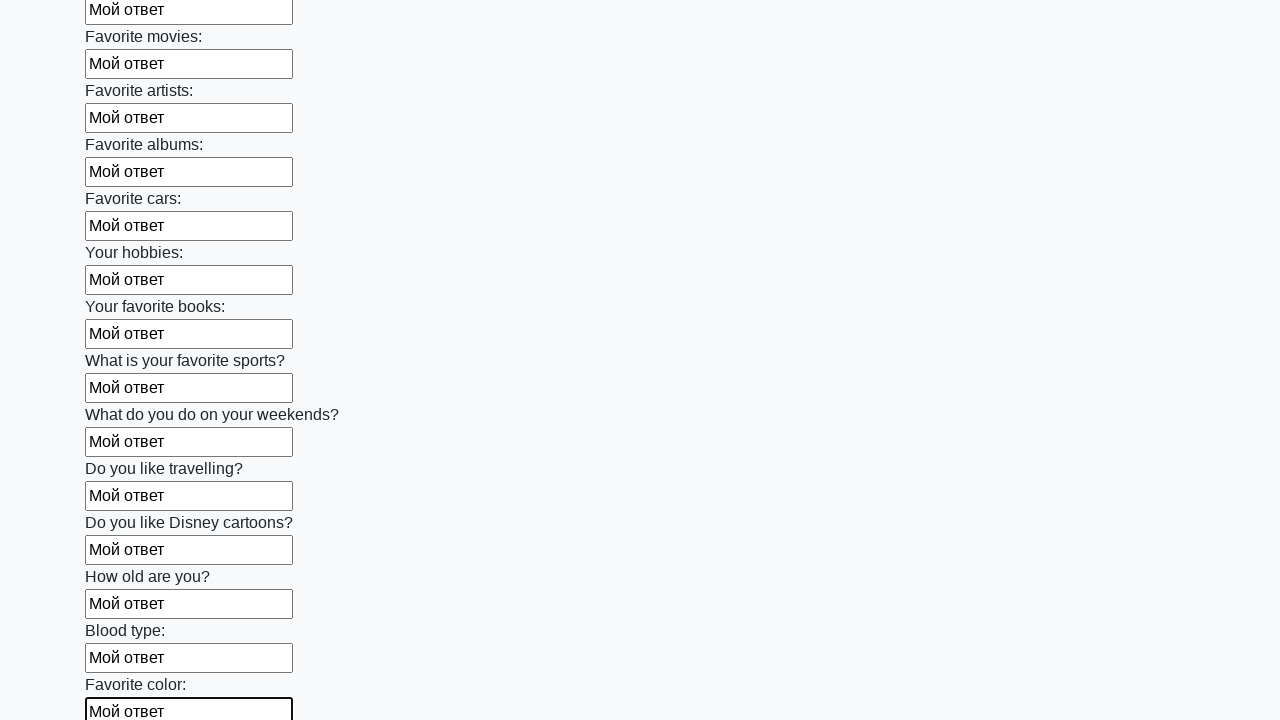

Filled an input field with 'Мой ответ' on input >> nth=20
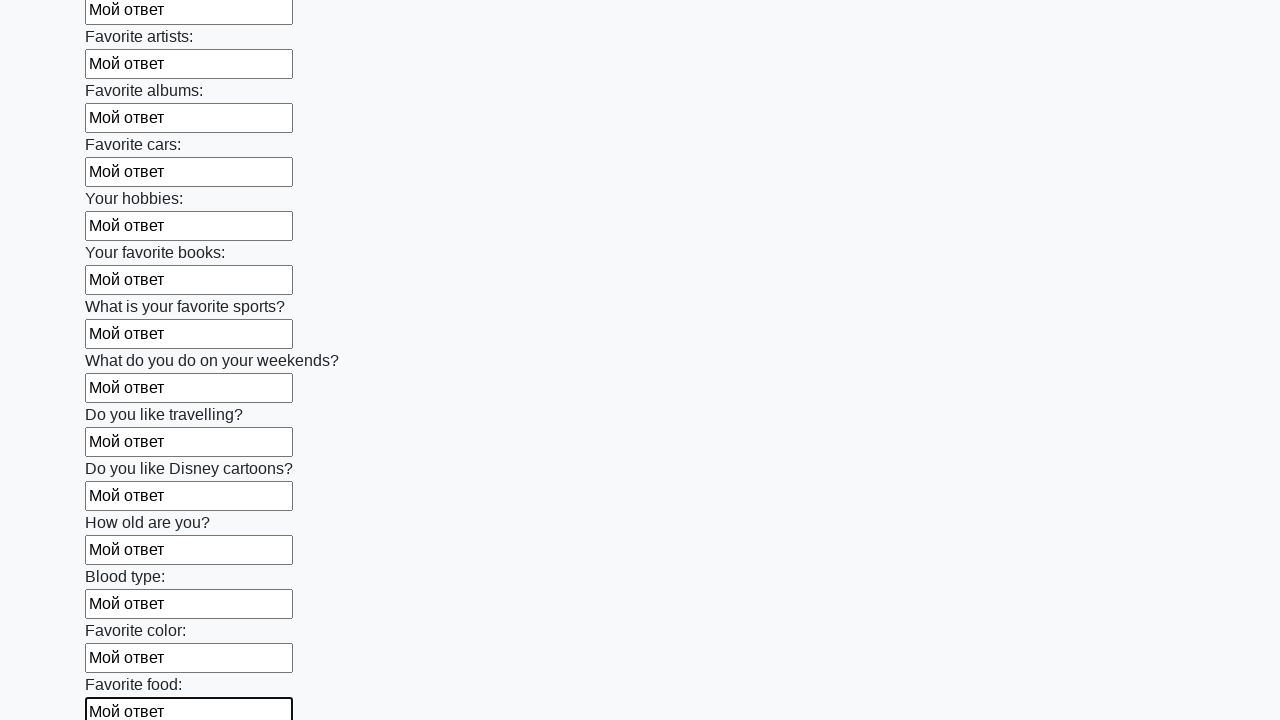

Filled an input field with 'Мой ответ' on input >> nth=21
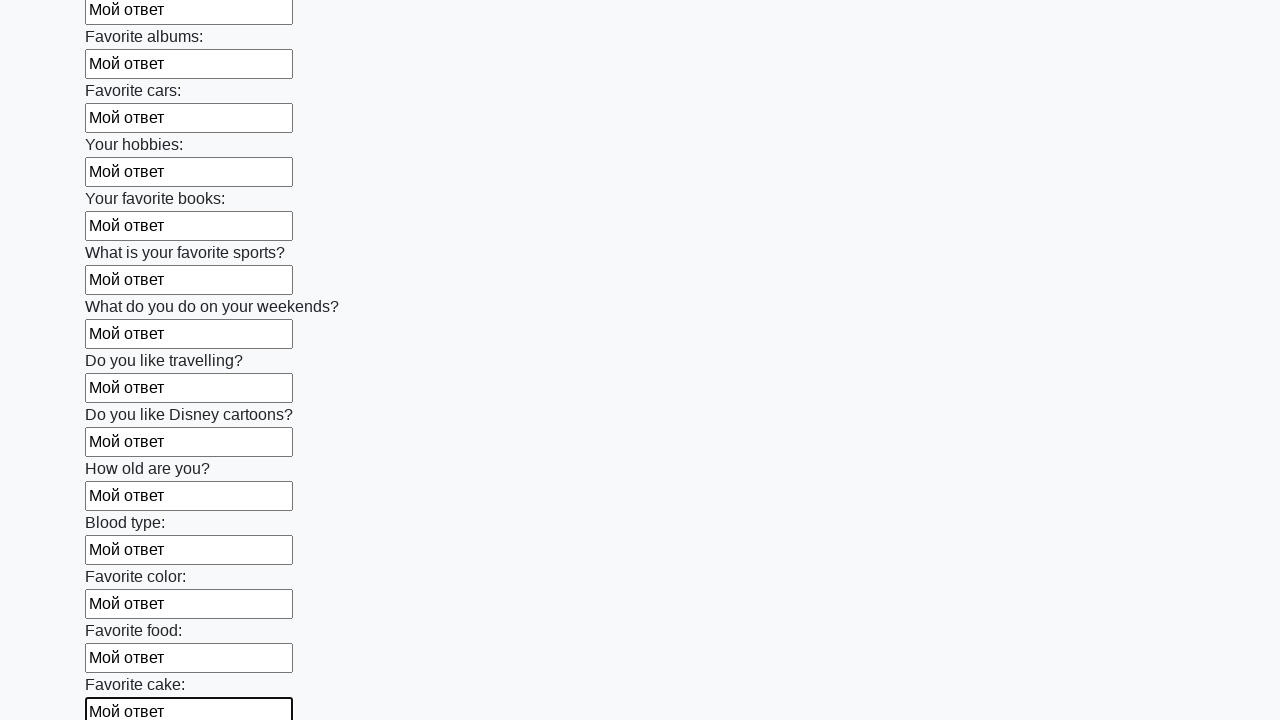

Filled an input field with 'Мой ответ' on input >> nth=22
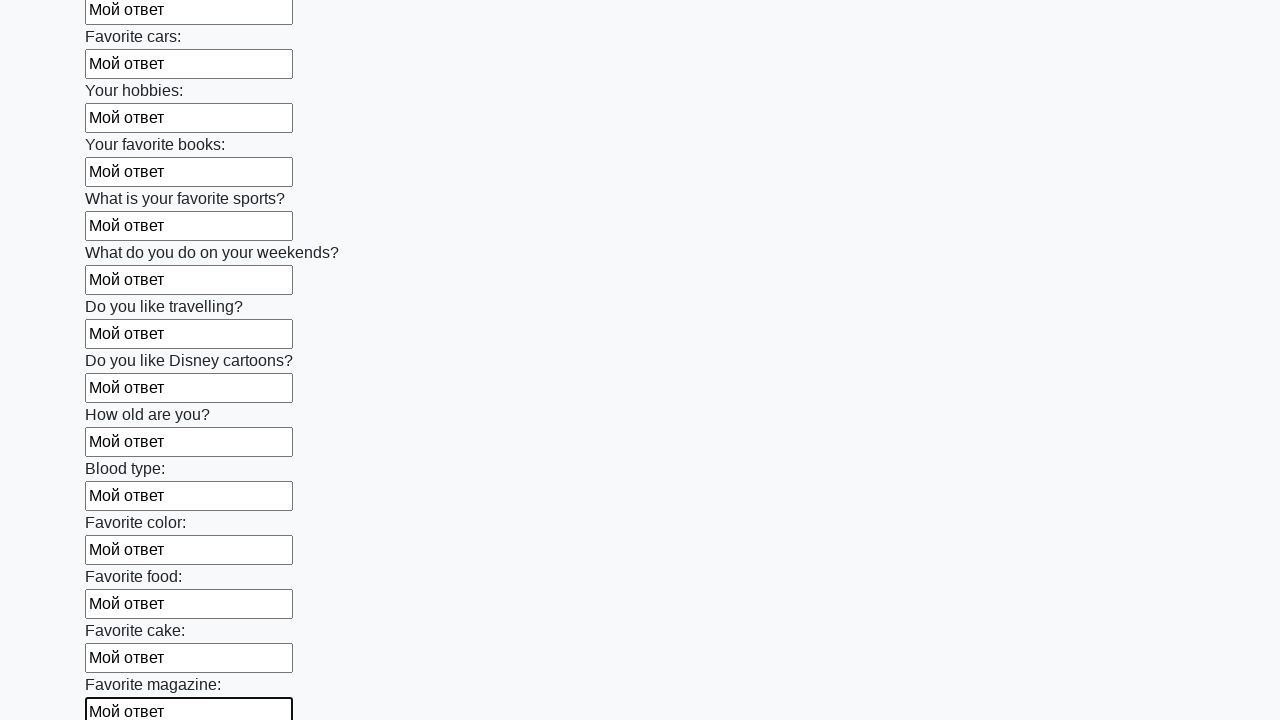

Filled an input field with 'Мой ответ' on input >> nth=23
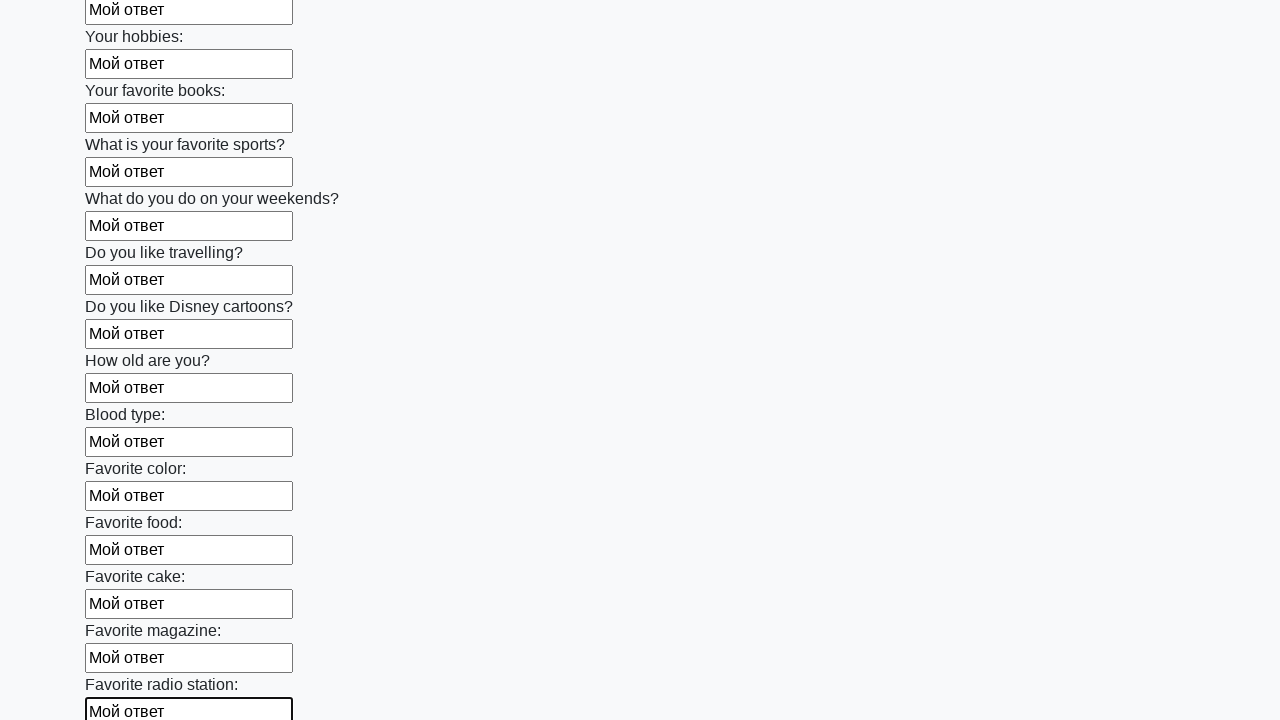

Filled an input field with 'Мой ответ' on input >> nth=24
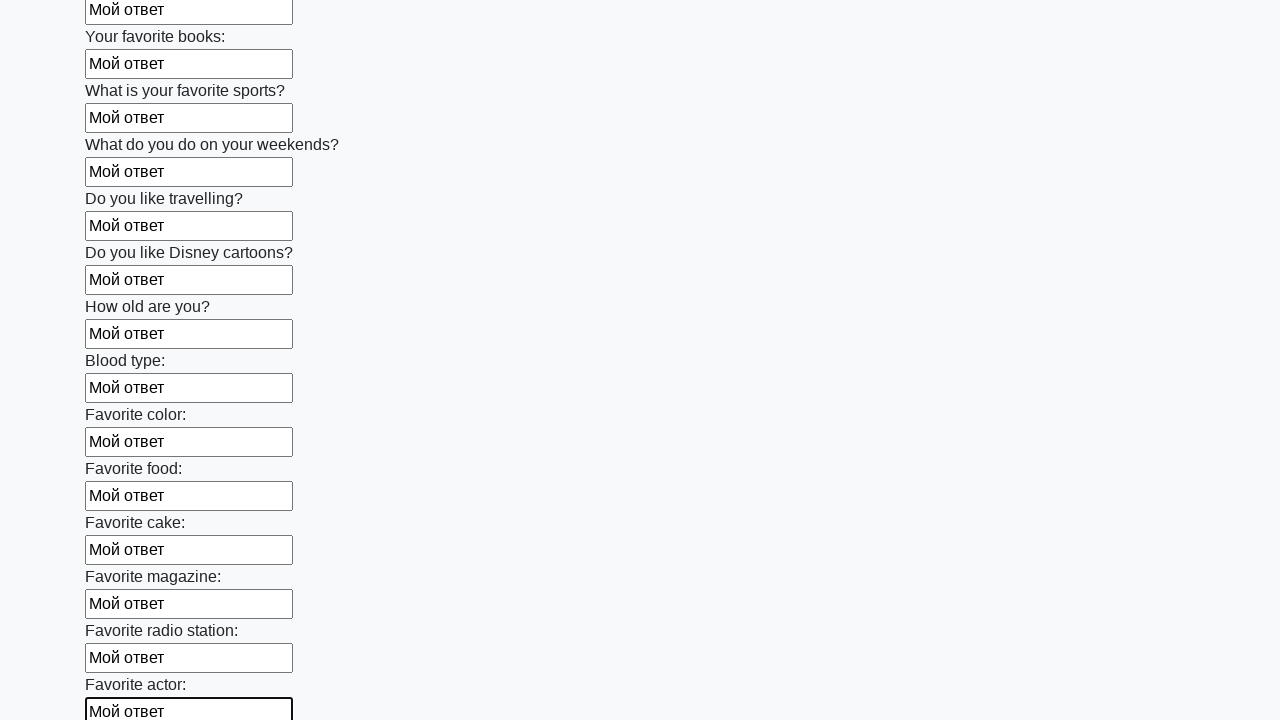

Filled an input field with 'Мой ответ' on input >> nth=25
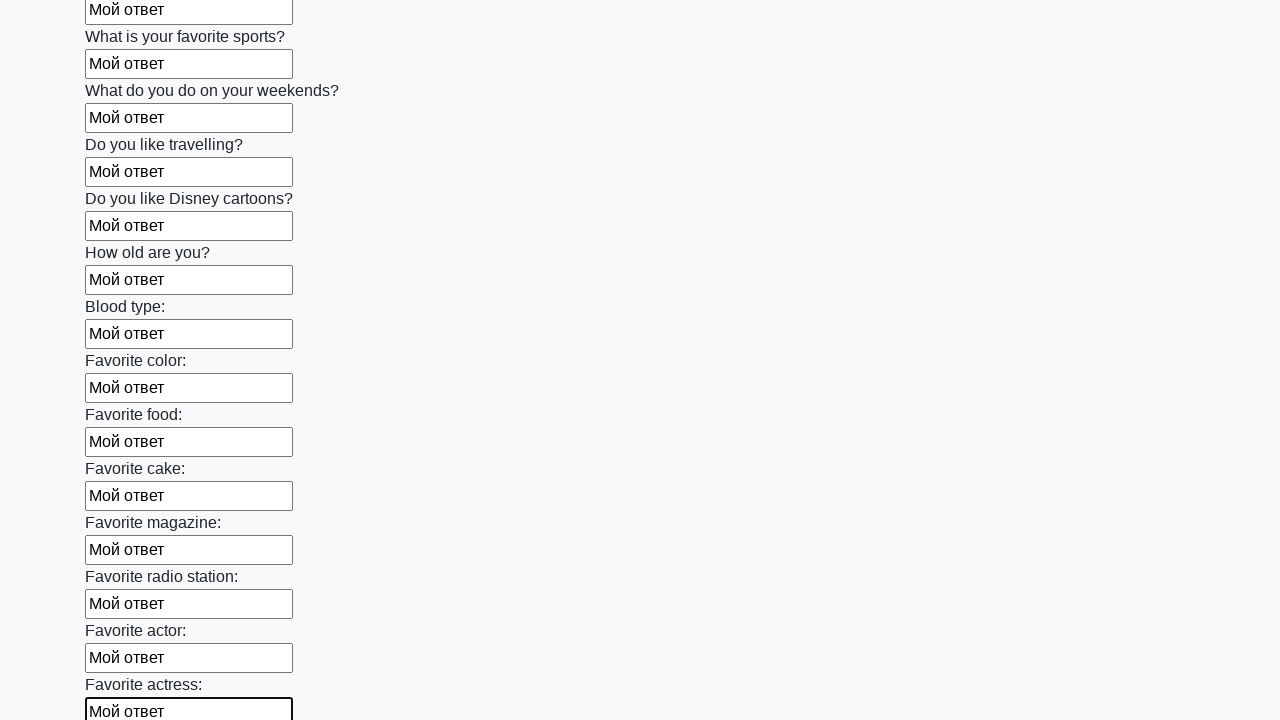

Filled an input field with 'Мой ответ' on input >> nth=26
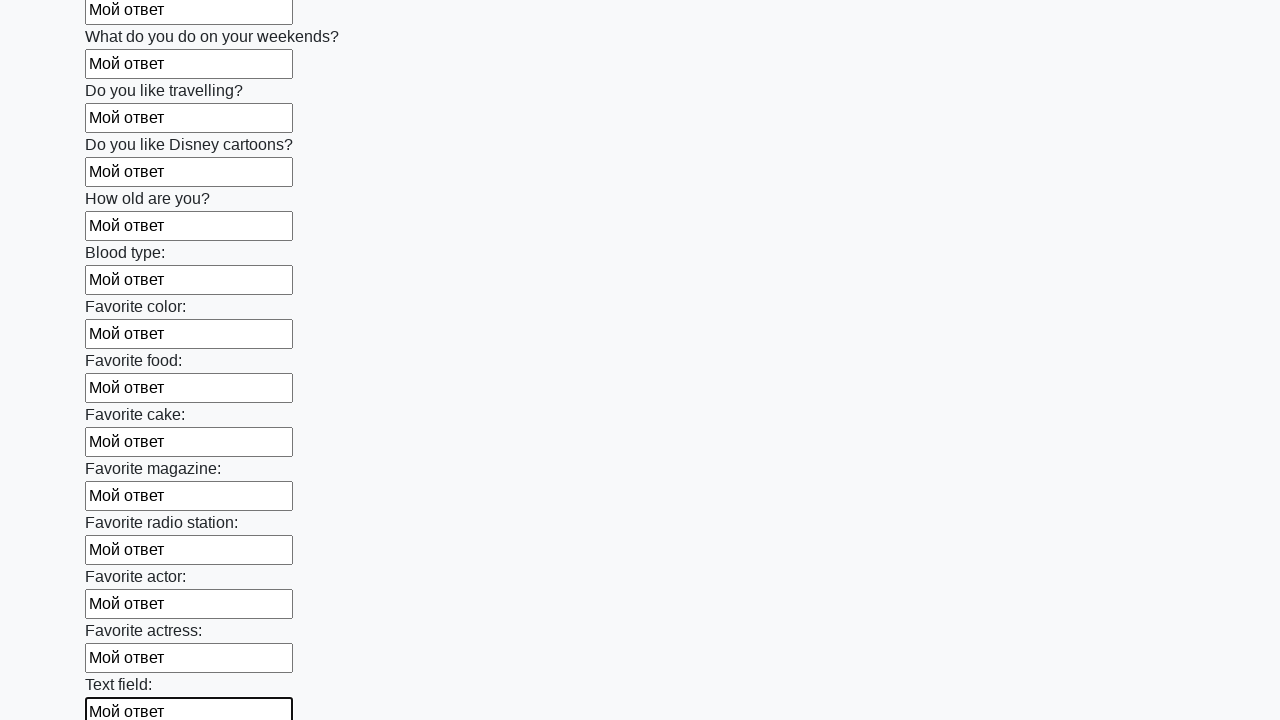

Filled an input field with 'Мой ответ' on input >> nth=27
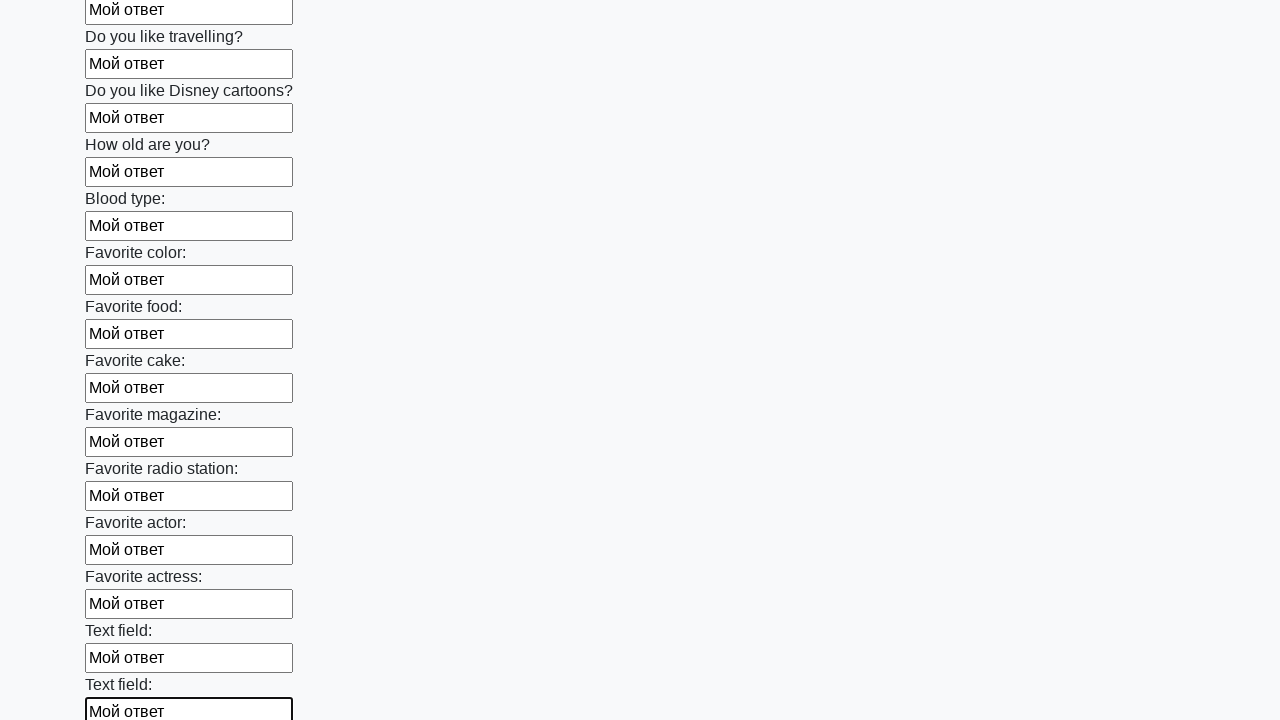

Filled an input field with 'Мой ответ' on input >> nth=28
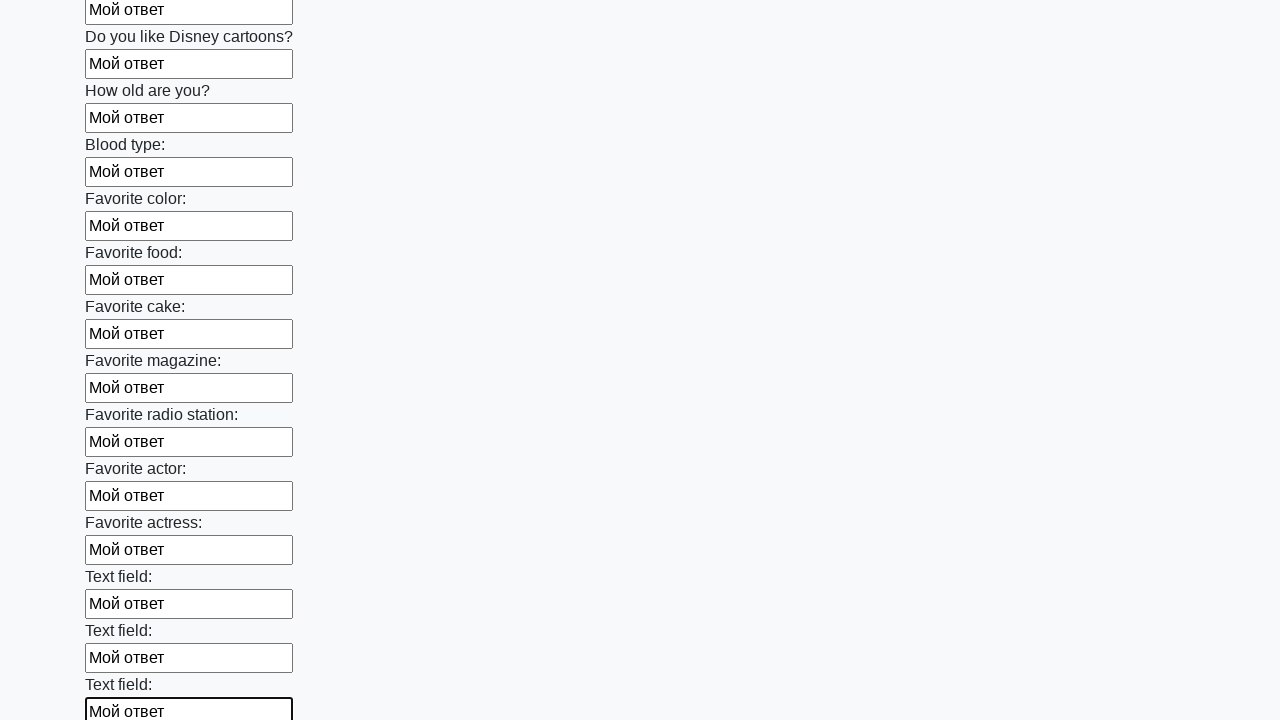

Filled an input field with 'Мой ответ' on input >> nth=29
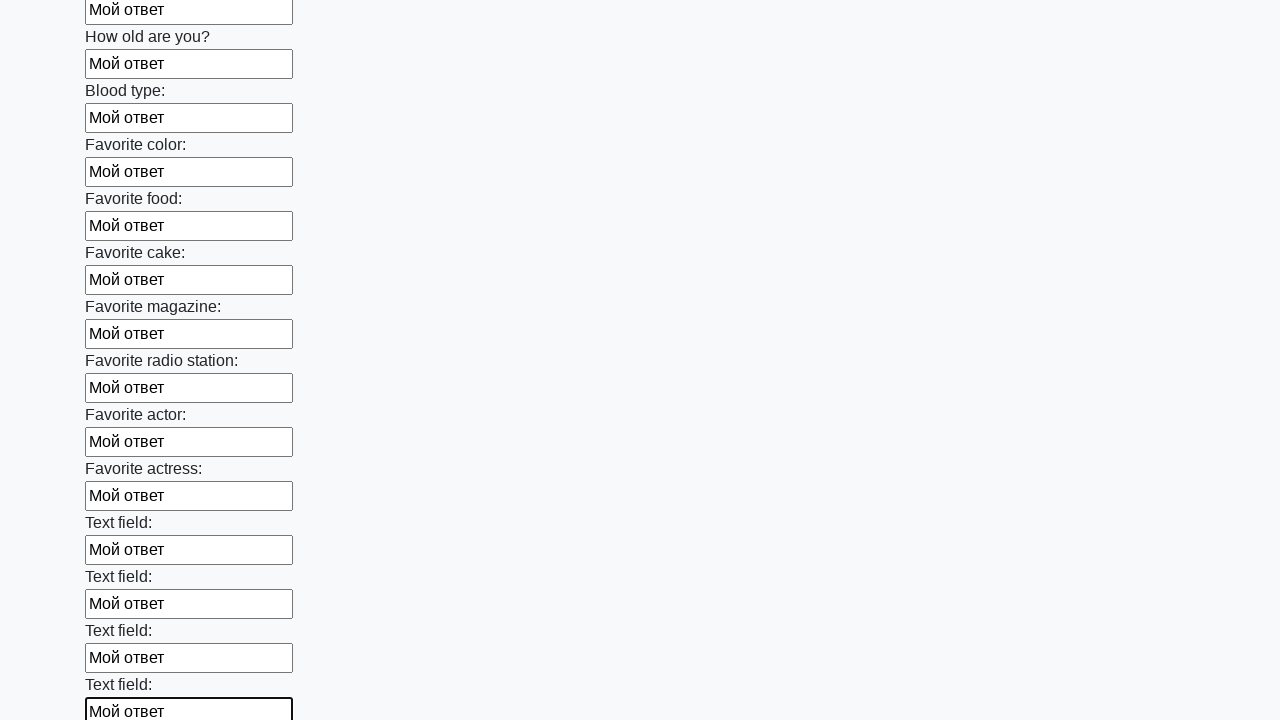

Filled an input field with 'Мой ответ' on input >> nth=30
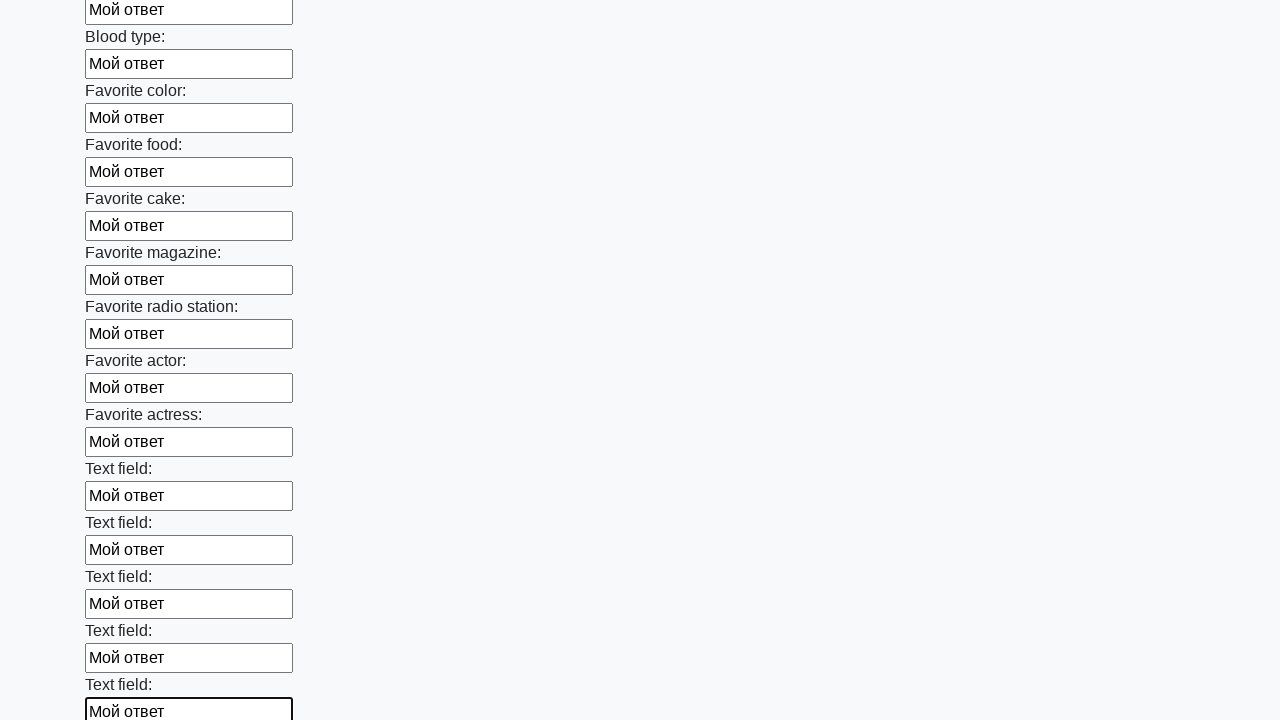

Filled an input field with 'Мой ответ' on input >> nth=31
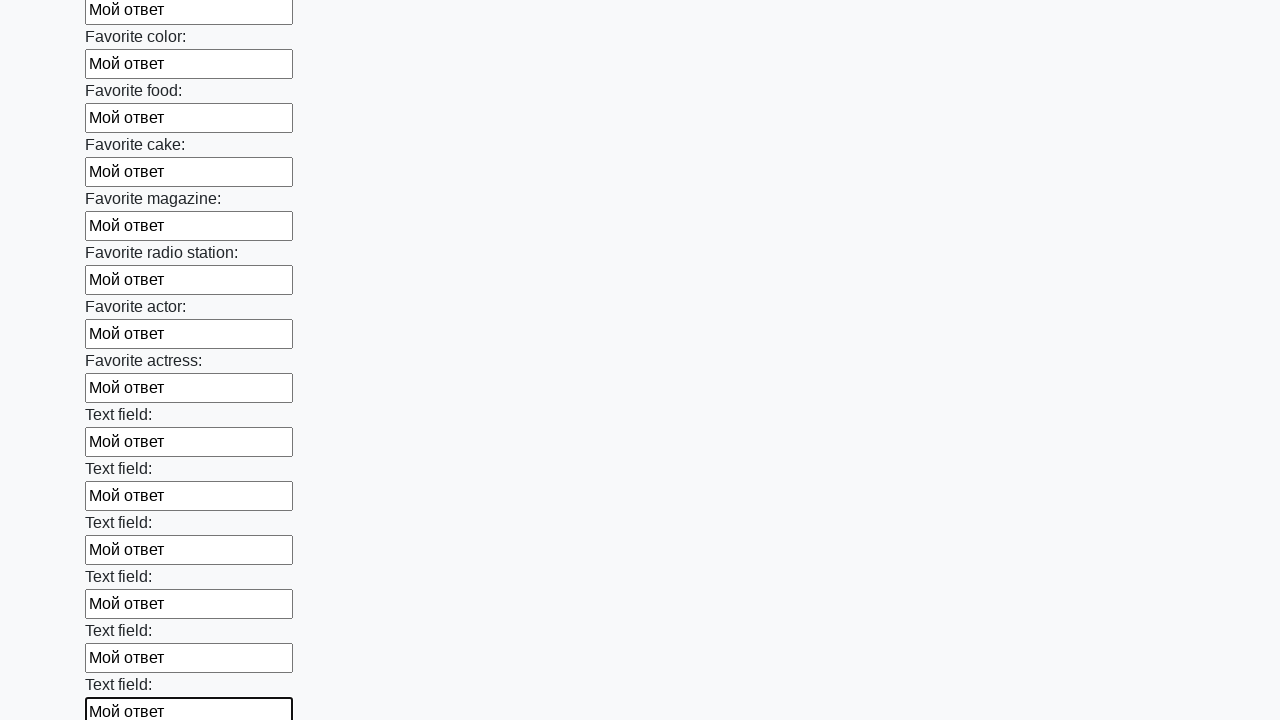

Filled an input field with 'Мой ответ' on input >> nth=32
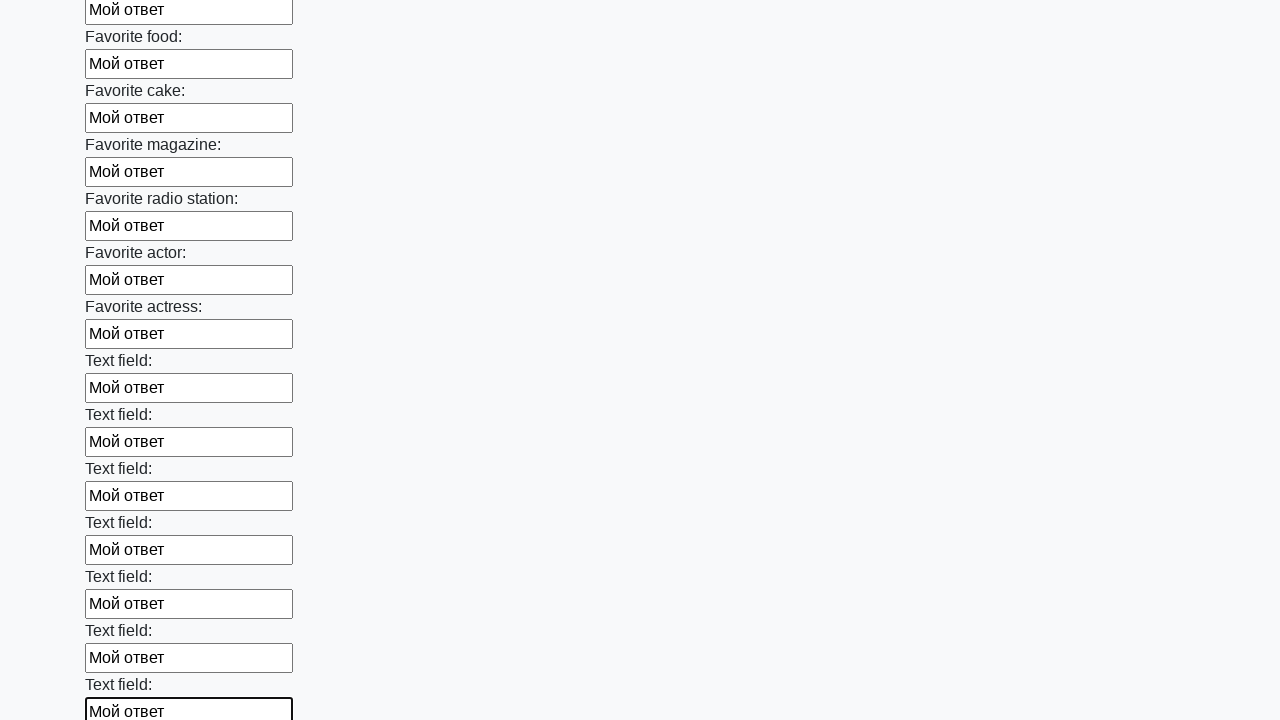

Filled an input field with 'Мой ответ' on input >> nth=33
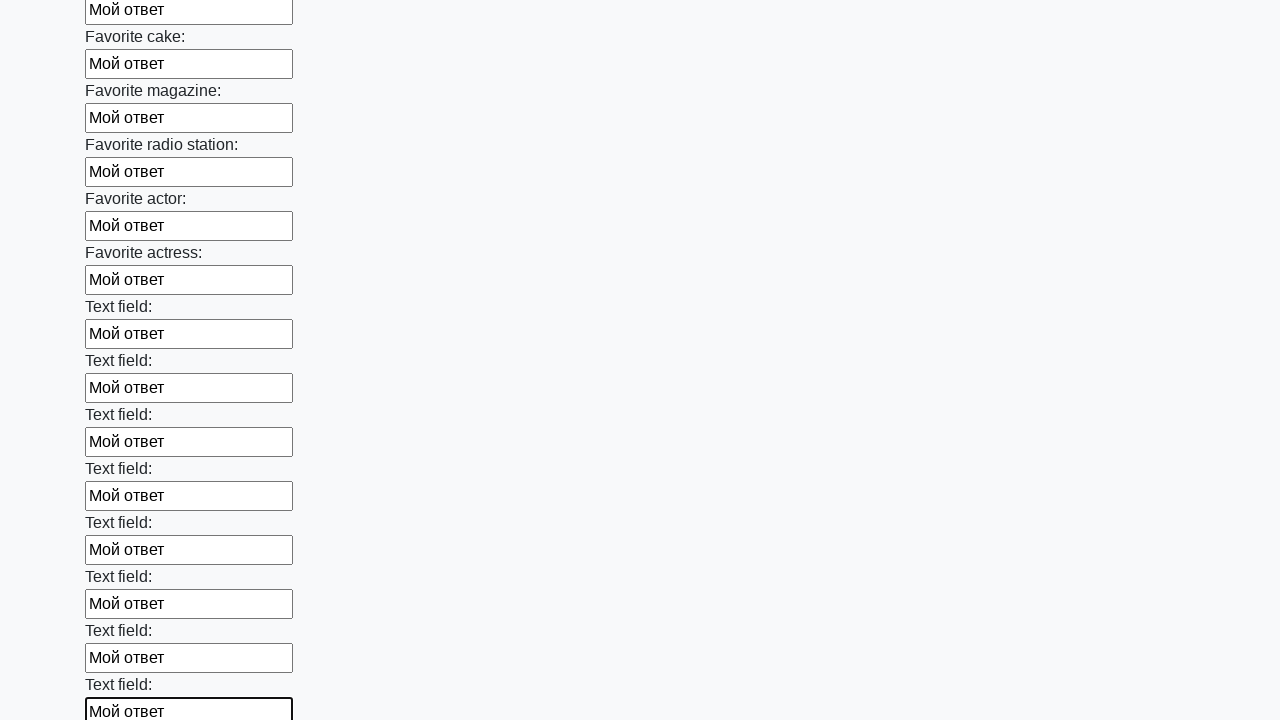

Filled an input field with 'Мой ответ' on input >> nth=34
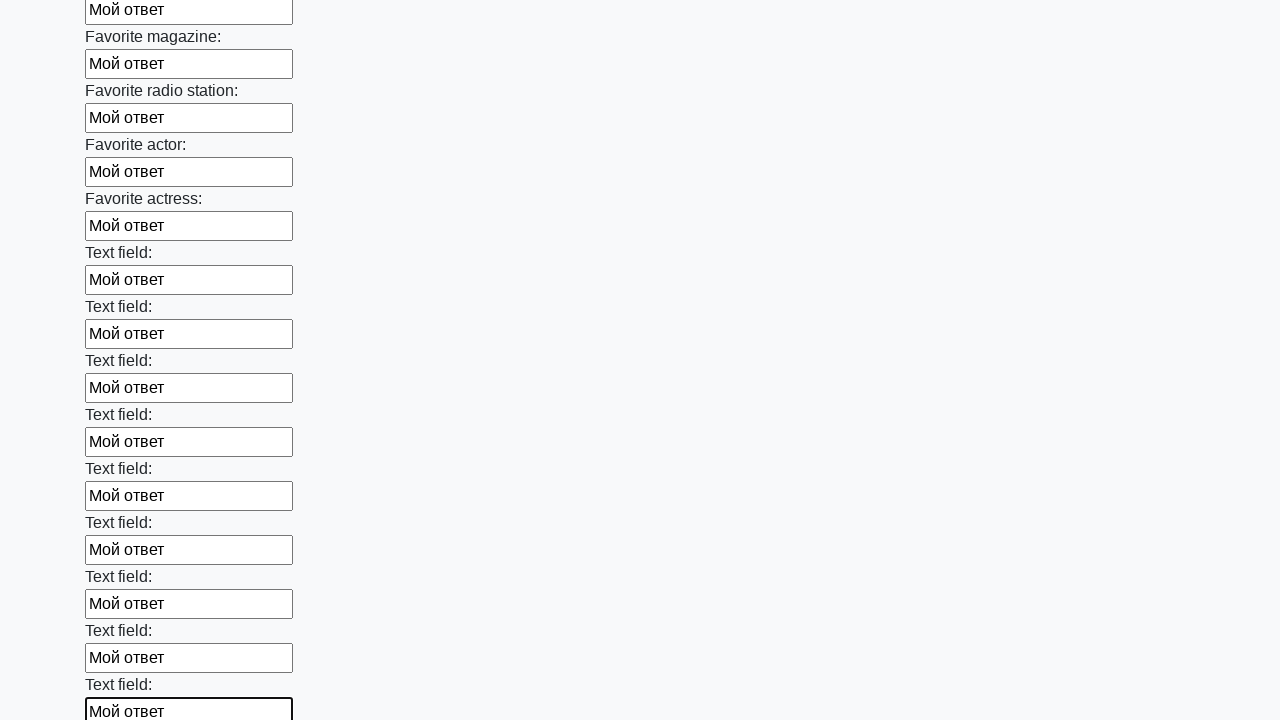

Filled an input field with 'Мой ответ' on input >> nth=35
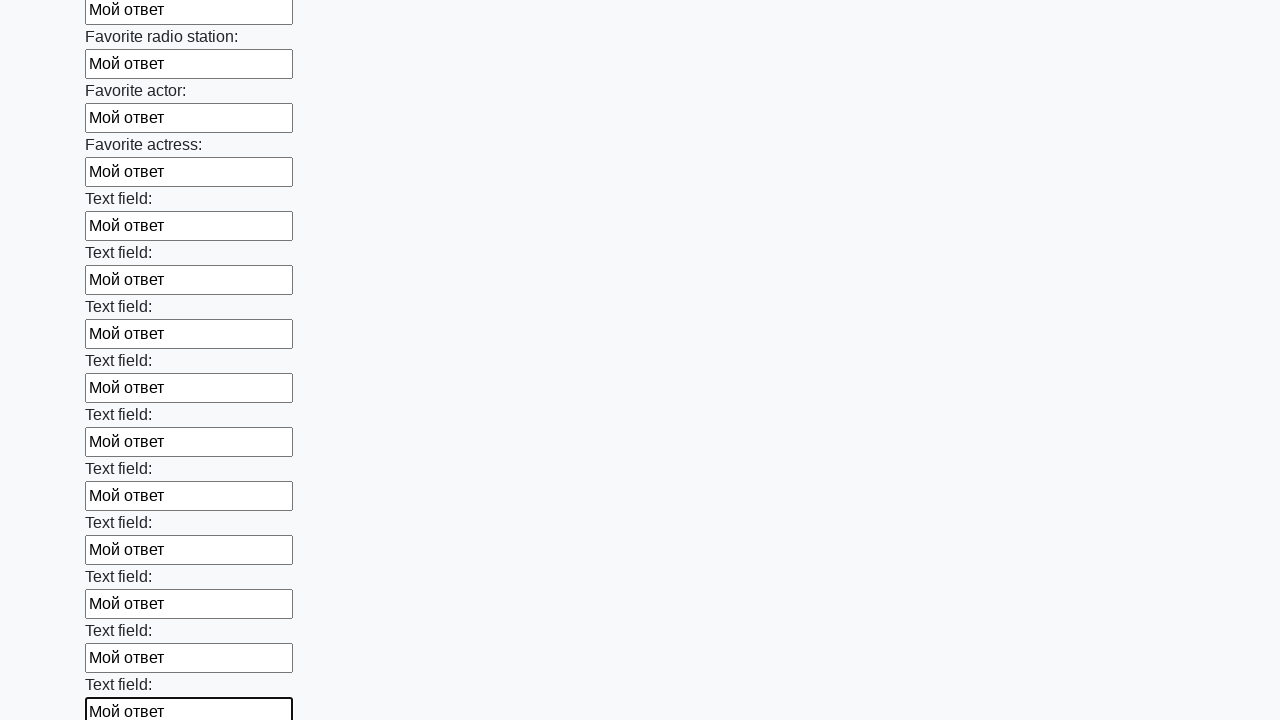

Filled an input field with 'Мой ответ' on input >> nth=36
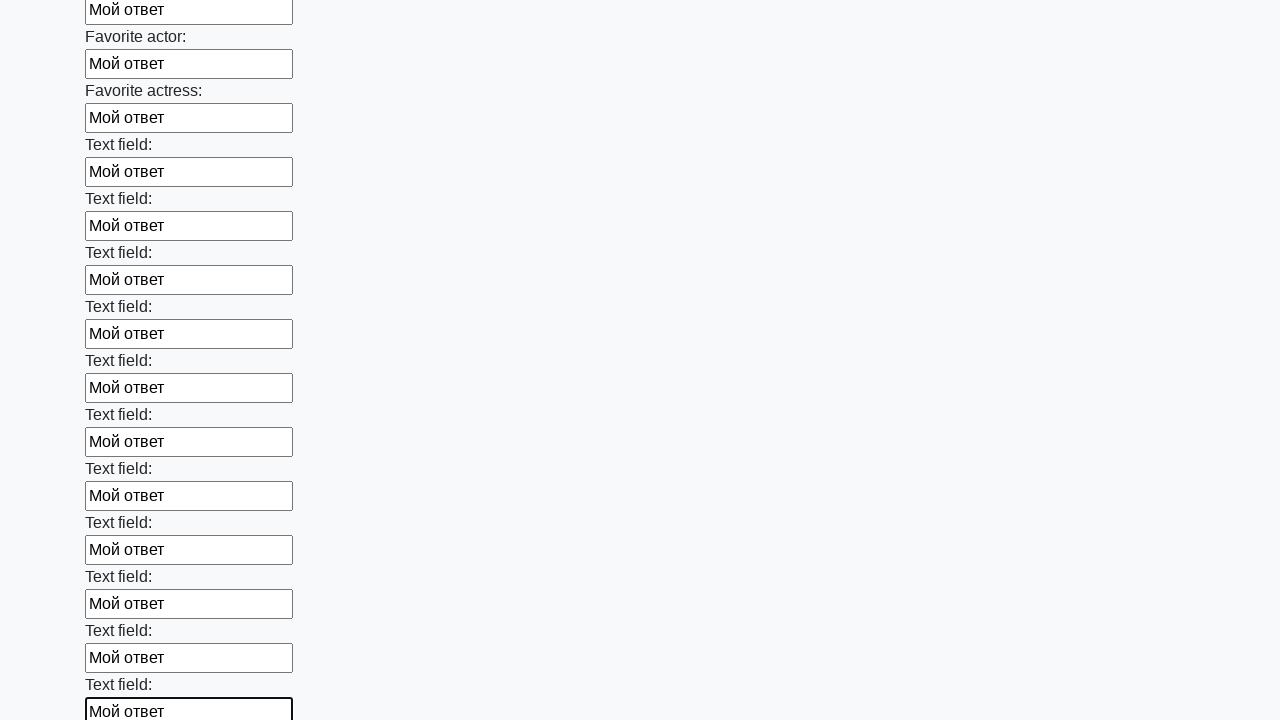

Filled an input field with 'Мой ответ' on input >> nth=37
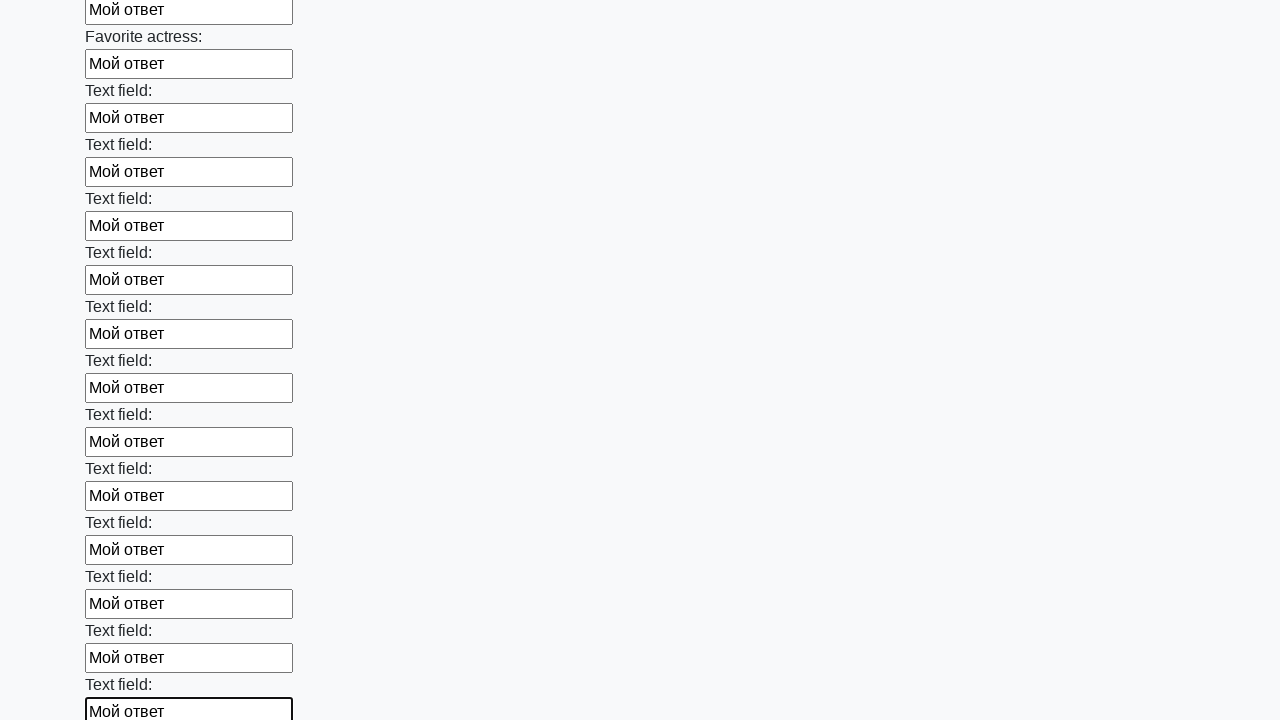

Filled an input field with 'Мой ответ' on input >> nth=38
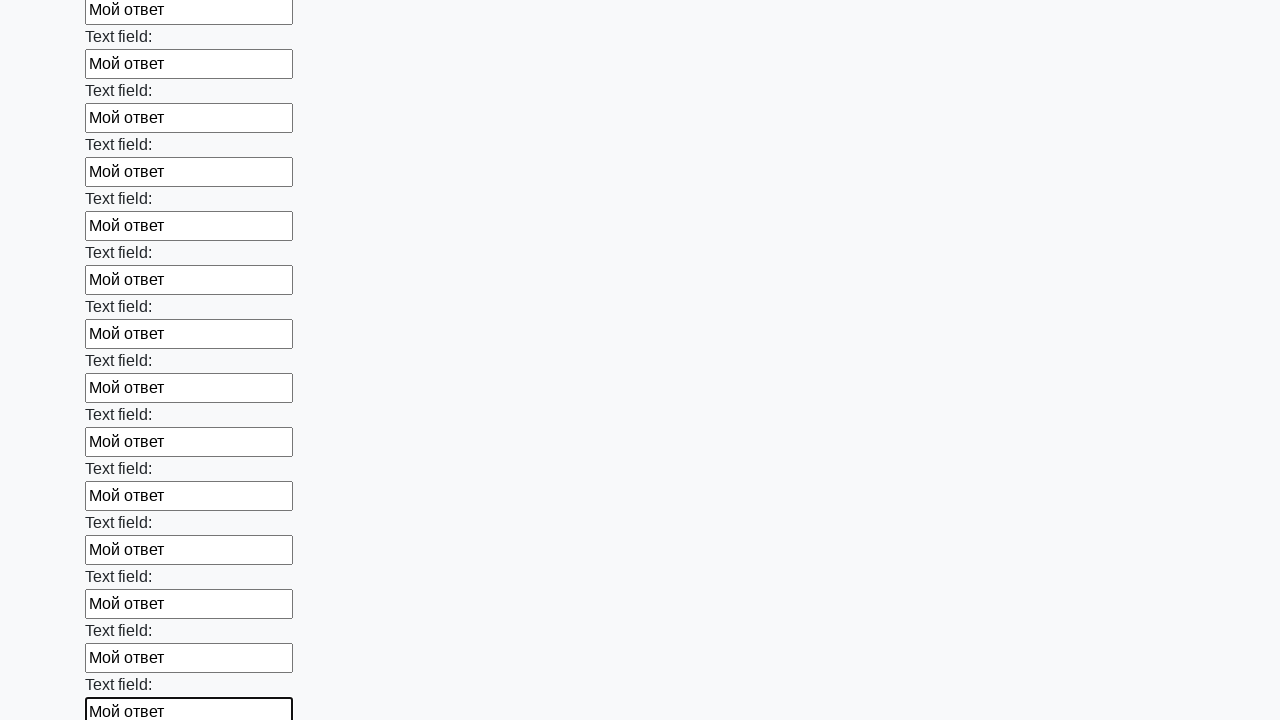

Filled an input field with 'Мой ответ' on input >> nth=39
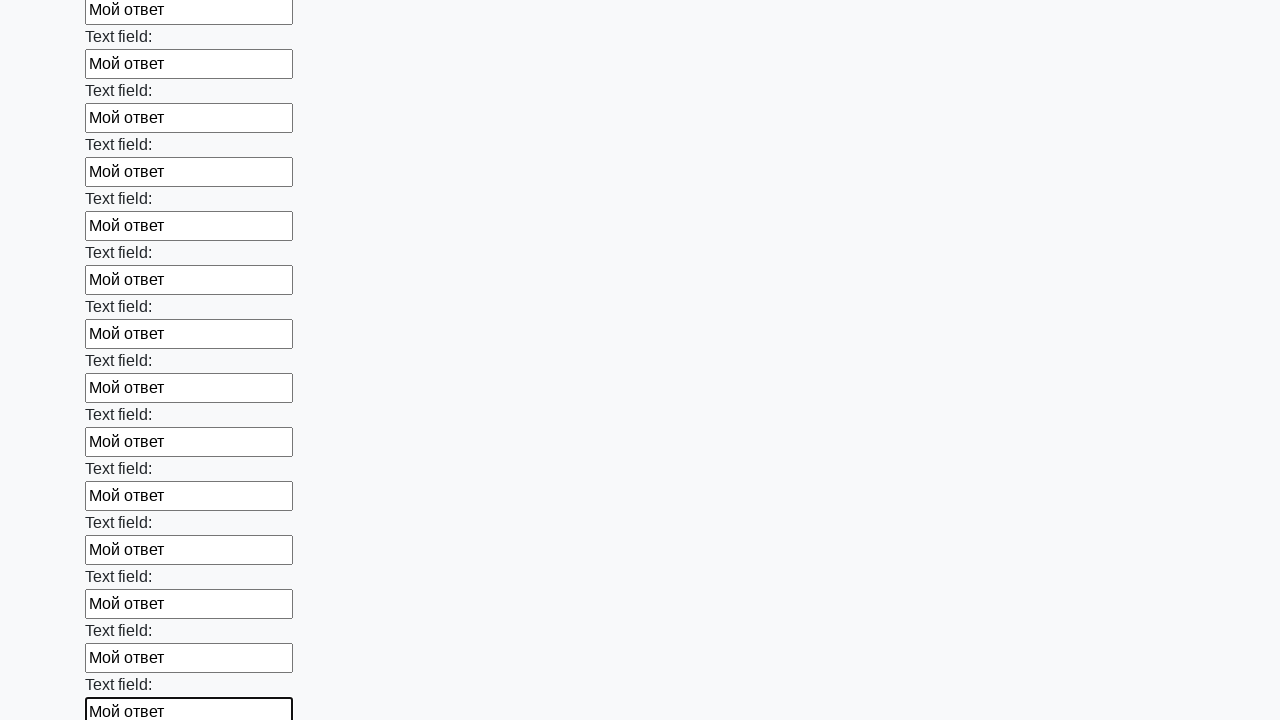

Filled an input field with 'Мой ответ' on input >> nth=40
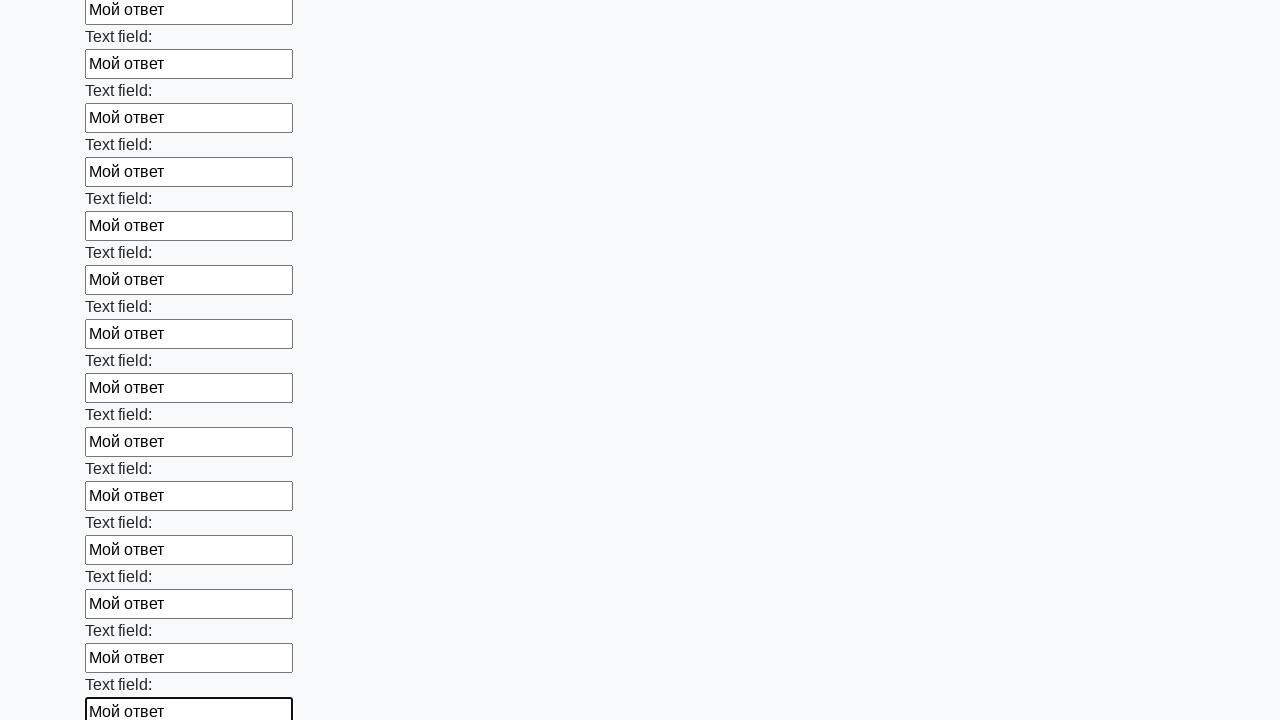

Filled an input field with 'Мой ответ' on input >> nth=41
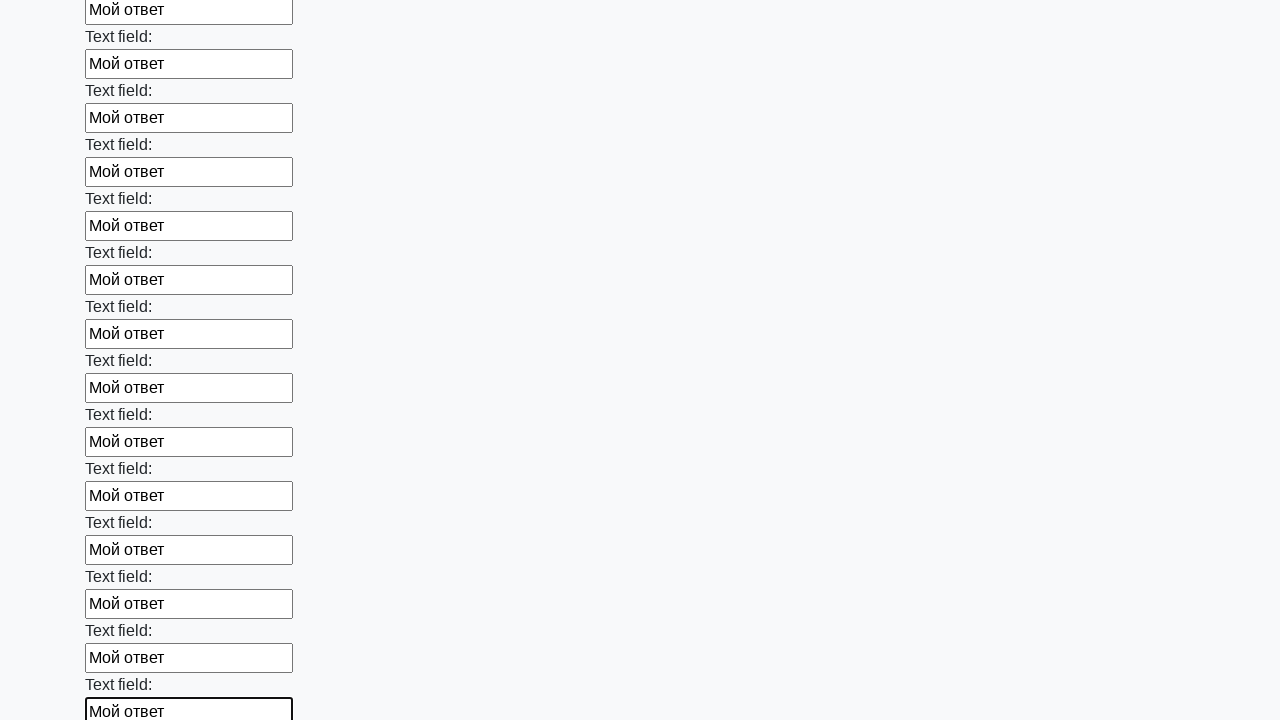

Filled an input field with 'Мой ответ' on input >> nth=42
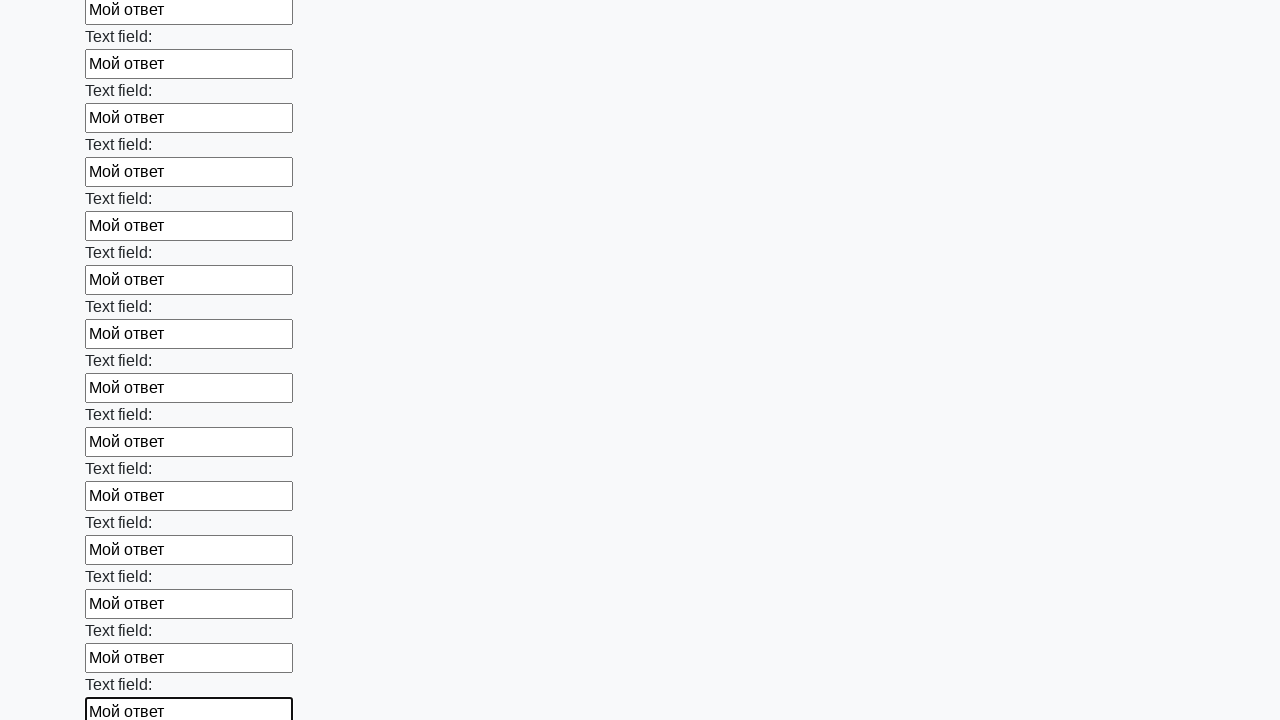

Filled an input field with 'Мой ответ' on input >> nth=43
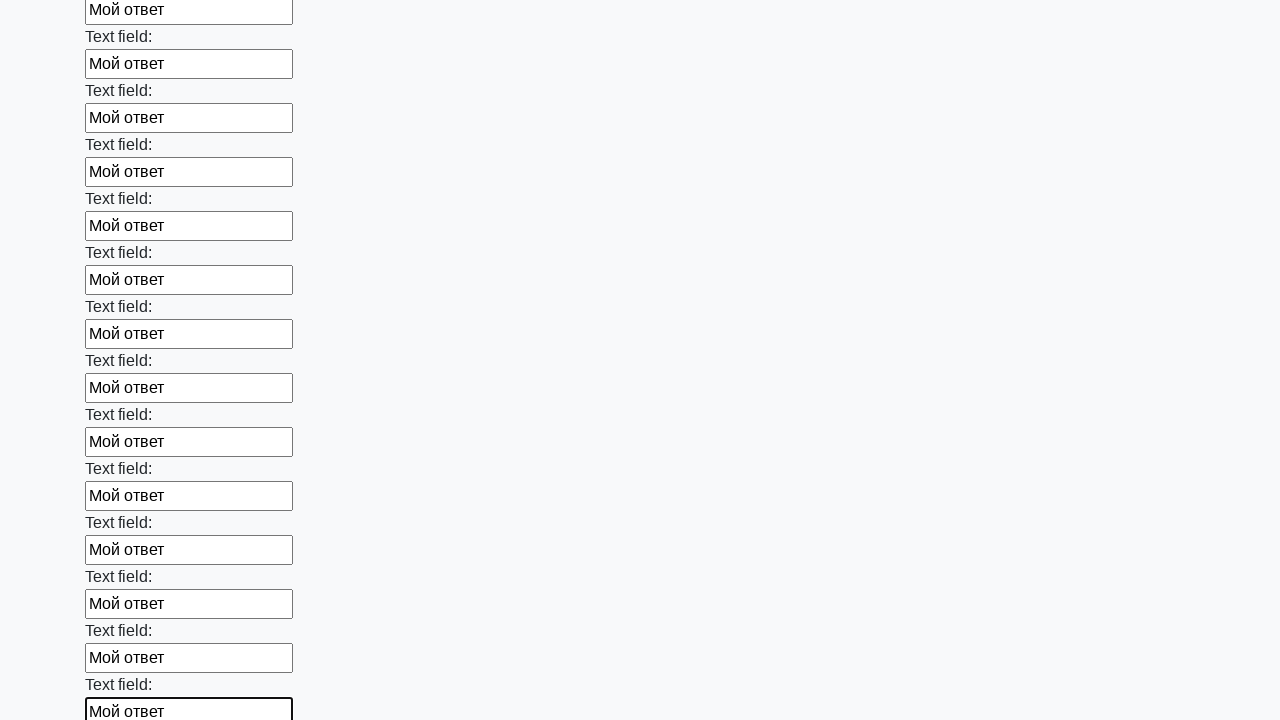

Filled an input field with 'Мой ответ' on input >> nth=44
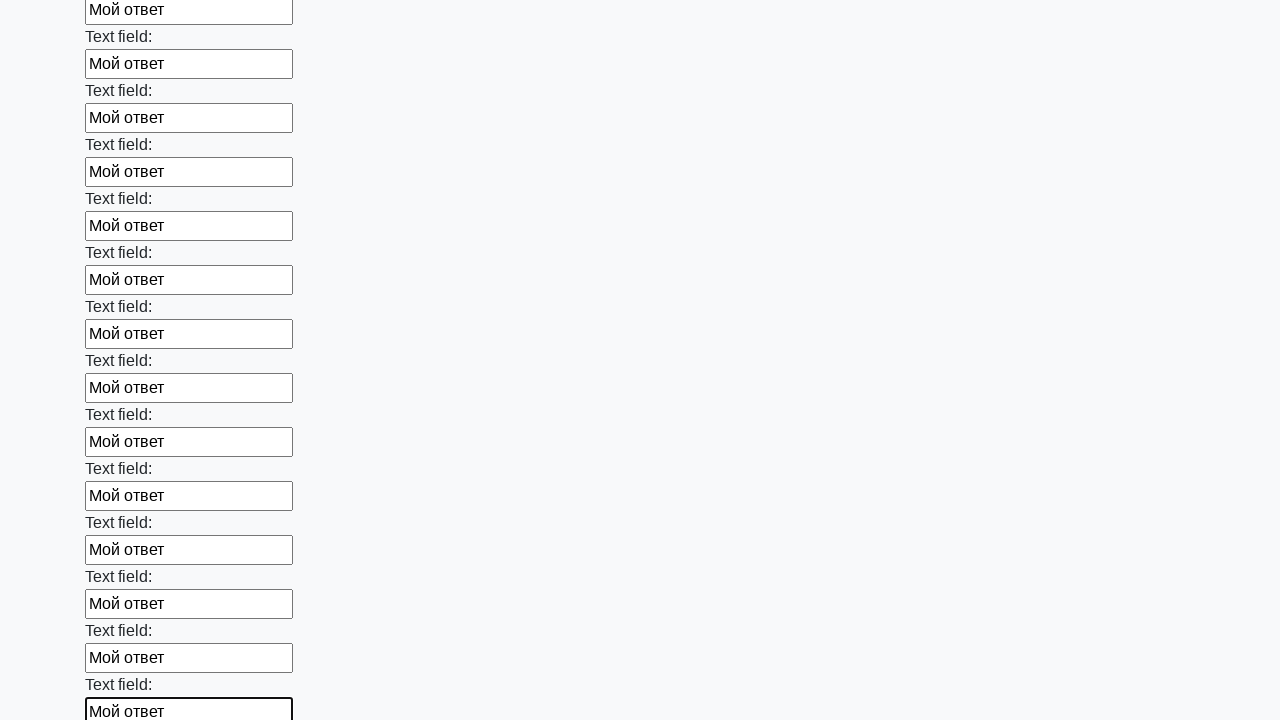

Filled an input field with 'Мой ответ' on input >> nth=45
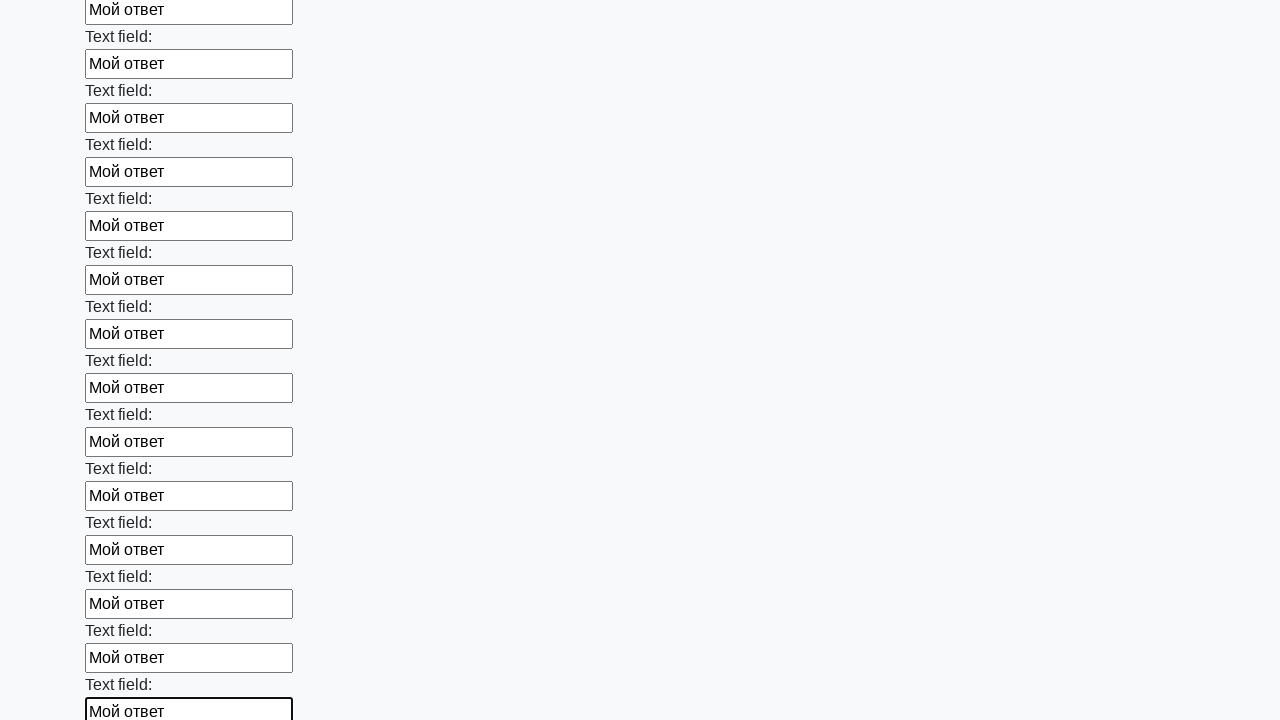

Filled an input field with 'Мой ответ' on input >> nth=46
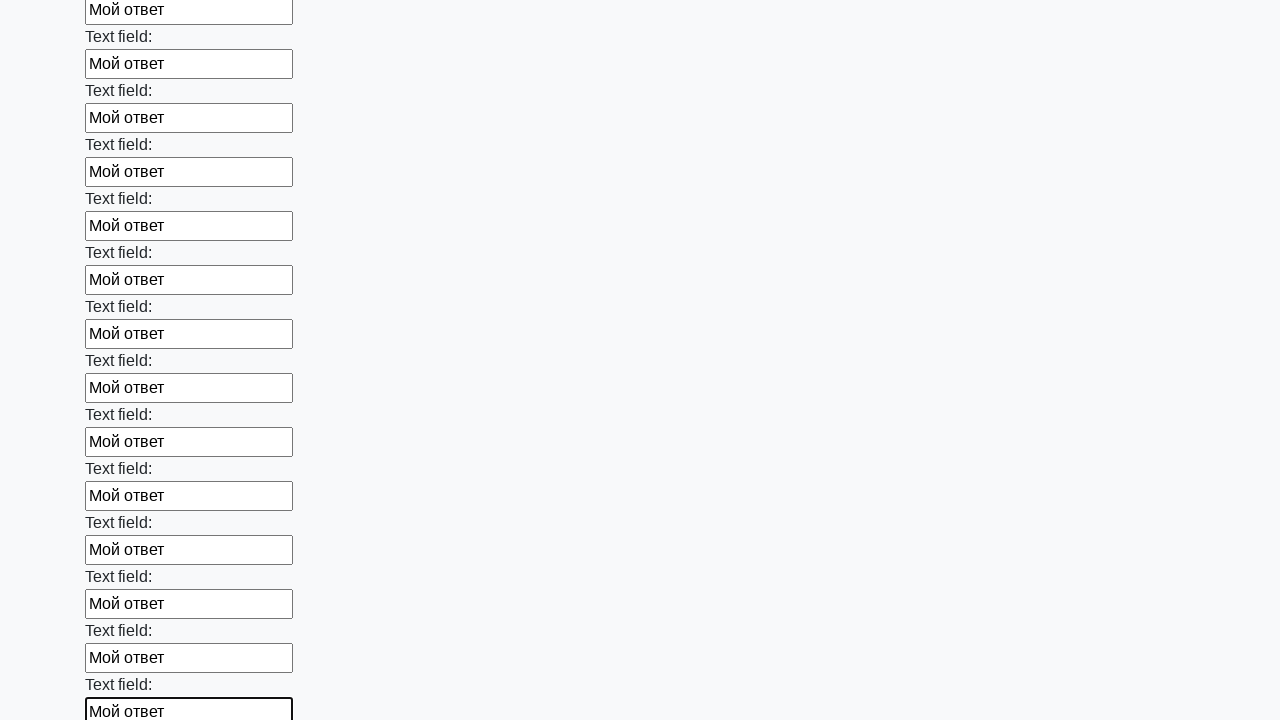

Filled an input field with 'Мой ответ' on input >> nth=47
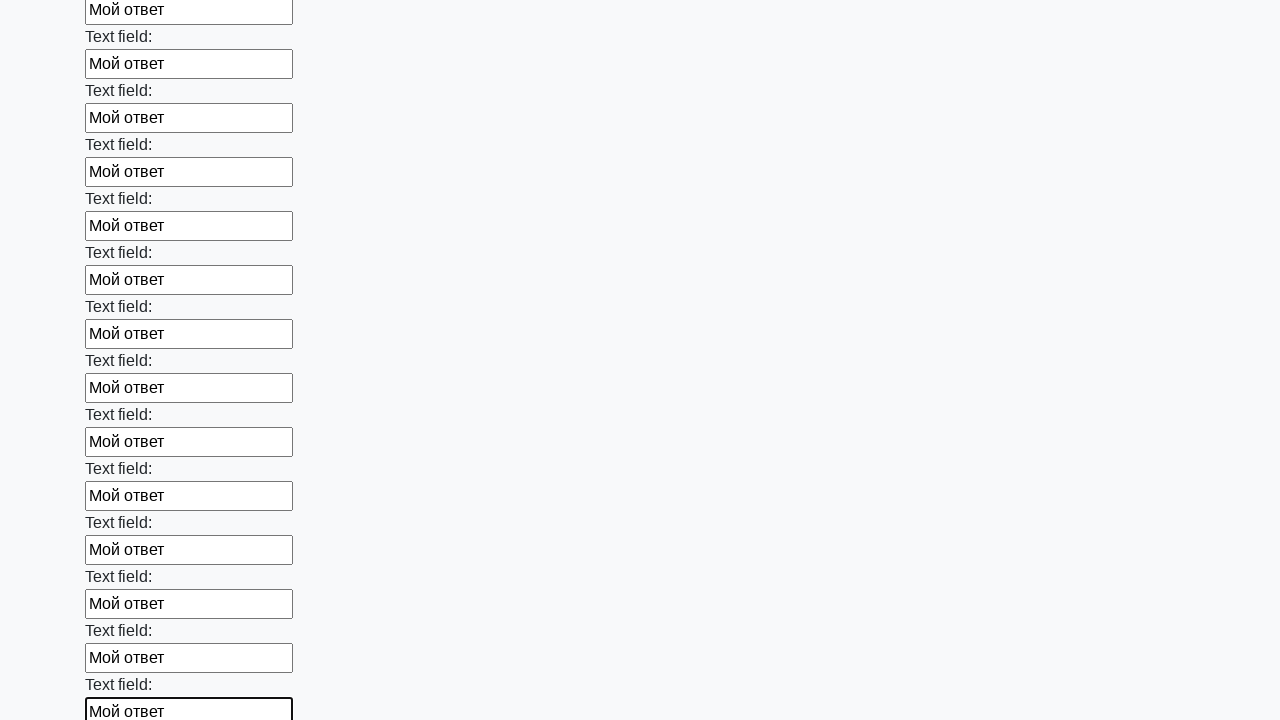

Filled an input field with 'Мой ответ' on input >> nth=48
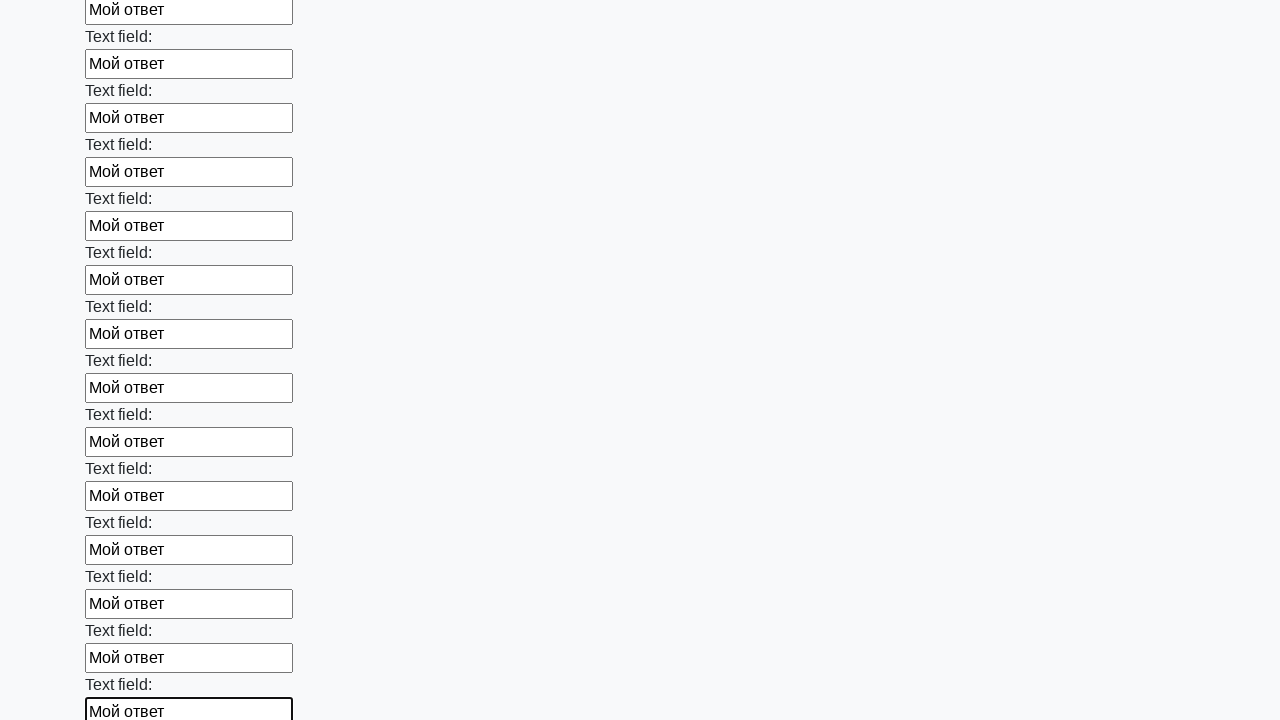

Filled an input field with 'Мой ответ' on input >> nth=49
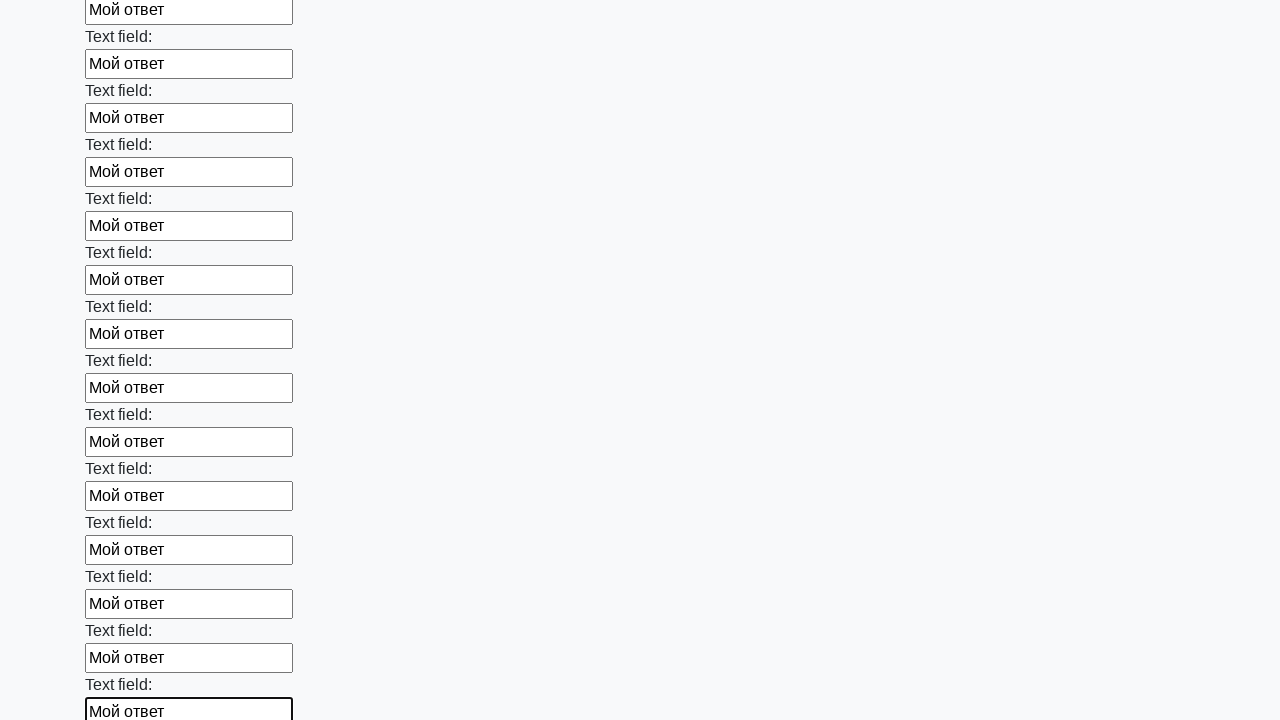

Filled an input field with 'Мой ответ' on input >> nth=50
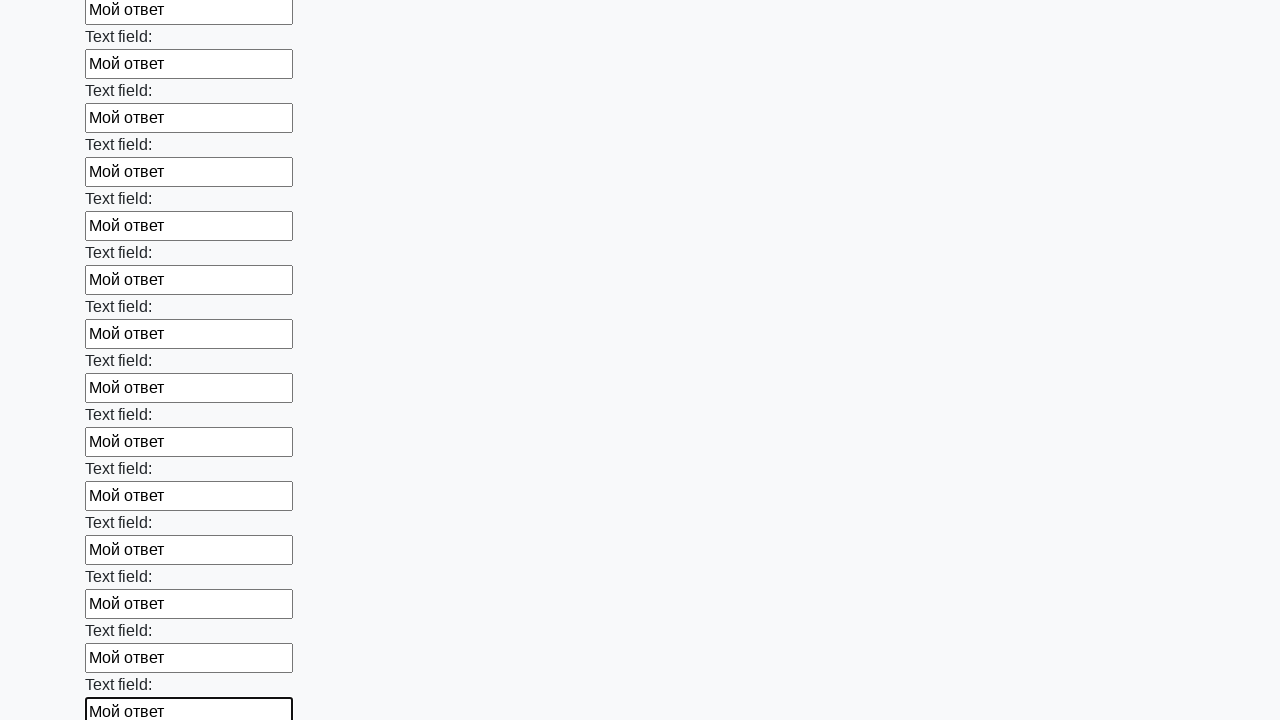

Filled an input field with 'Мой ответ' on input >> nth=51
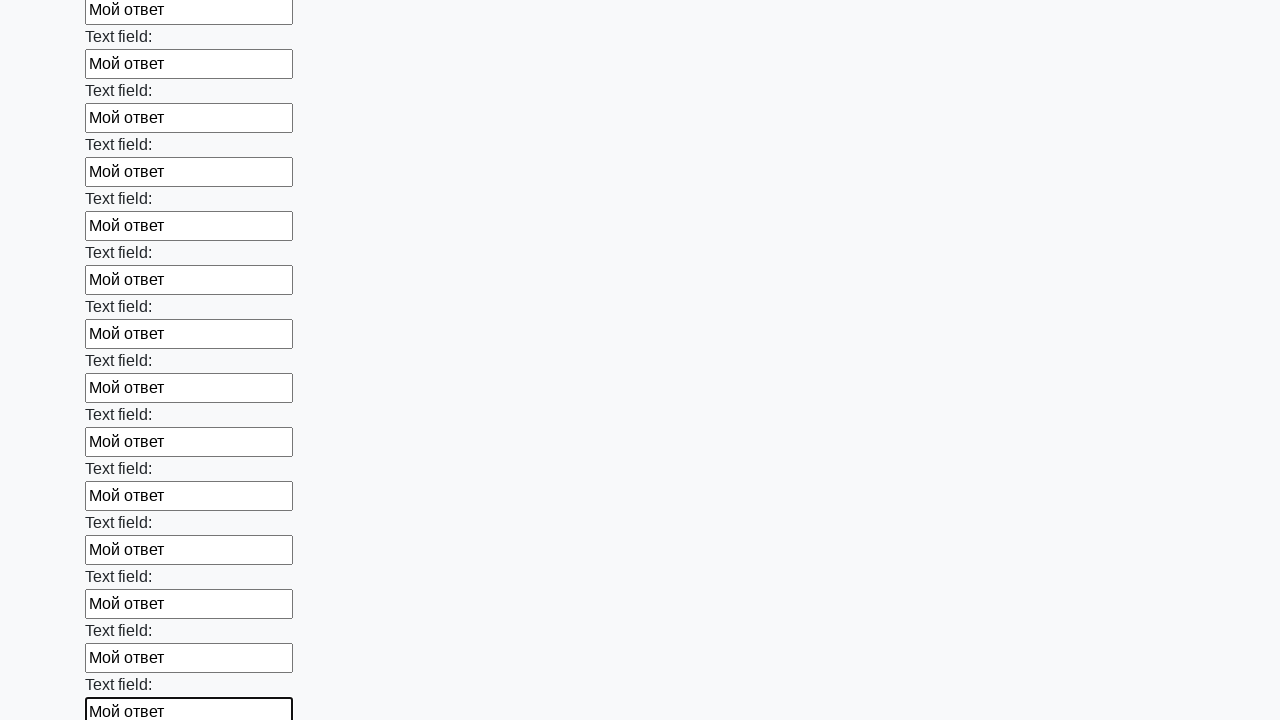

Filled an input field with 'Мой ответ' on input >> nth=52
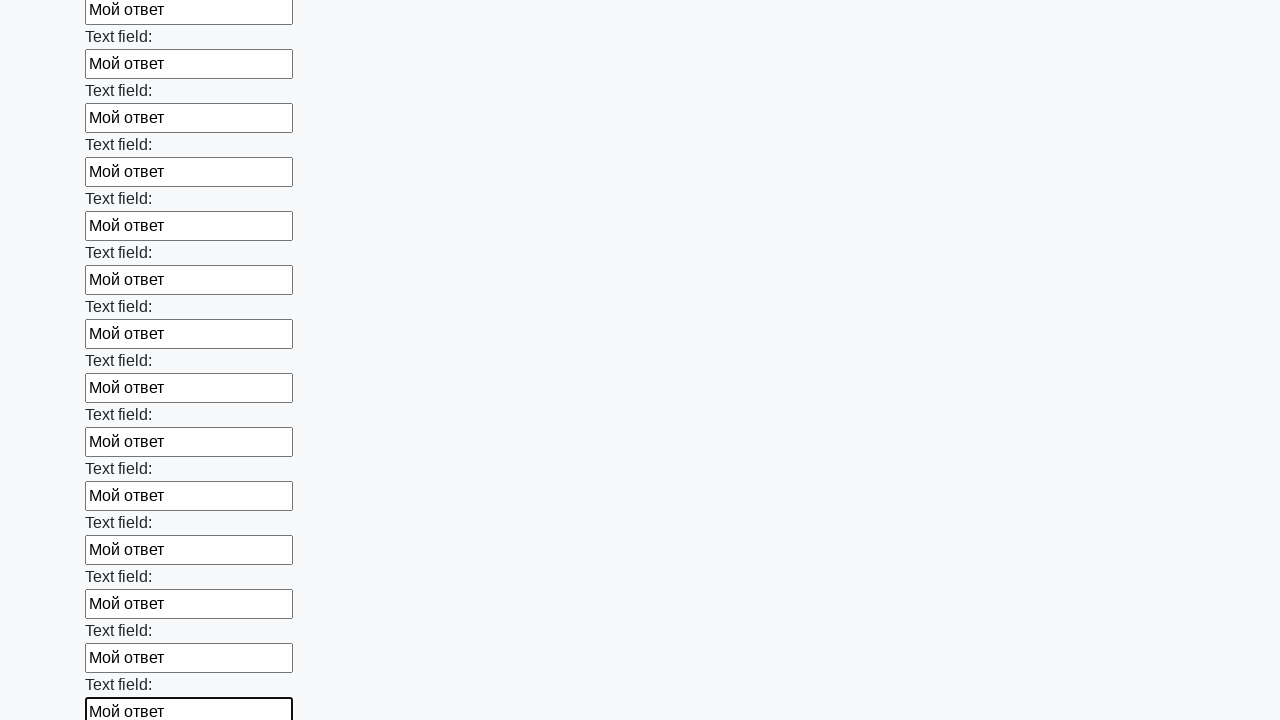

Filled an input field with 'Мой ответ' on input >> nth=53
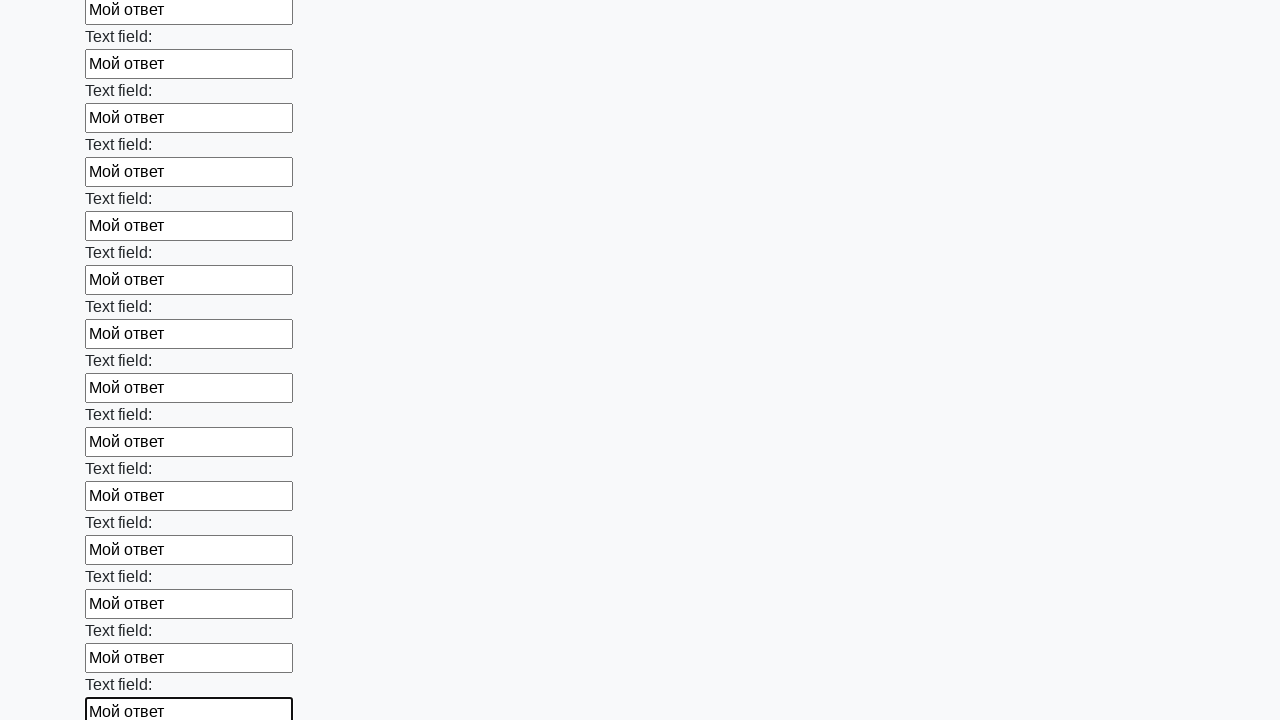

Filled an input field with 'Мой ответ' on input >> nth=54
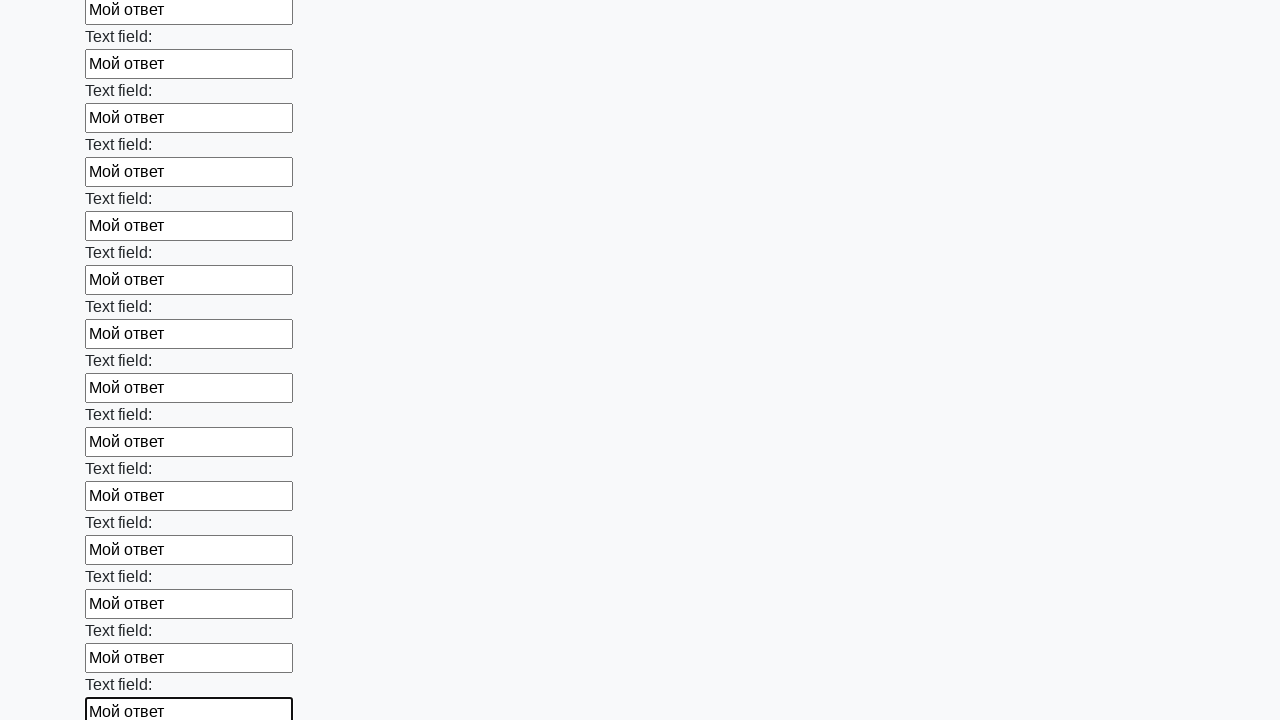

Filled an input field with 'Мой ответ' on input >> nth=55
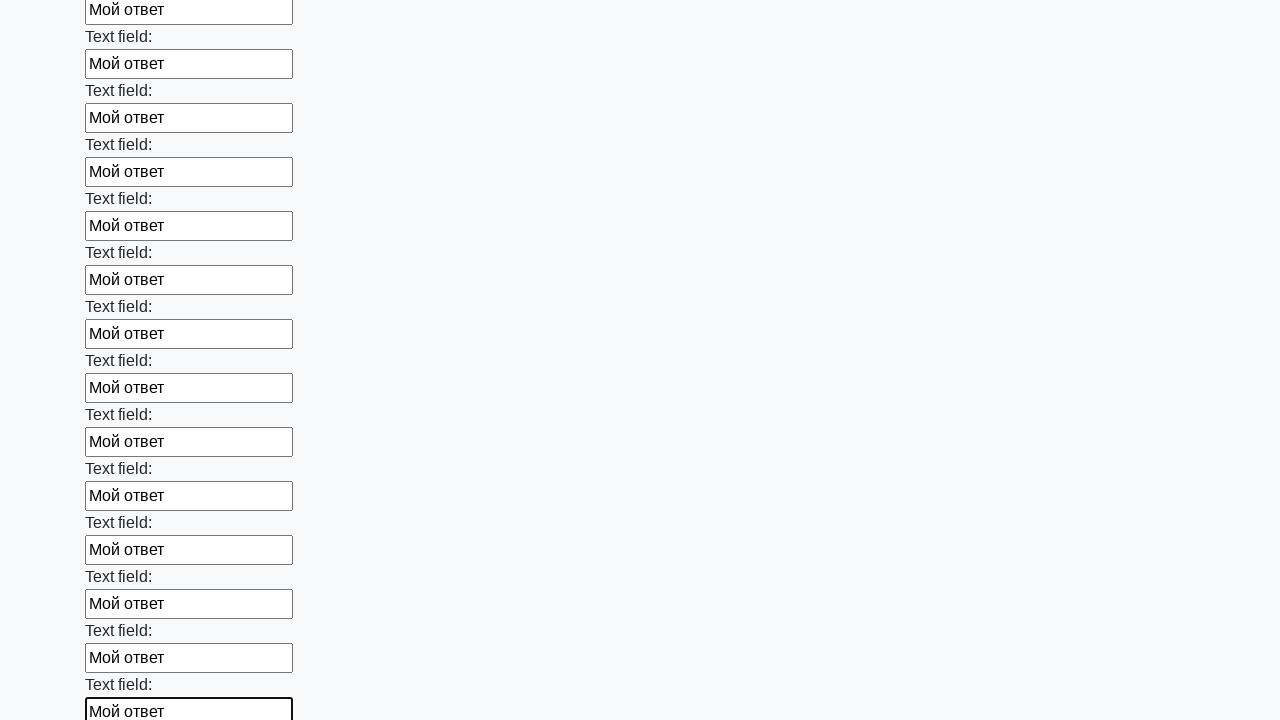

Filled an input field with 'Мой ответ' on input >> nth=56
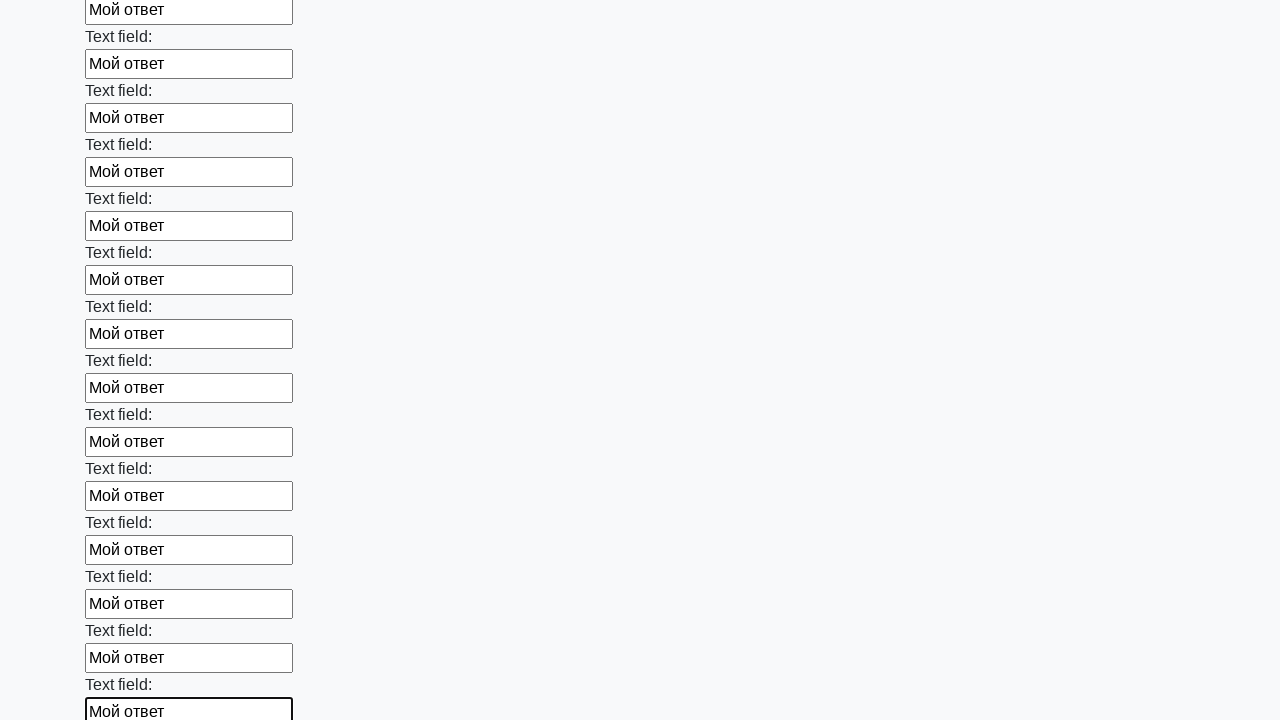

Filled an input field with 'Мой ответ' on input >> nth=57
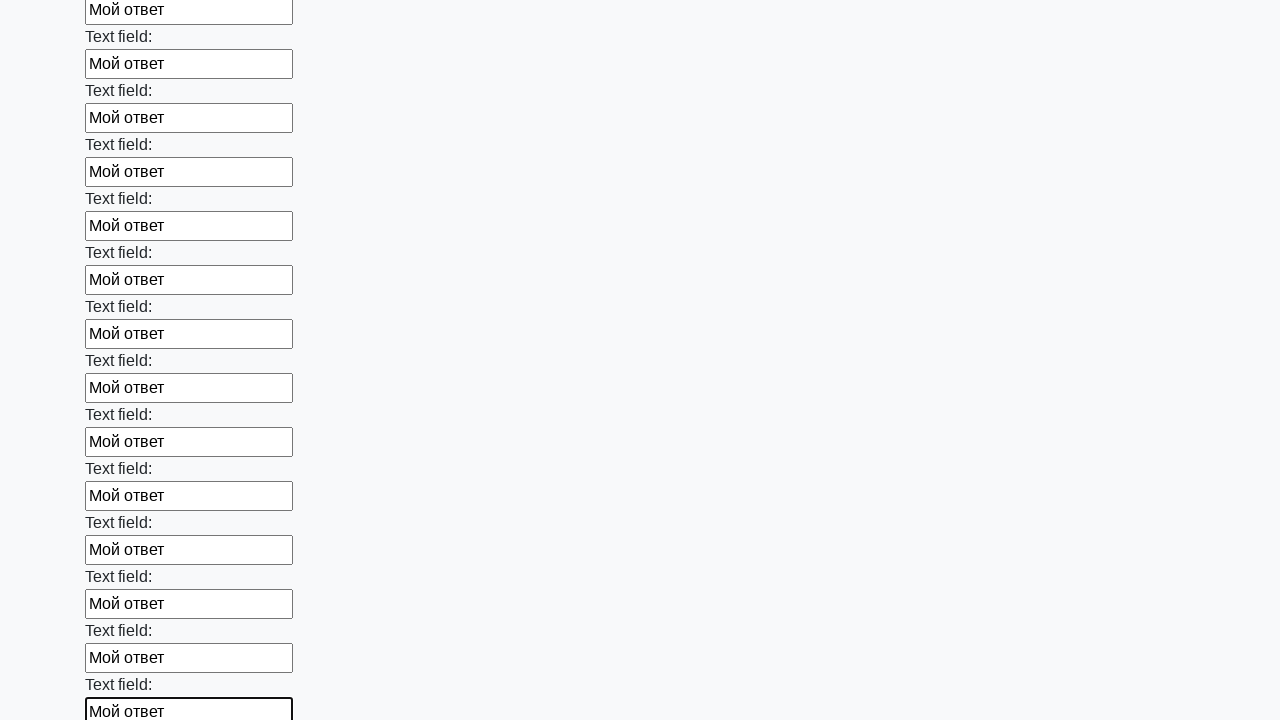

Filled an input field with 'Мой ответ' on input >> nth=58
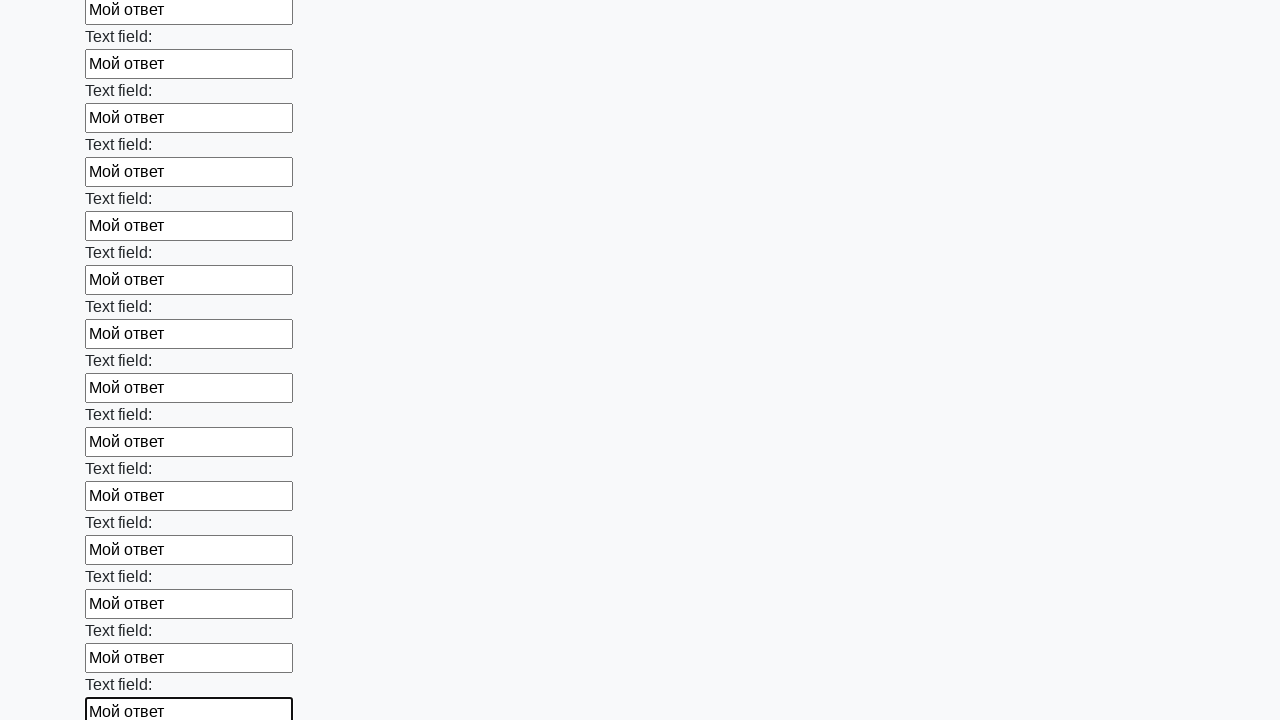

Filled an input field with 'Мой ответ' on input >> nth=59
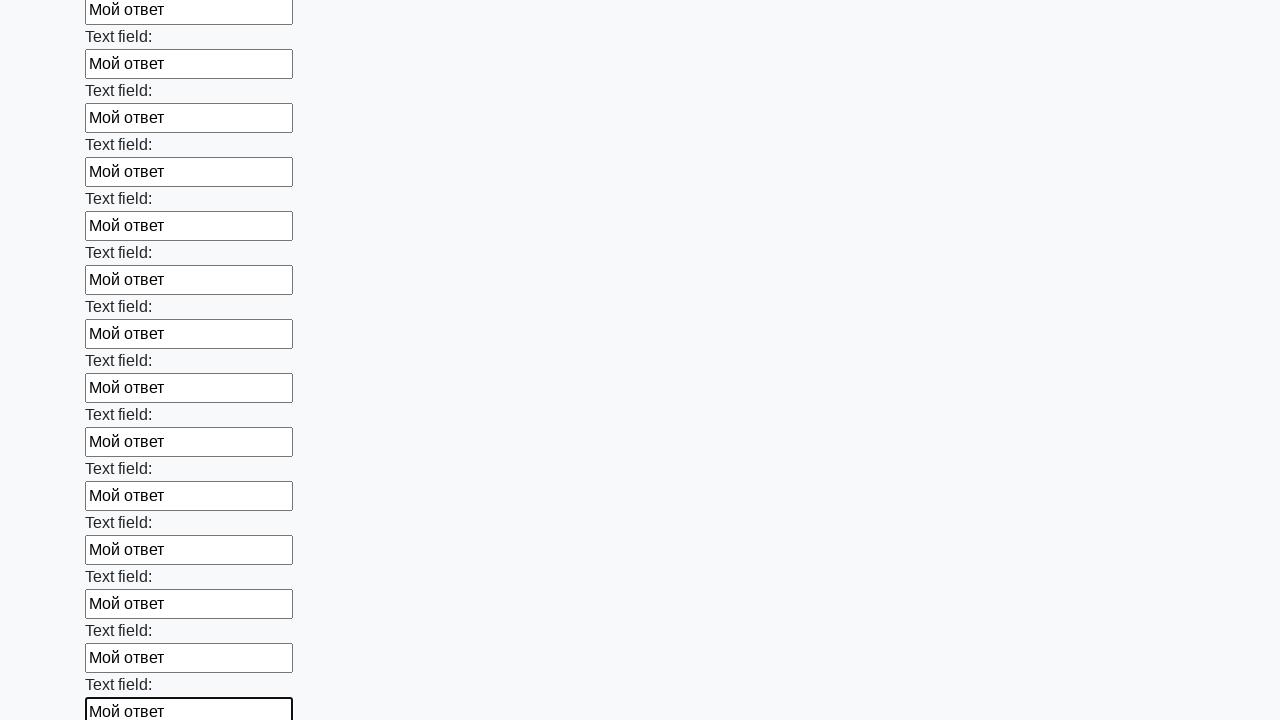

Filled an input field with 'Мой ответ' on input >> nth=60
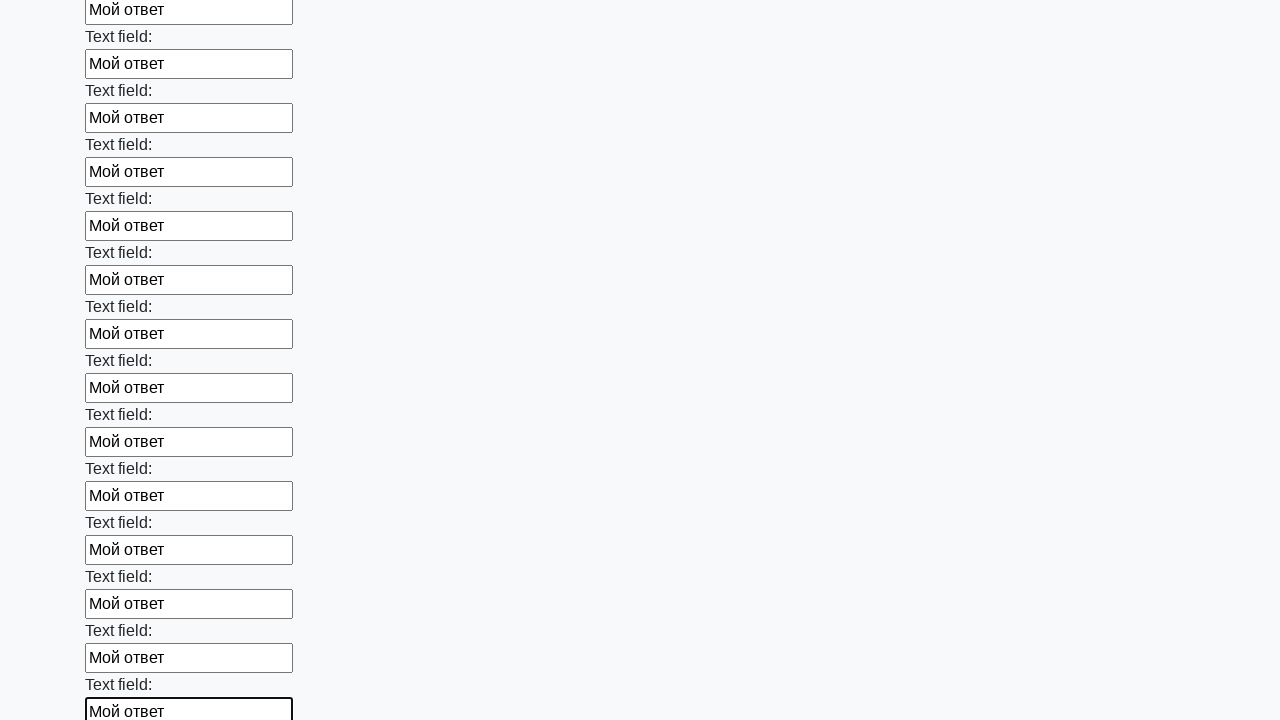

Filled an input field with 'Мой ответ' on input >> nth=61
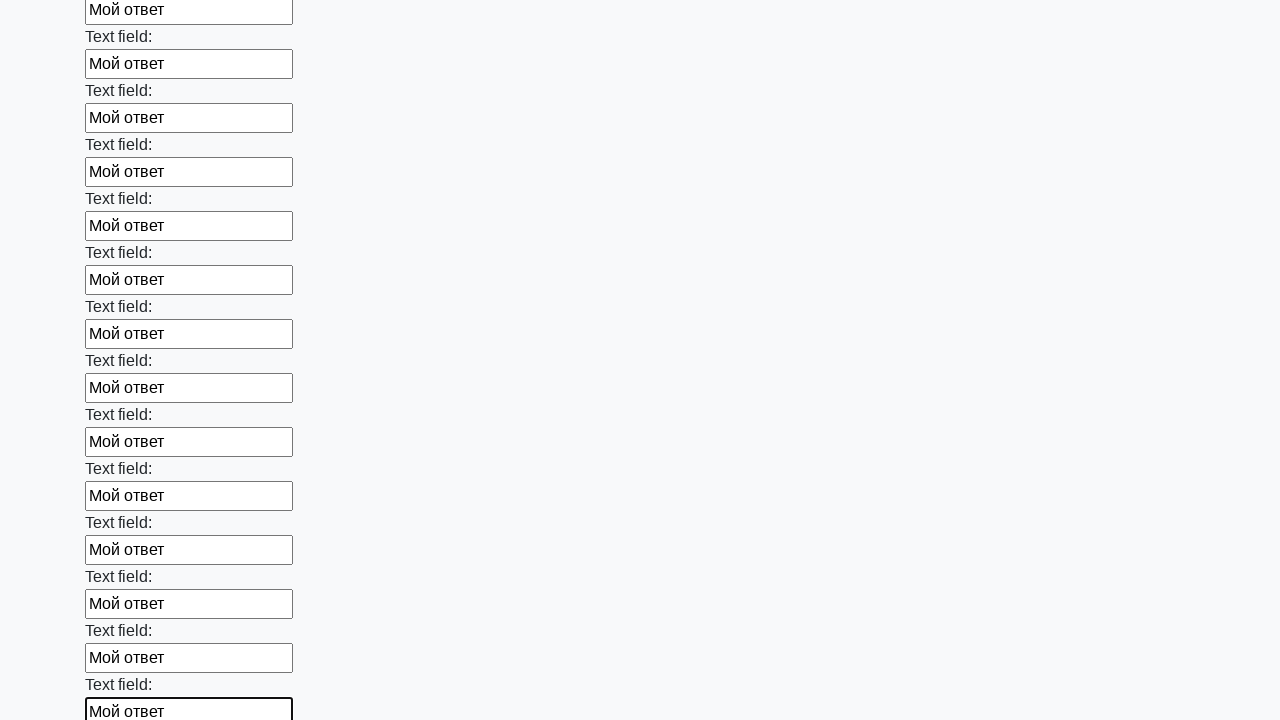

Filled an input field with 'Мой ответ' on input >> nth=62
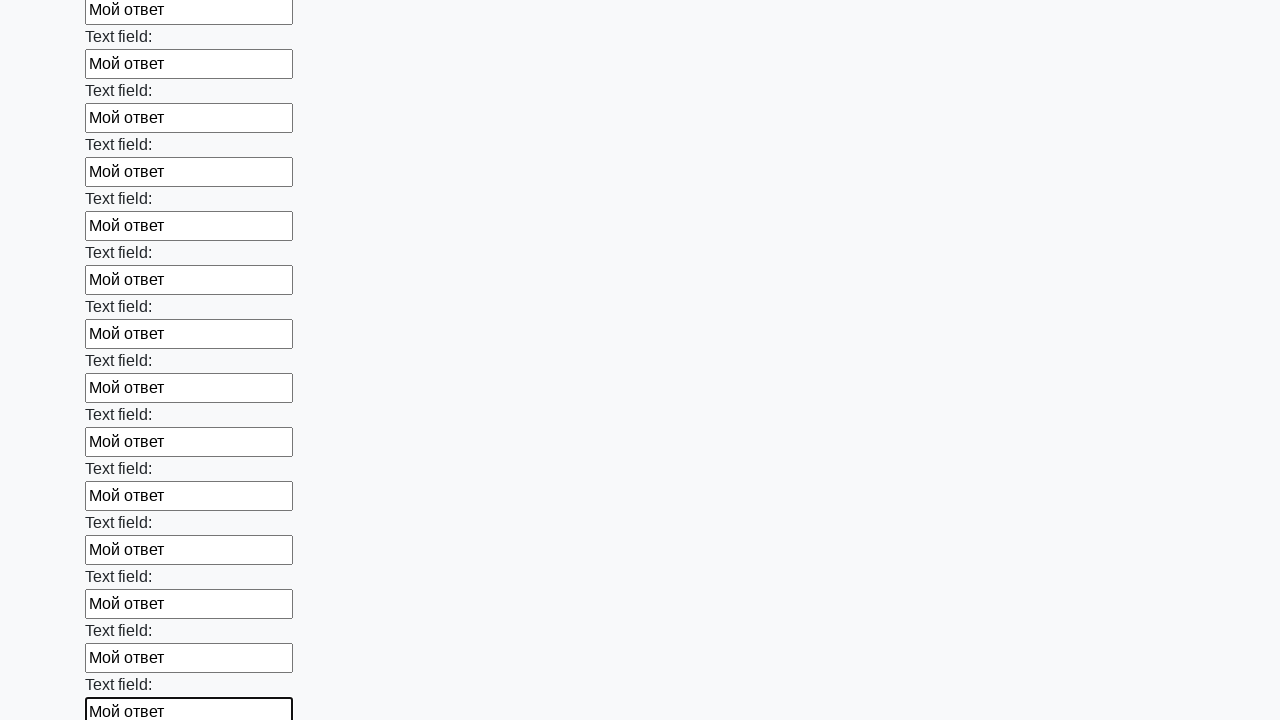

Filled an input field with 'Мой ответ' on input >> nth=63
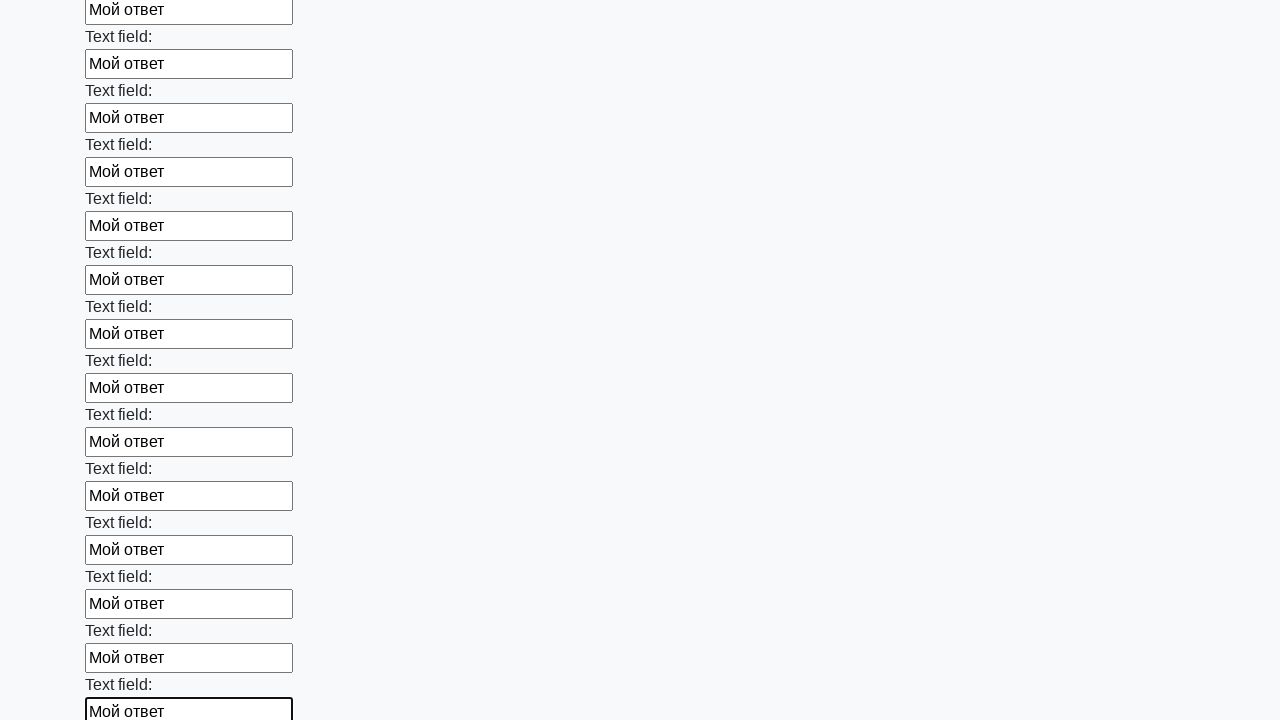

Filled an input field with 'Мой ответ' on input >> nth=64
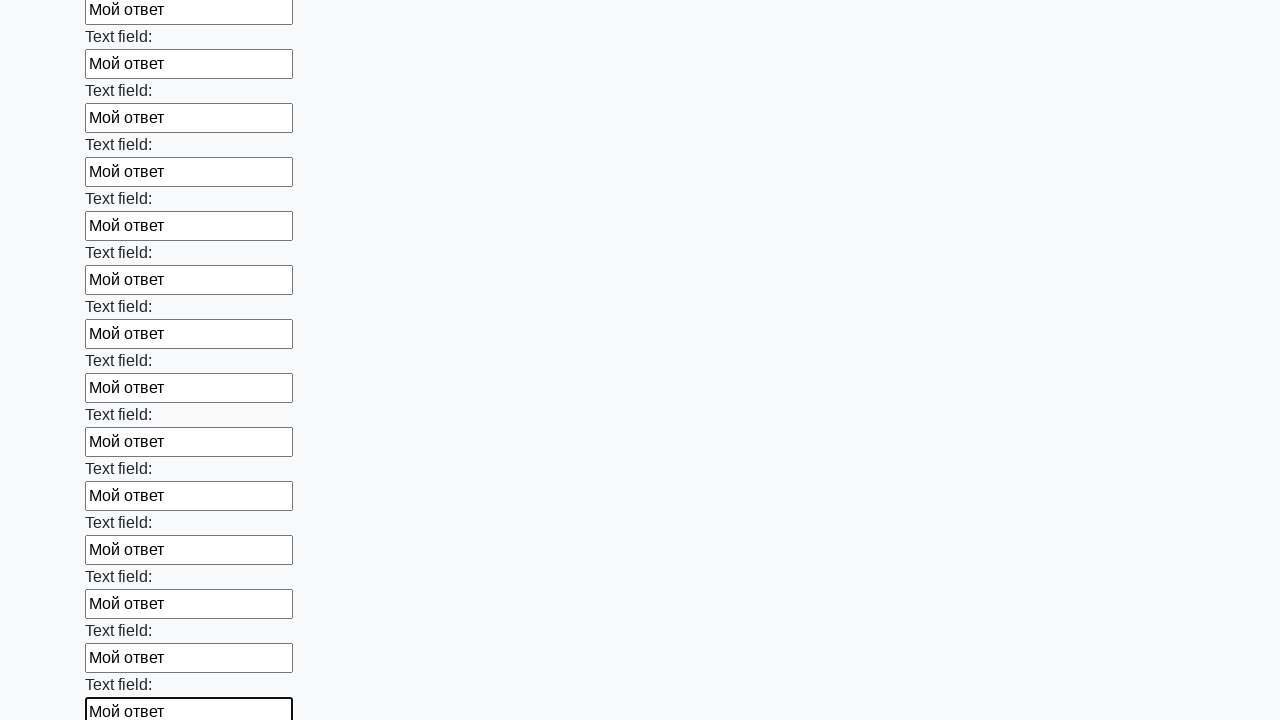

Filled an input field with 'Мой ответ' on input >> nth=65
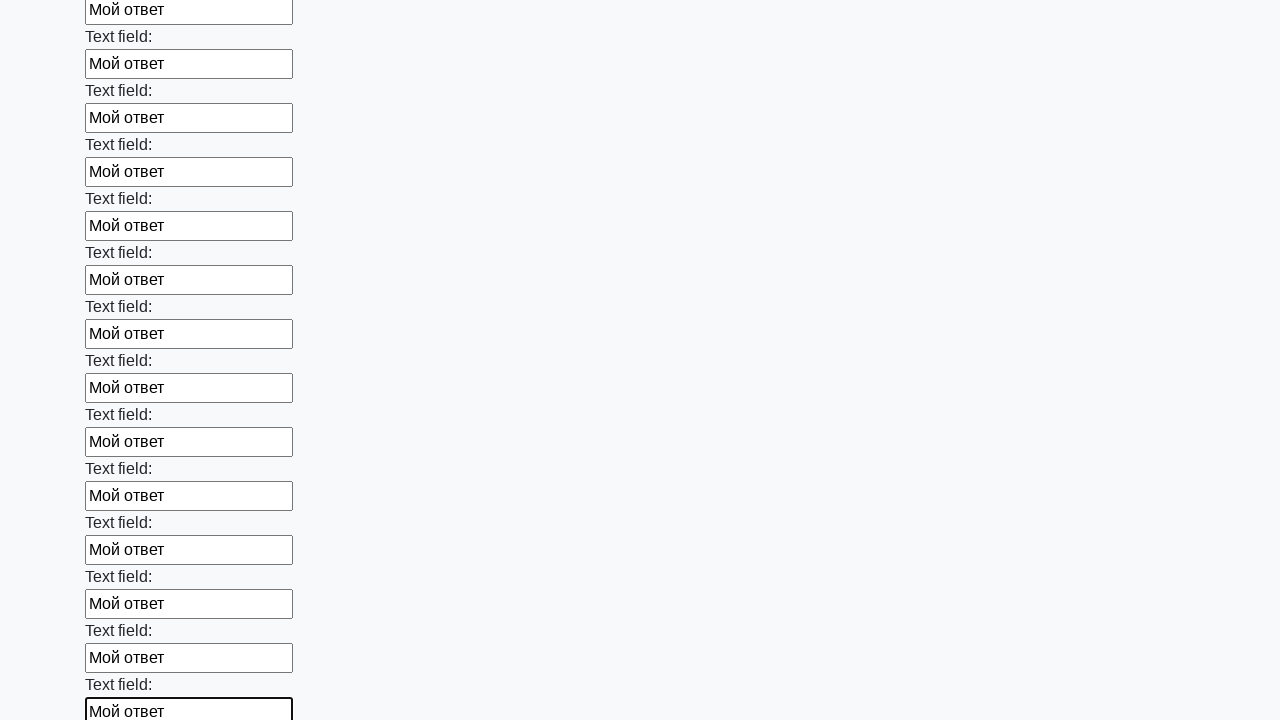

Filled an input field with 'Мой ответ' on input >> nth=66
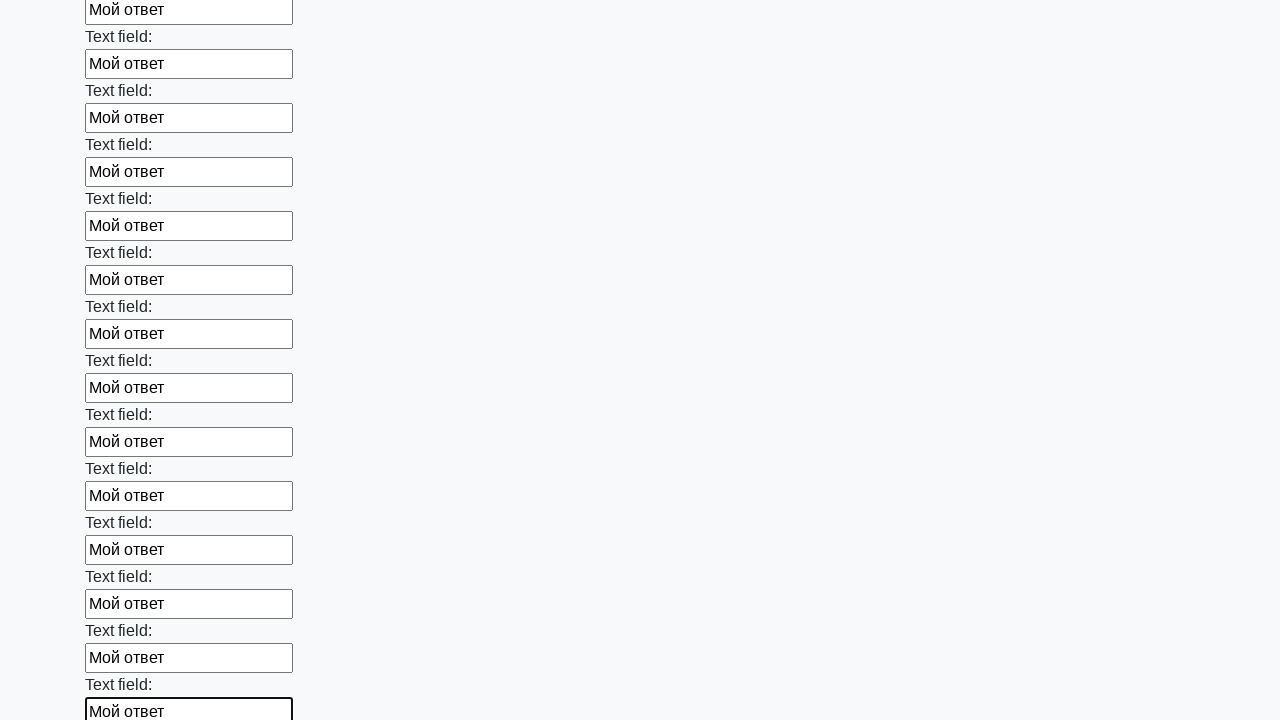

Filled an input field with 'Мой ответ' on input >> nth=67
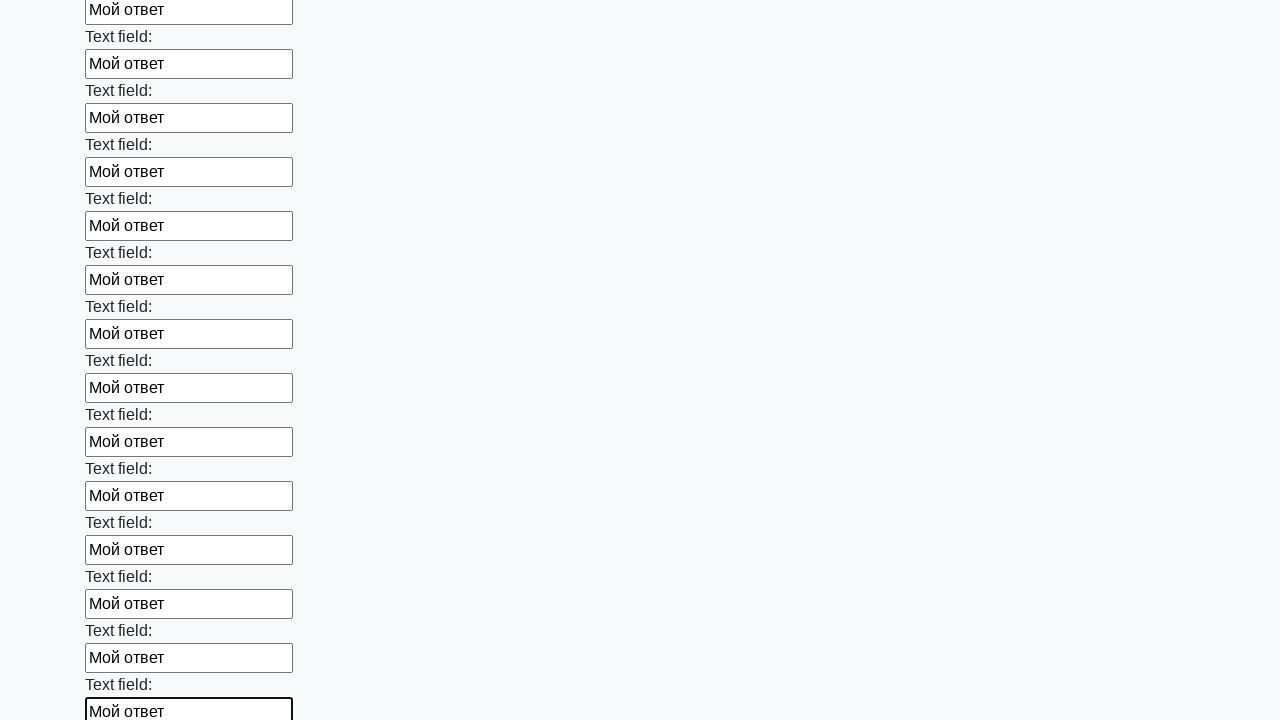

Filled an input field with 'Мой ответ' on input >> nth=68
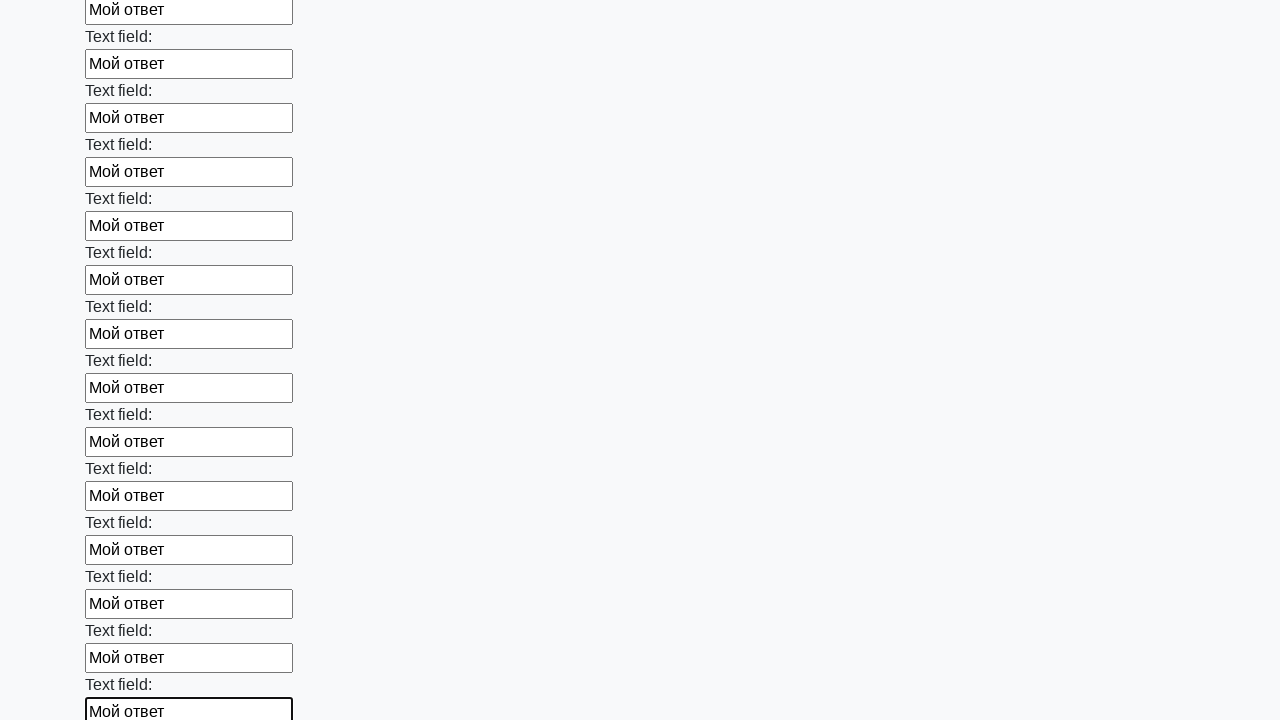

Filled an input field with 'Мой ответ' on input >> nth=69
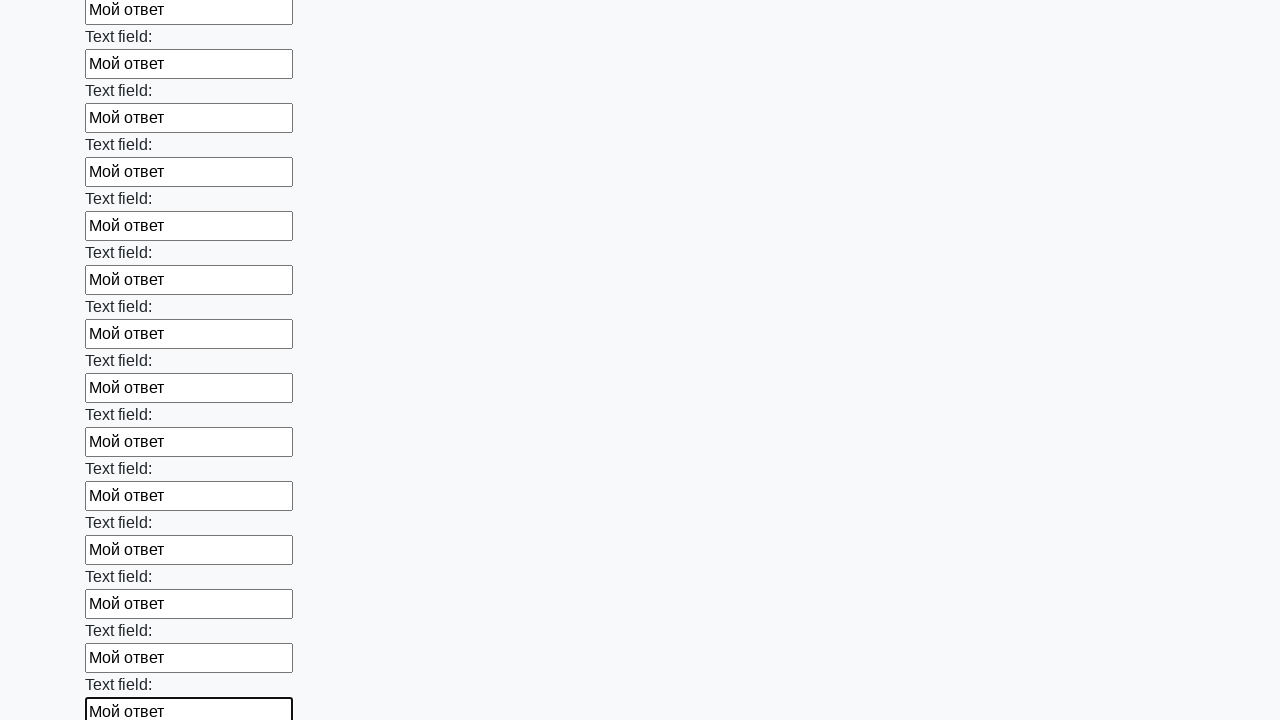

Filled an input field with 'Мой ответ' on input >> nth=70
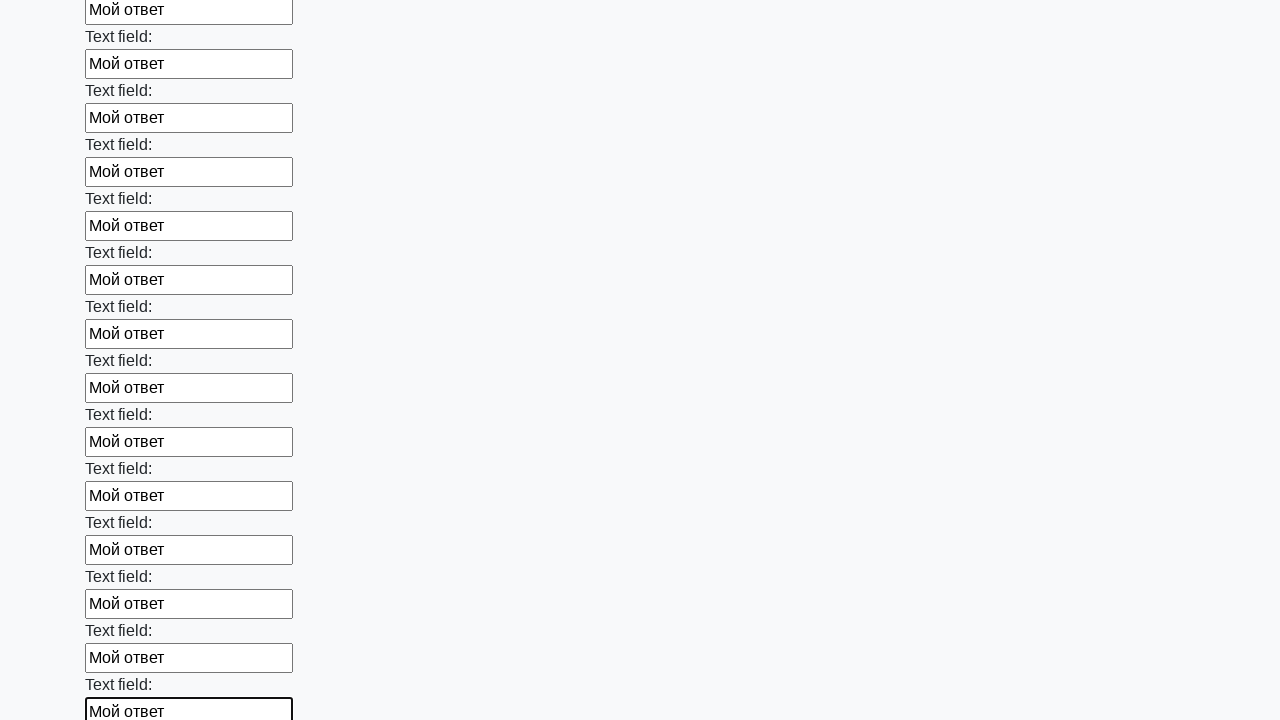

Filled an input field with 'Мой ответ' on input >> nth=71
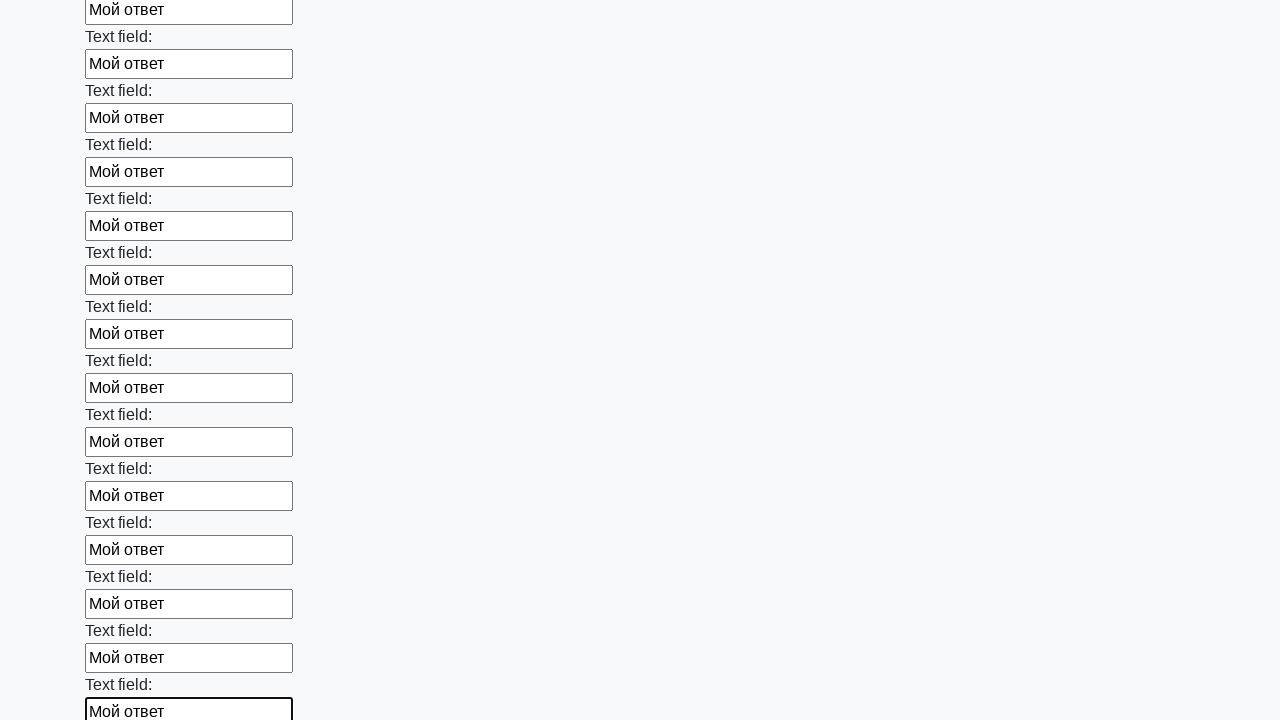

Filled an input field with 'Мой ответ' on input >> nth=72
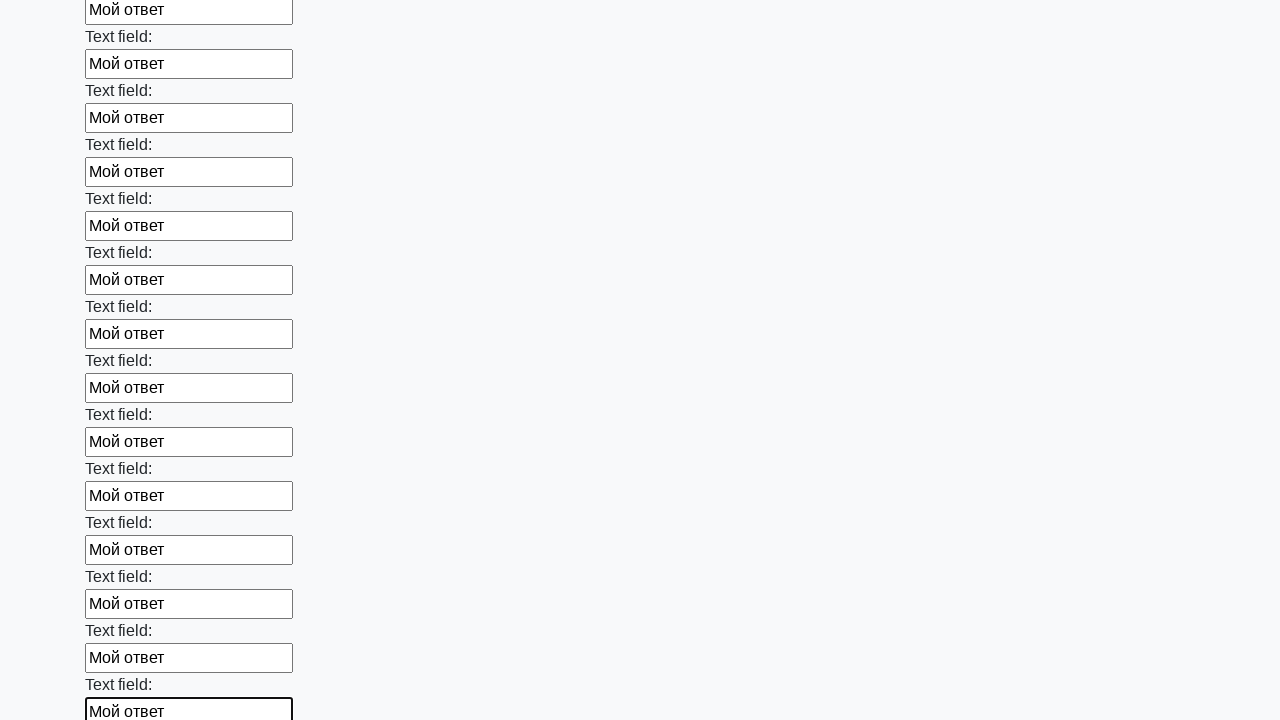

Filled an input field with 'Мой ответ' on input >> nth=73
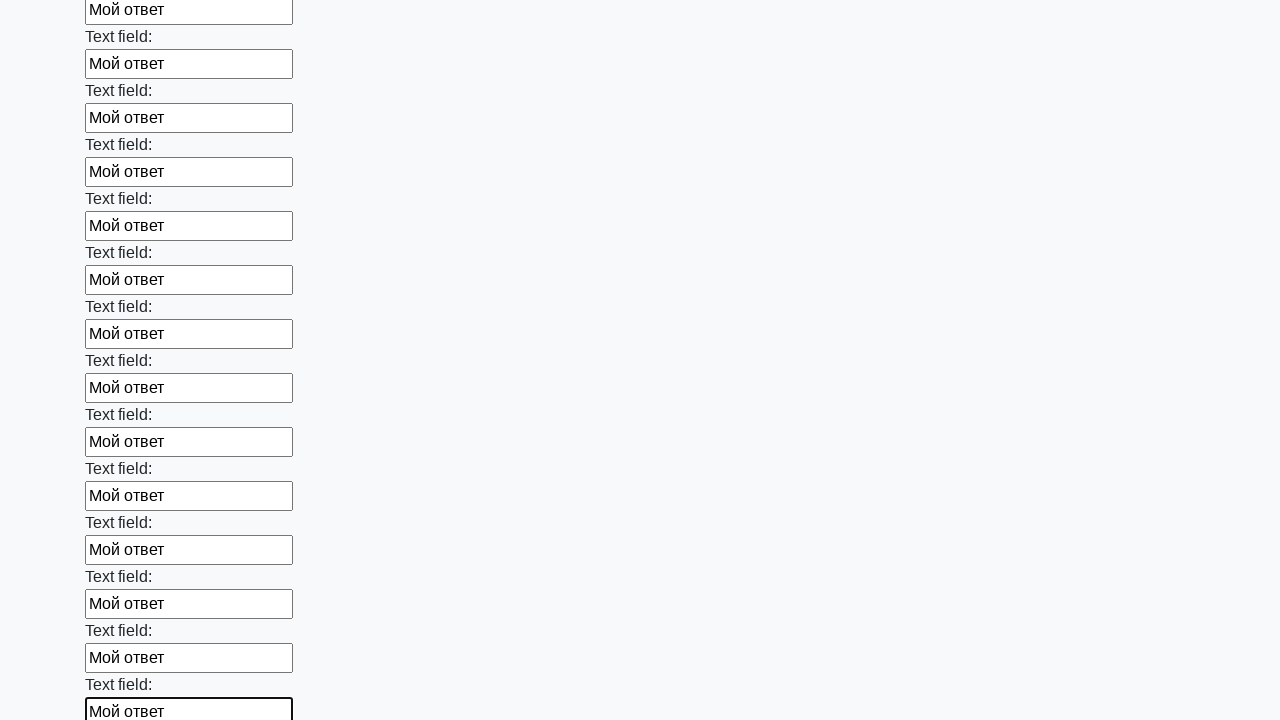

Filled an input field with 'Мой ответ' on input >> nth=74
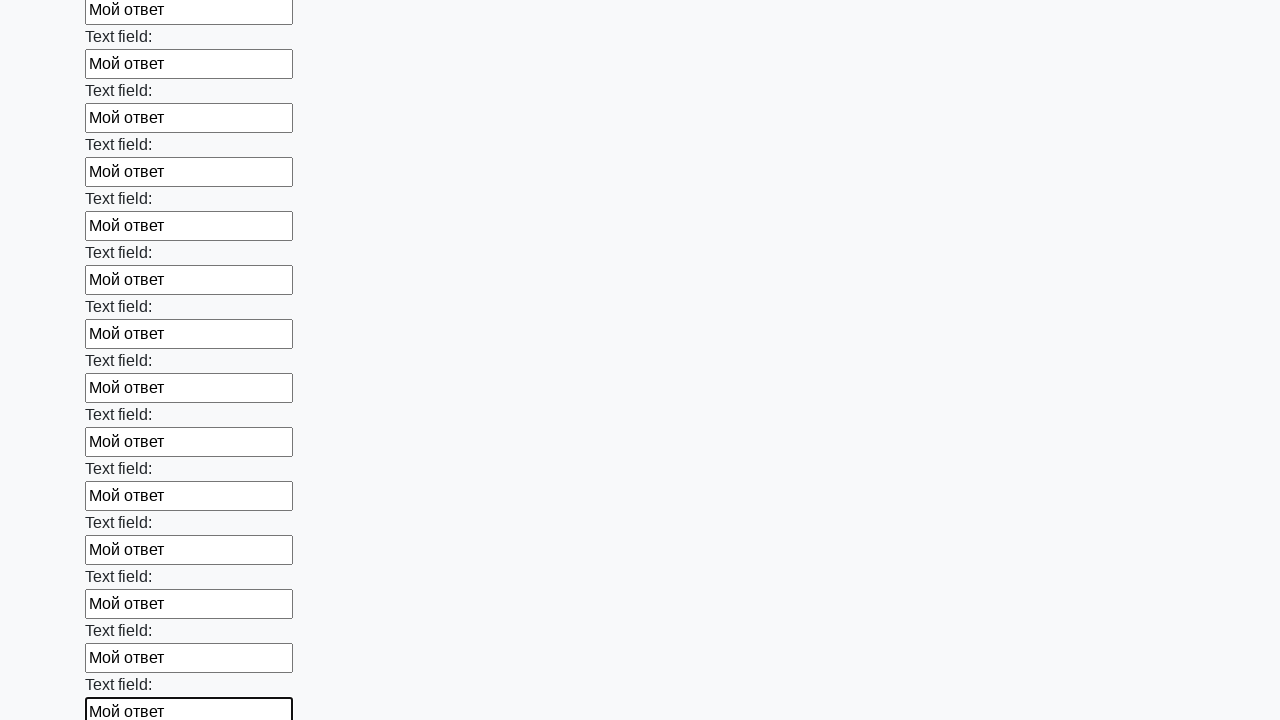

Filled an input field with 'Мой ответ' on input >> nth=75
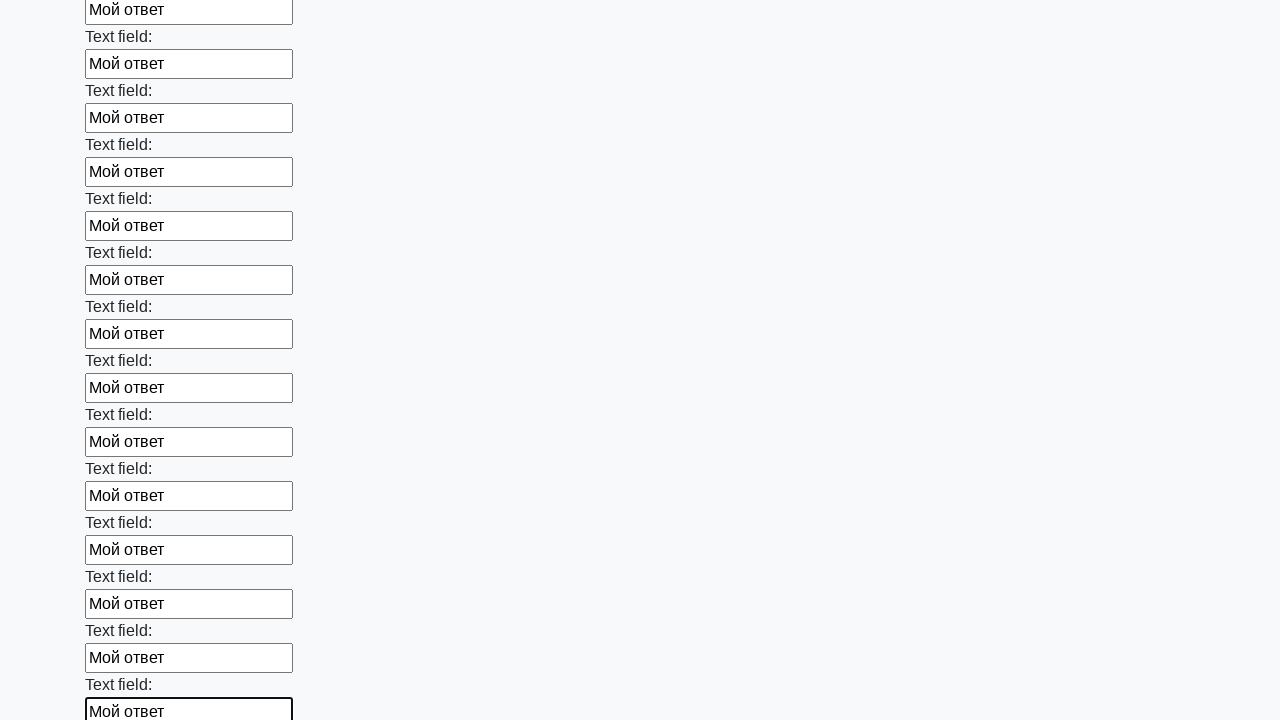

Filled an input field with 'Мой ответ' on input >> nth=76
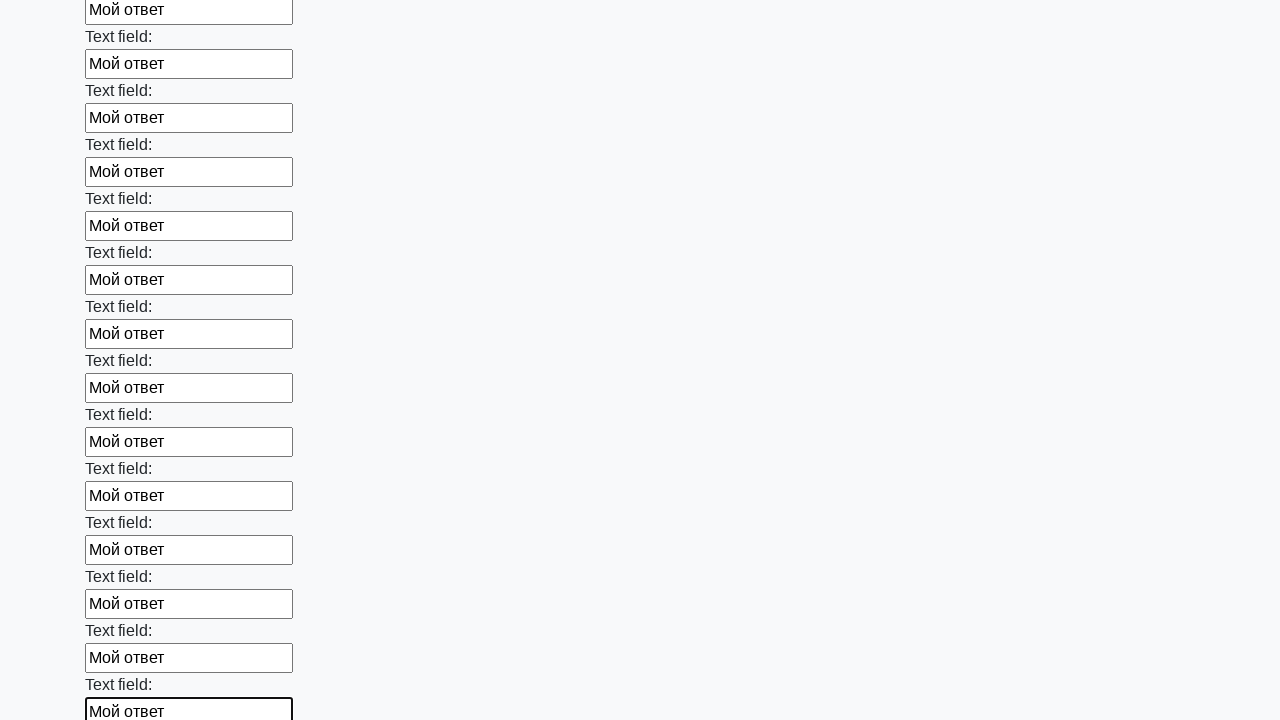

Filled an input field with 'Мой ответ' on input >> nth=77
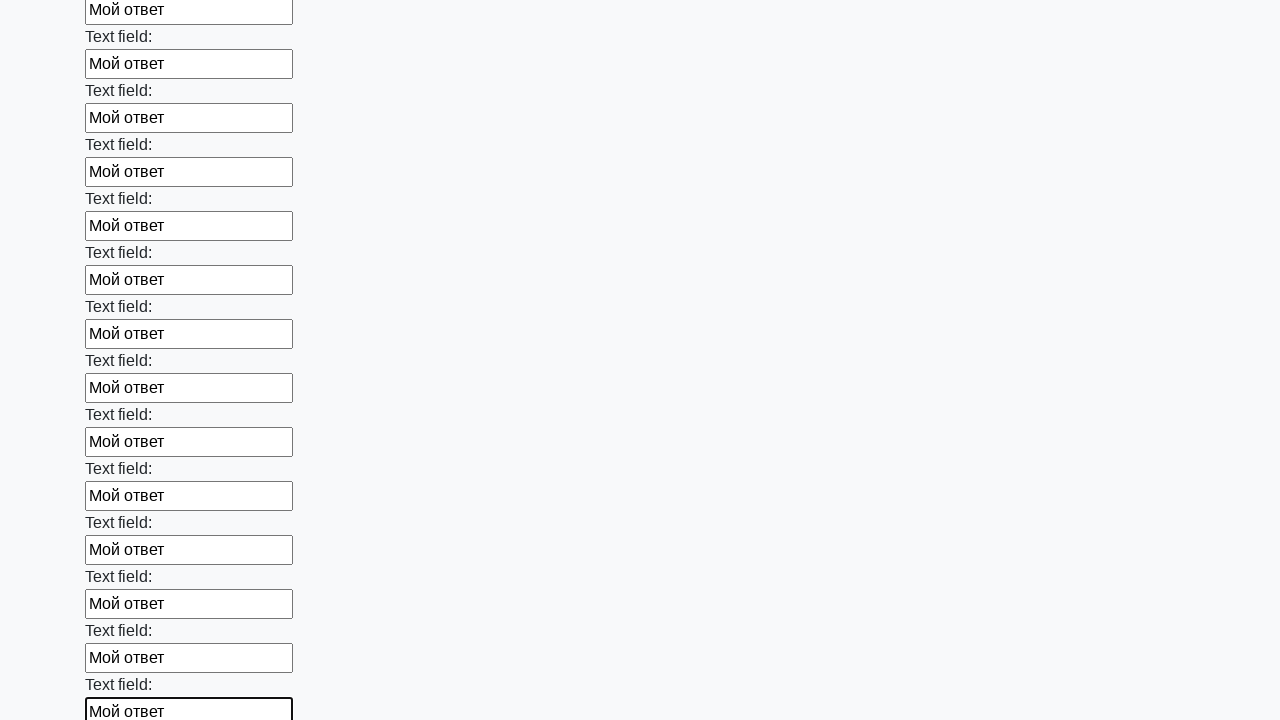

Filled an input field with 'Мой ответ' on input >> nth=78
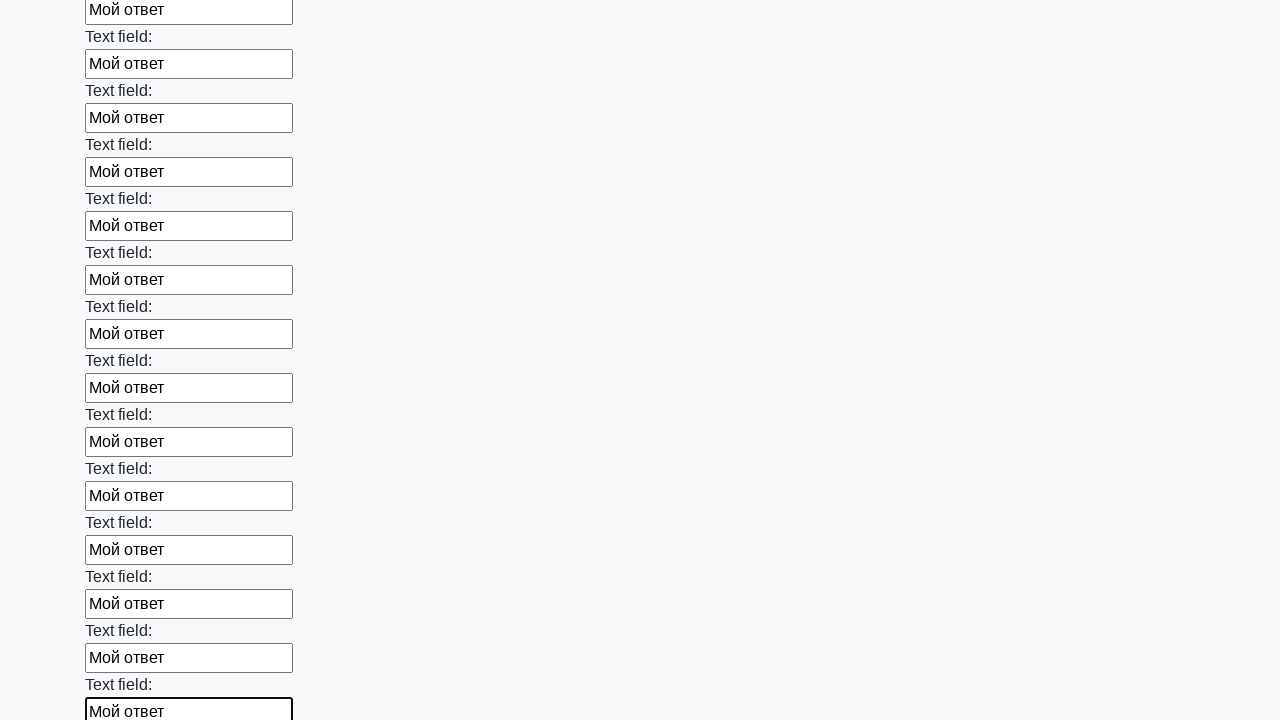

Filled an input field with 'Мой ответ' on input >> nth=79
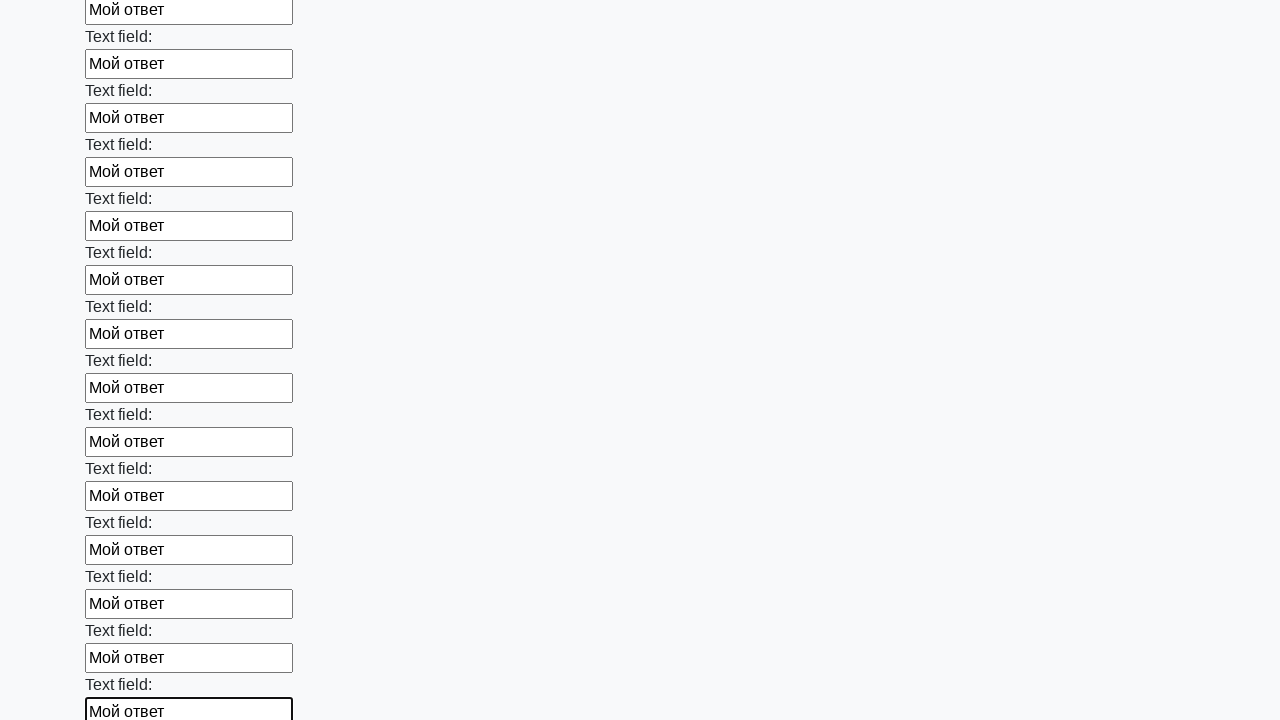

Filled an input field with 'Мой ответ' on input >> nth=80
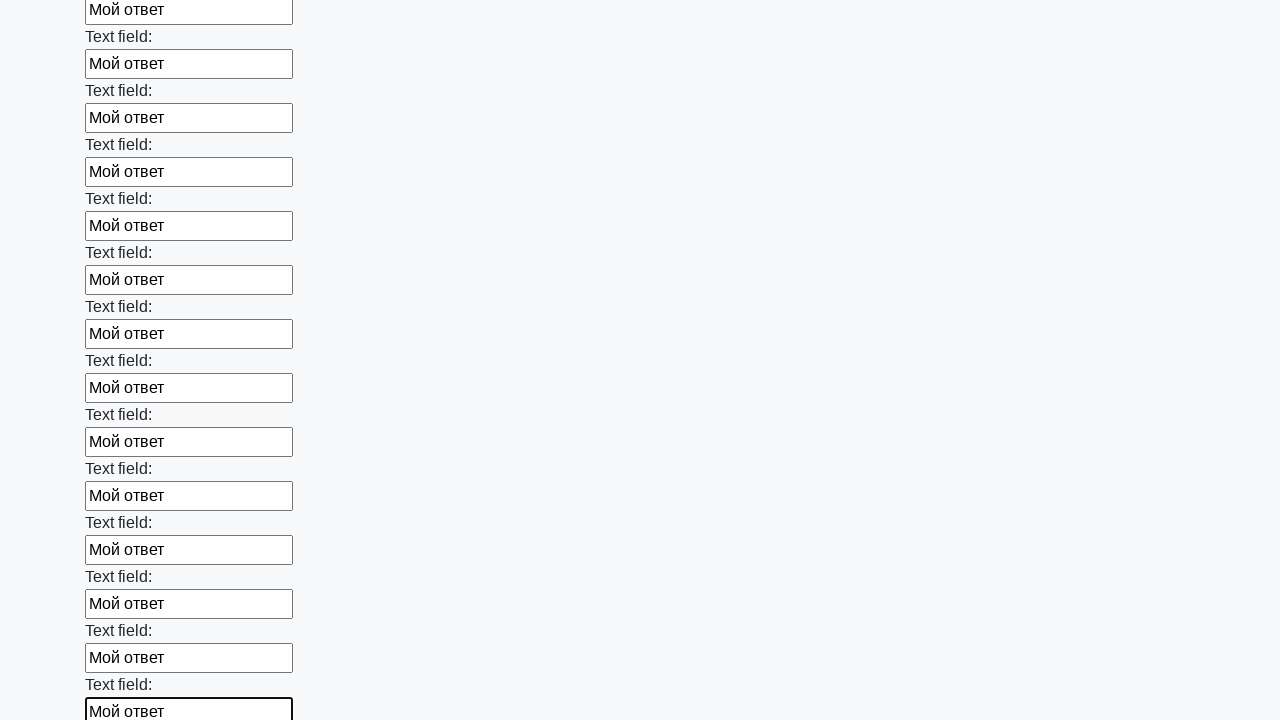

Filled an input field with 'Мой ответ' on input >> nth=81
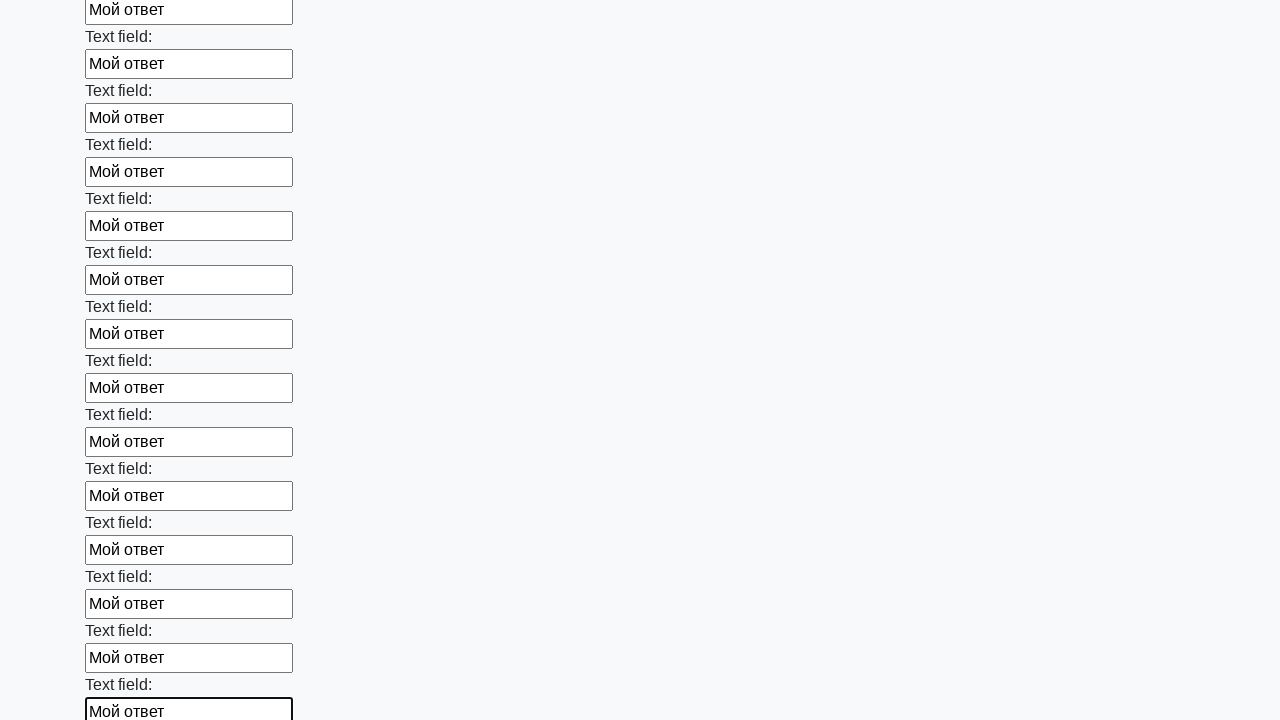

Filled an input field with 'Мой ответ' on input >> nth=82
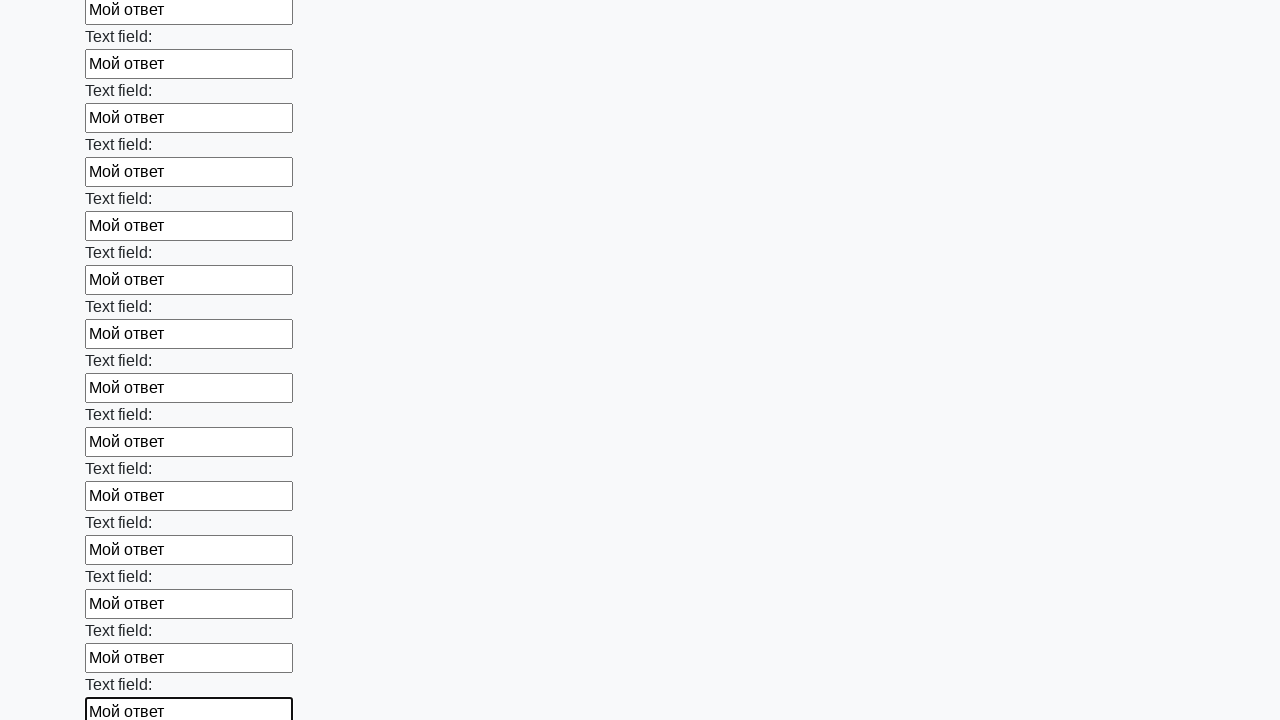

Filled an input field with 'Мой ответ' on input >> nth=83
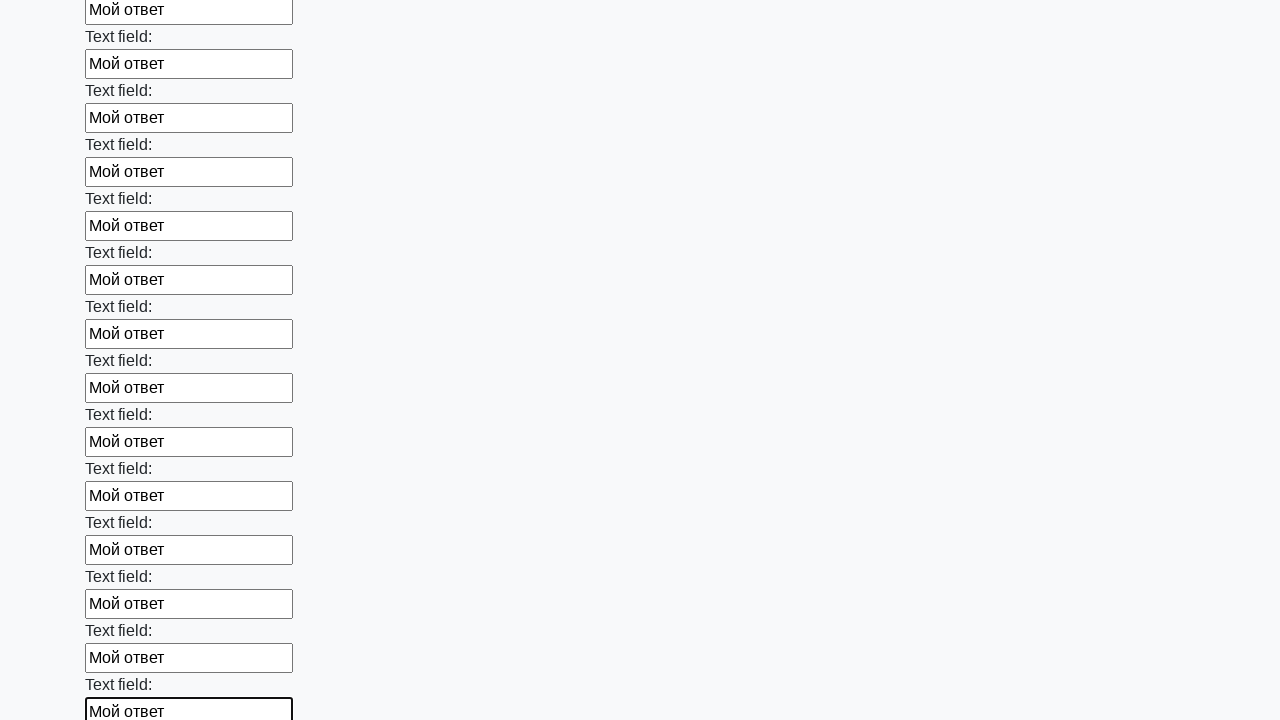

Filled an input field with 'Мой ответ' on input >> nth=84
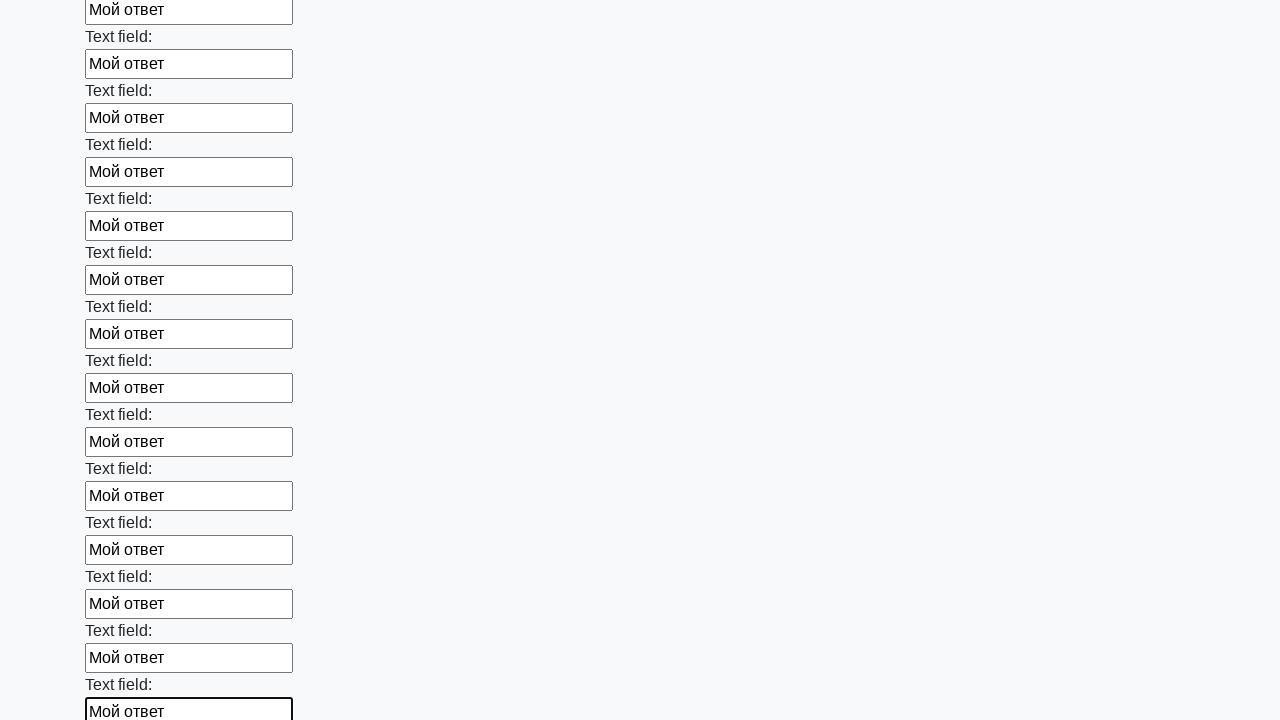

Filled an input field with 'Мой ответ' on input >> nth=85
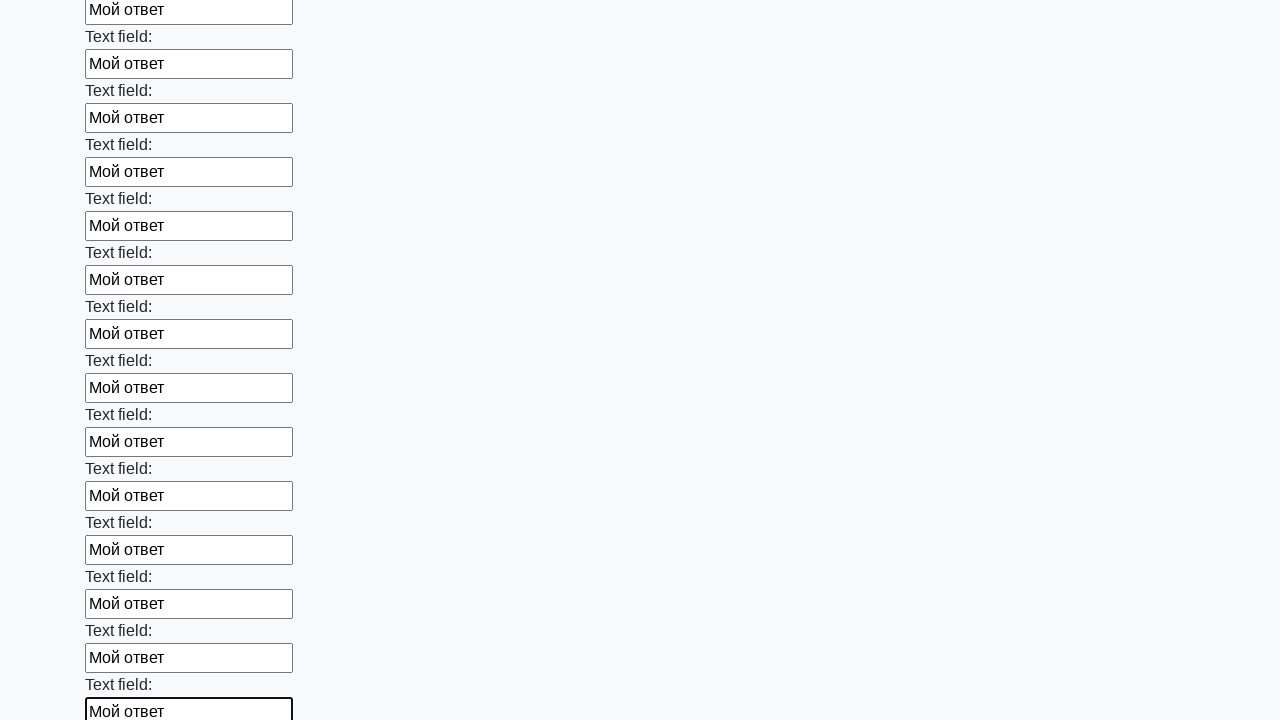

Filled an input field with 'Мой ответ' on input >> nth=86
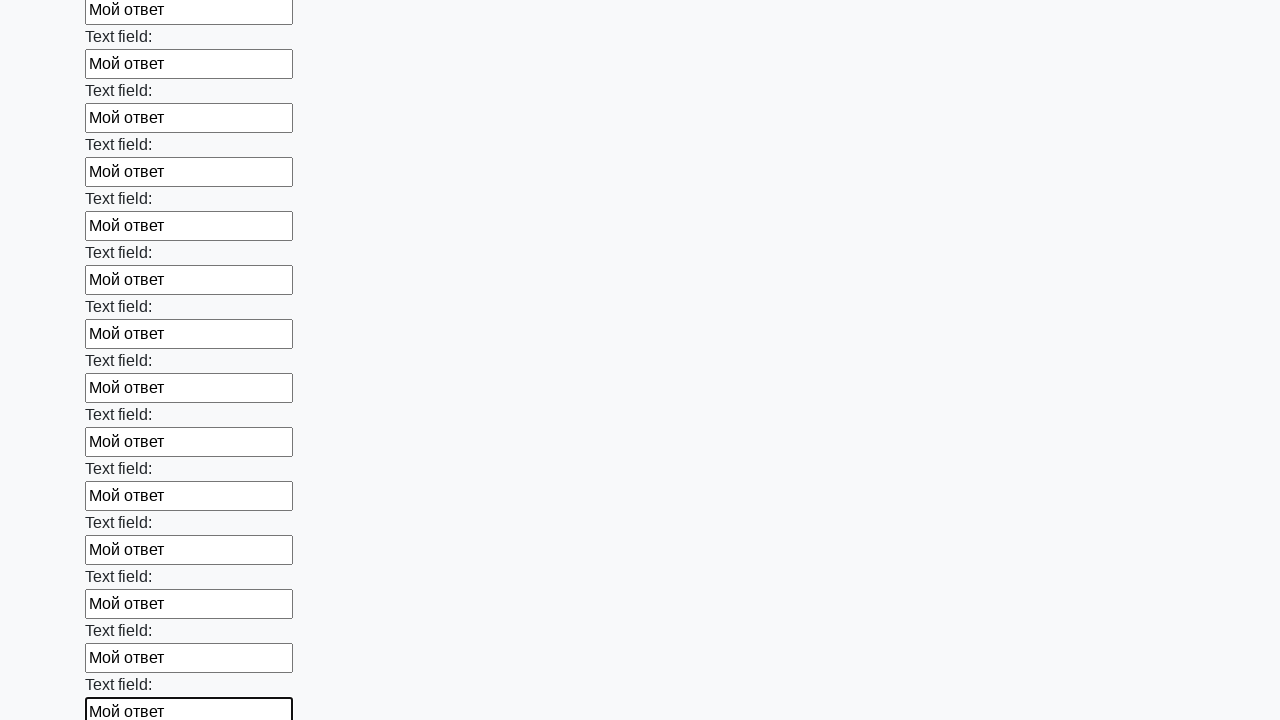

Filled an input field with 'Мой ответ' on input >> nth=87
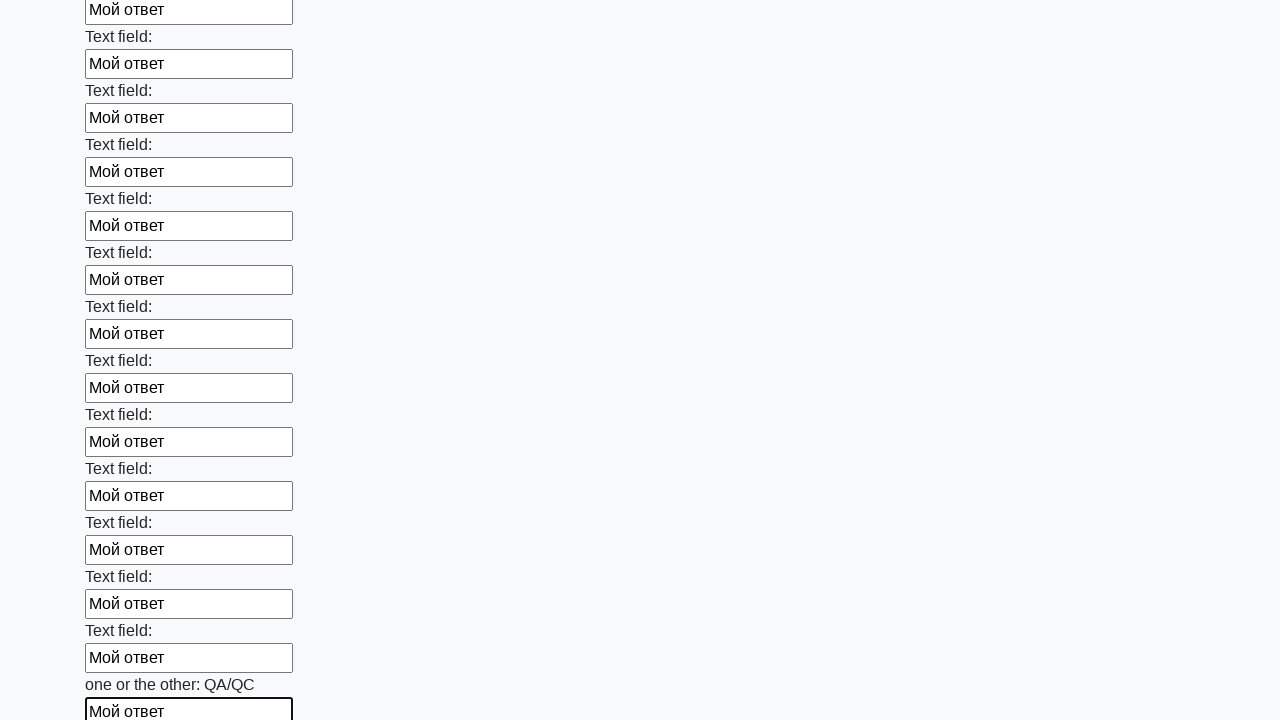

Filled an input field with 'Мой ответ' on input >> nth=88
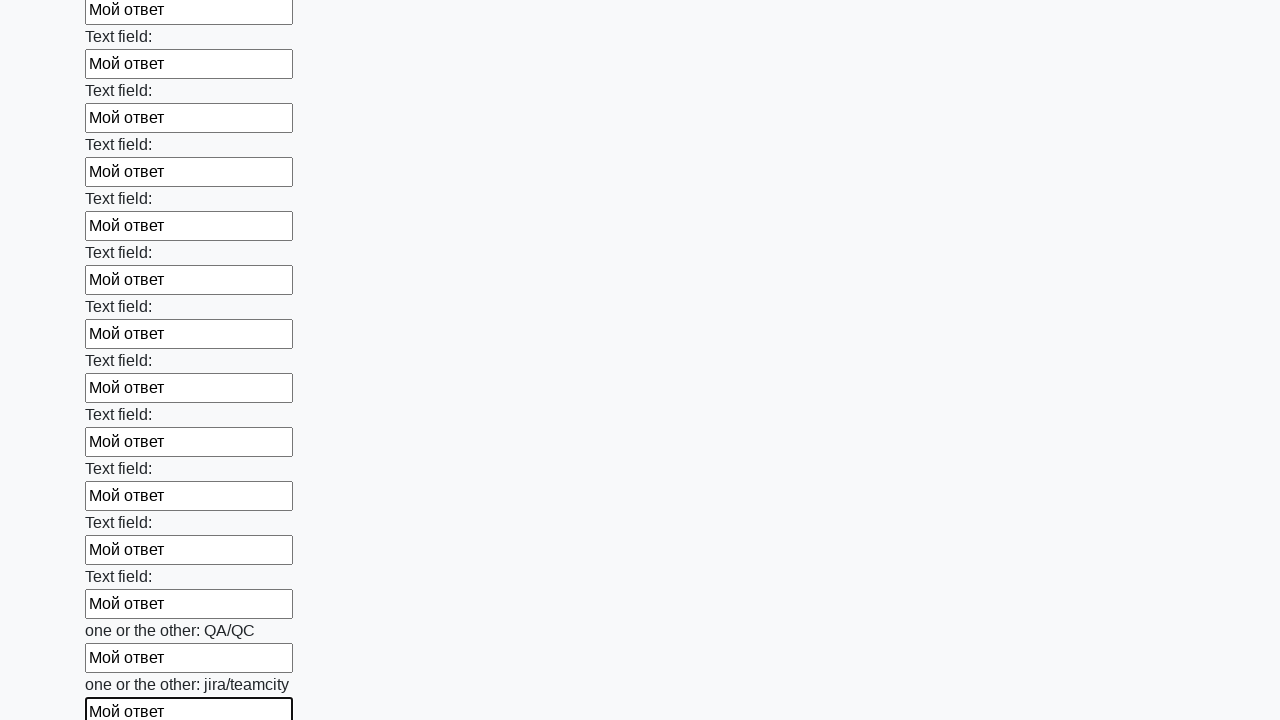

Filled an input field with 'Мой ответ' on input >> nth=89
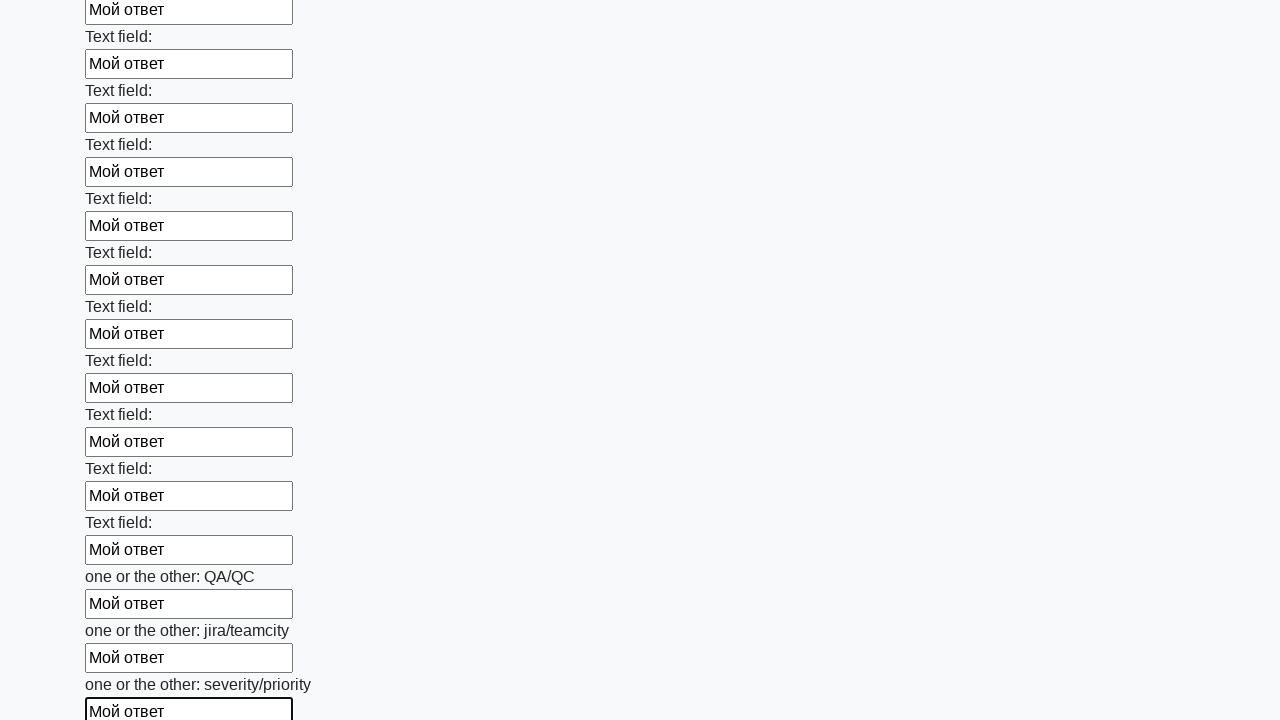

Filled an input field with 'Мой ответ' on input >> nth=90
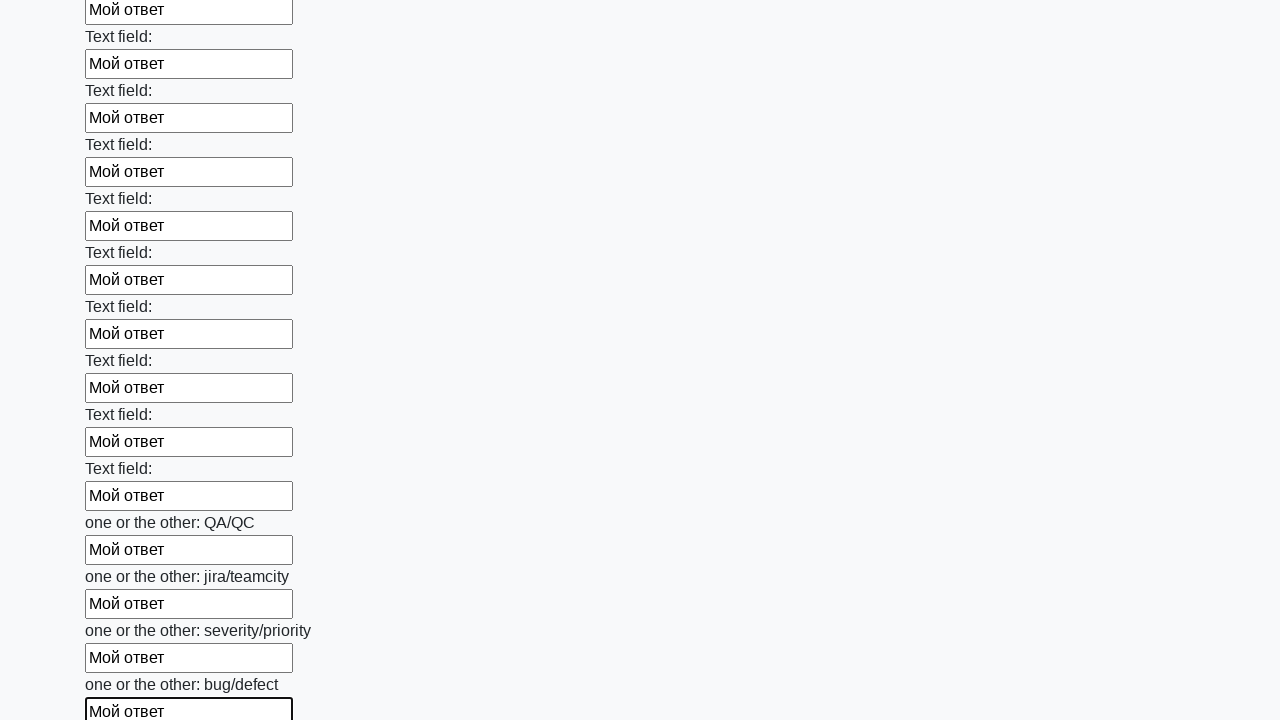

Filled an input field with 'Мой ответ' on input >> nth=91
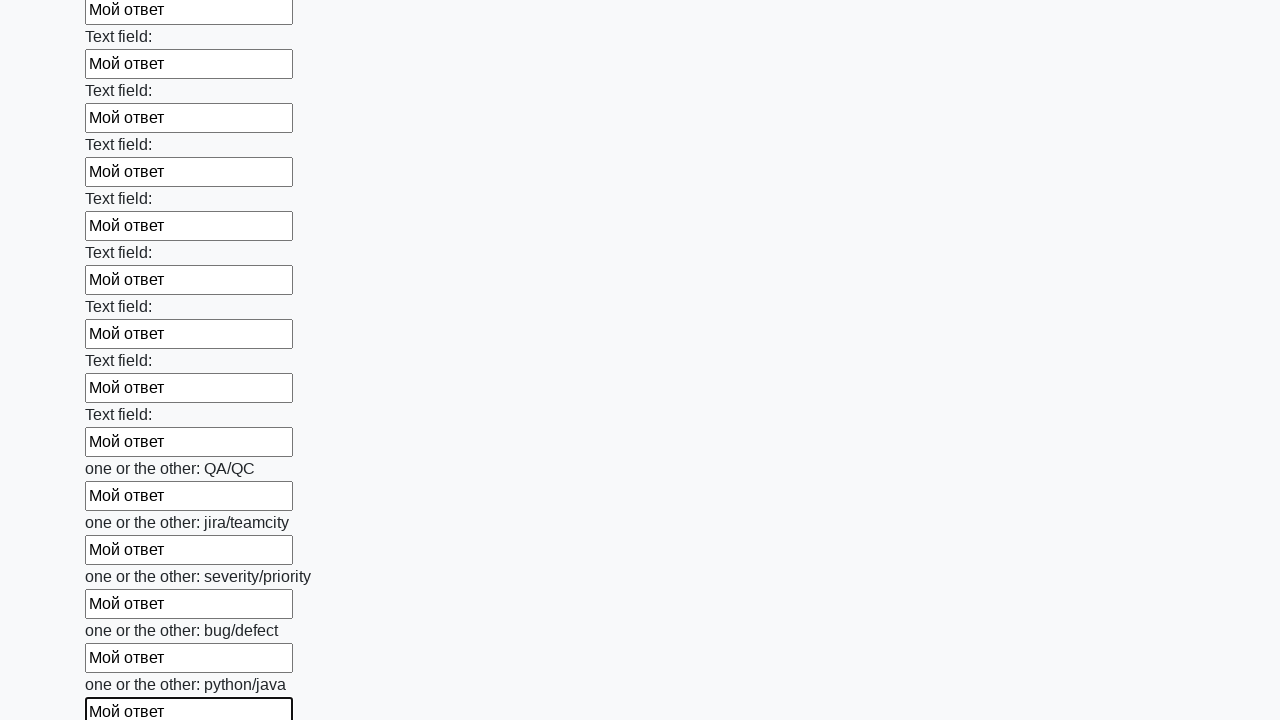

Filled an input field with 'Мой ответ' on input >> nth=92
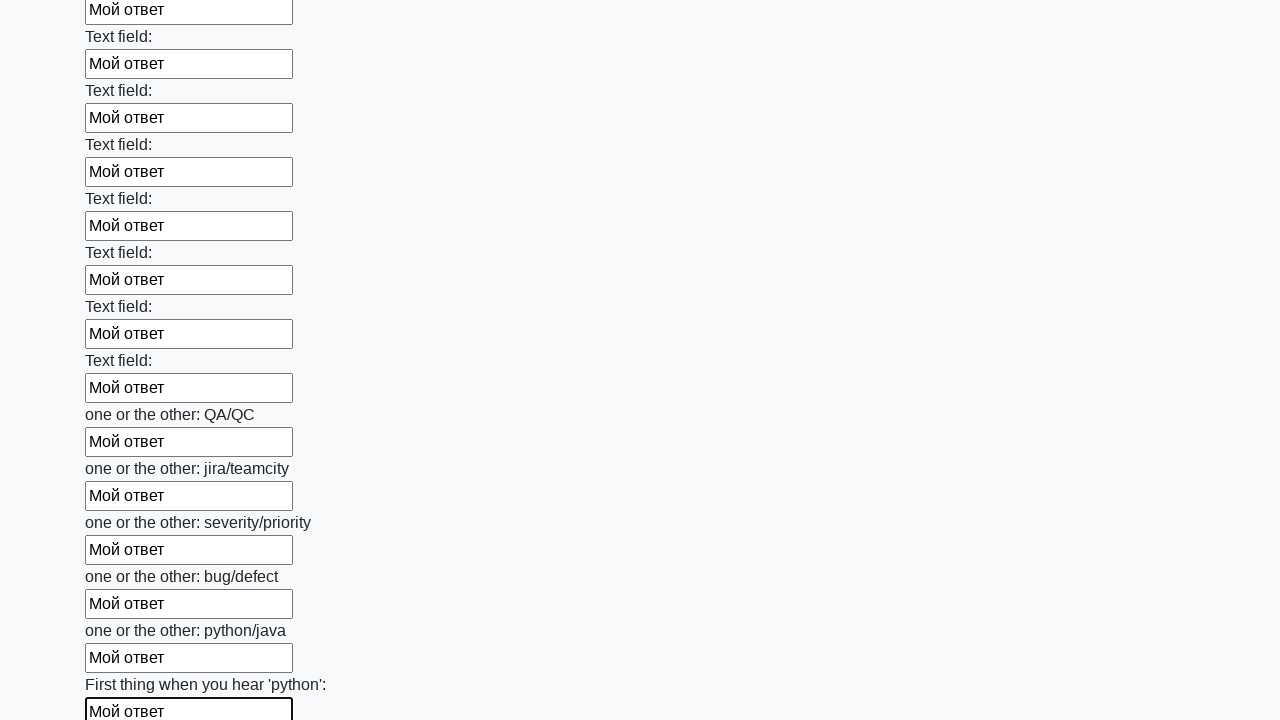

Filled an input field with 'Мой ответ' on input >> nth=93
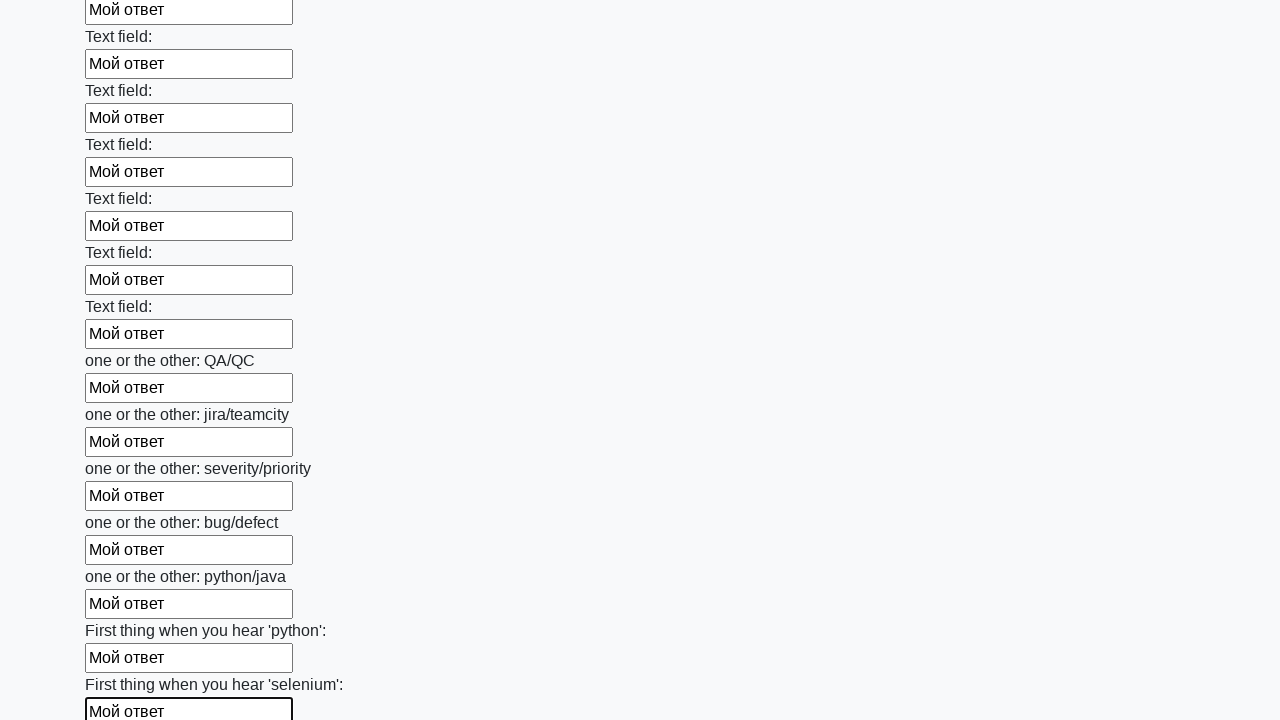

Filled an input field with 'Мой ответ' on input >> nth=94
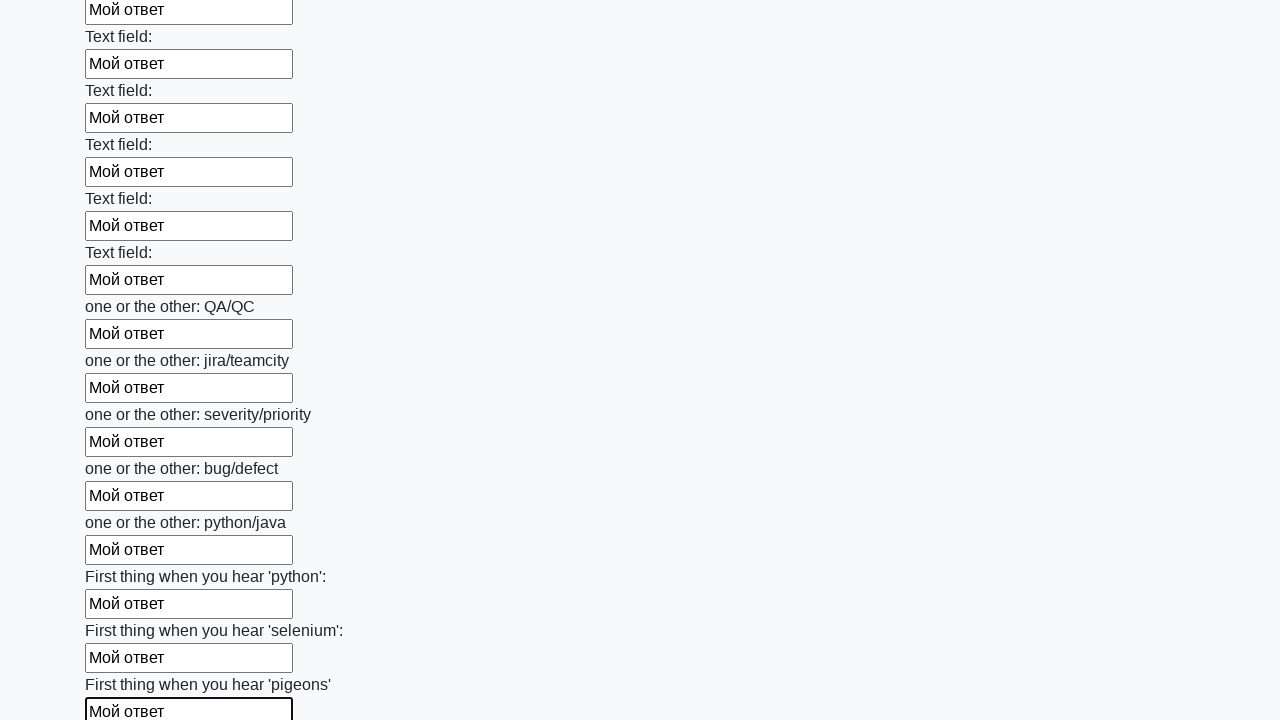

Filled an input field with 'Мой ответ' on input >> nth=95
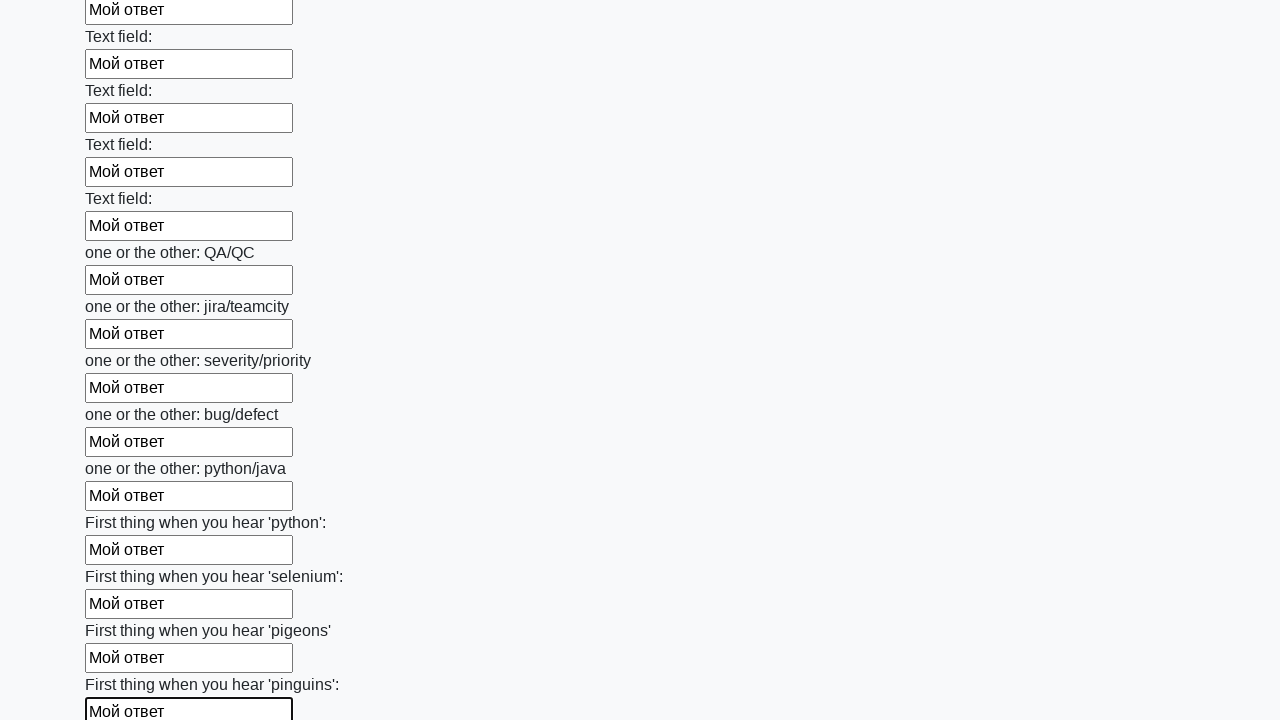

Filled an input field with 'Мой ответ' on input >> nth=96
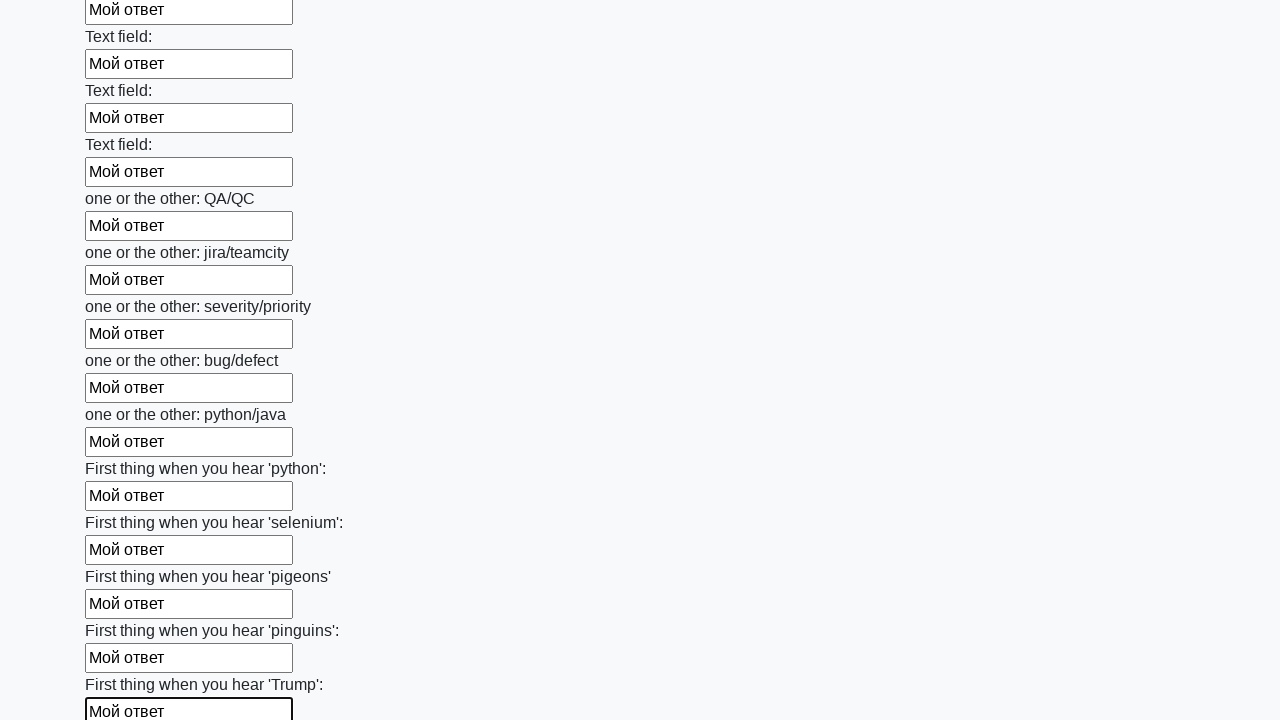

Filled an input field with 'Мой ответ' on input >> nth=97
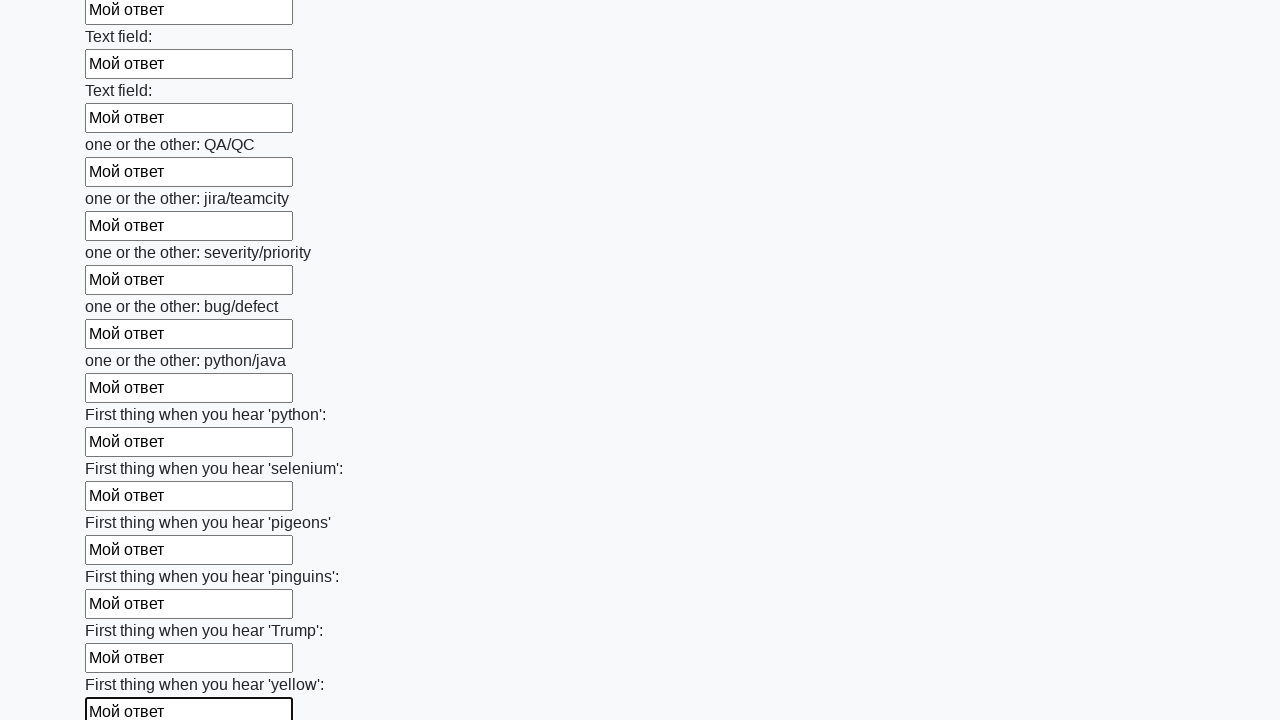

Filled an input field with 'Мой ответ' on input >> nth=98
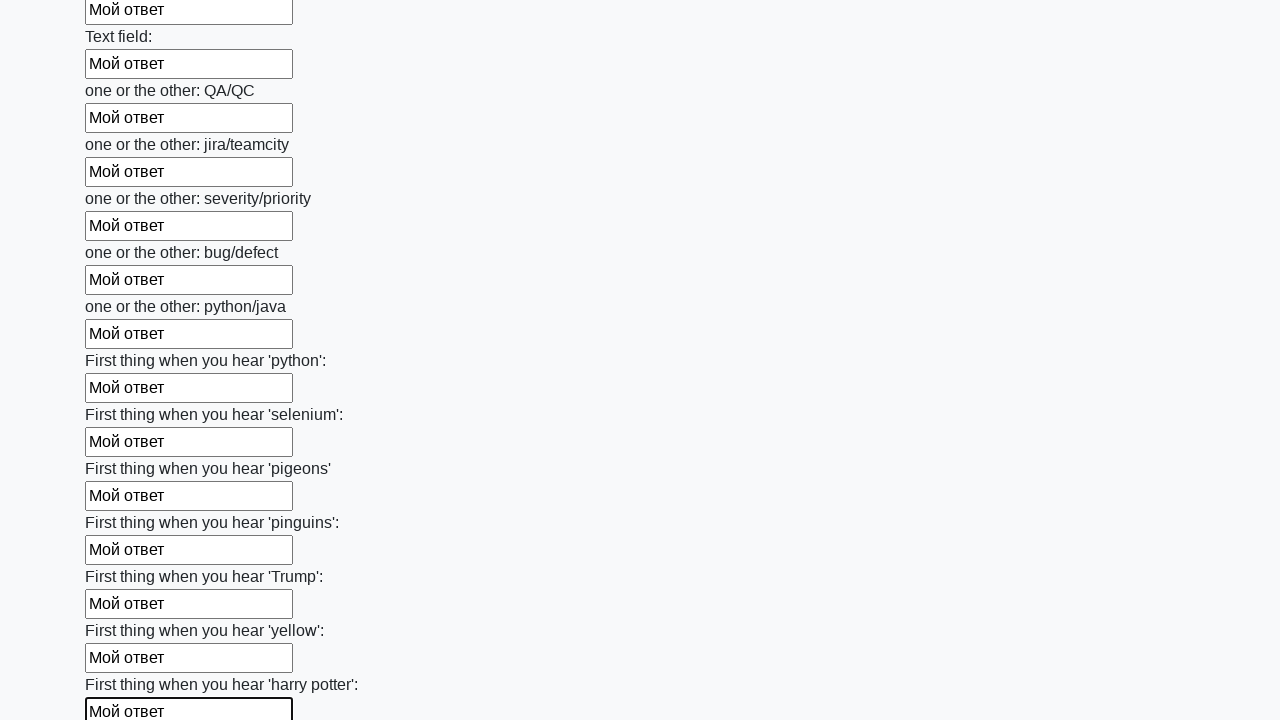

Filled an input field with 'Мой ответ' on input >> nth=99
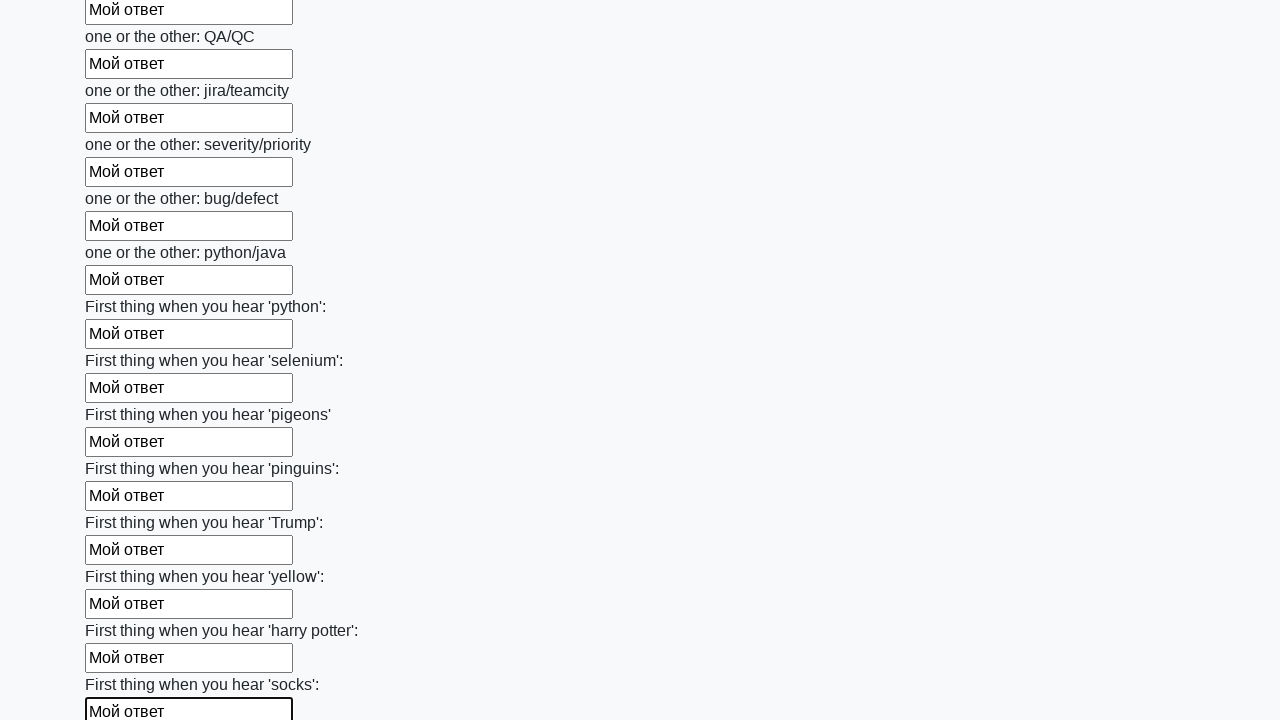

Clicked the submit button at (123, 611) on button.btn.btn-default
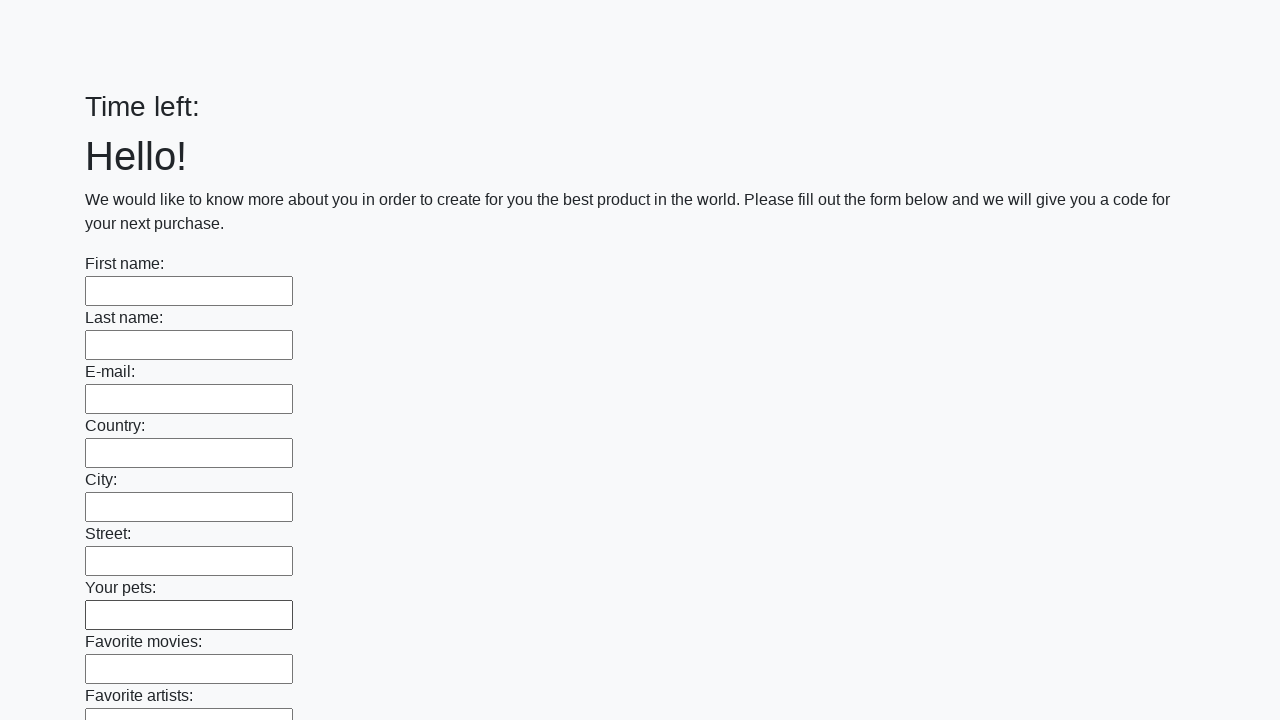

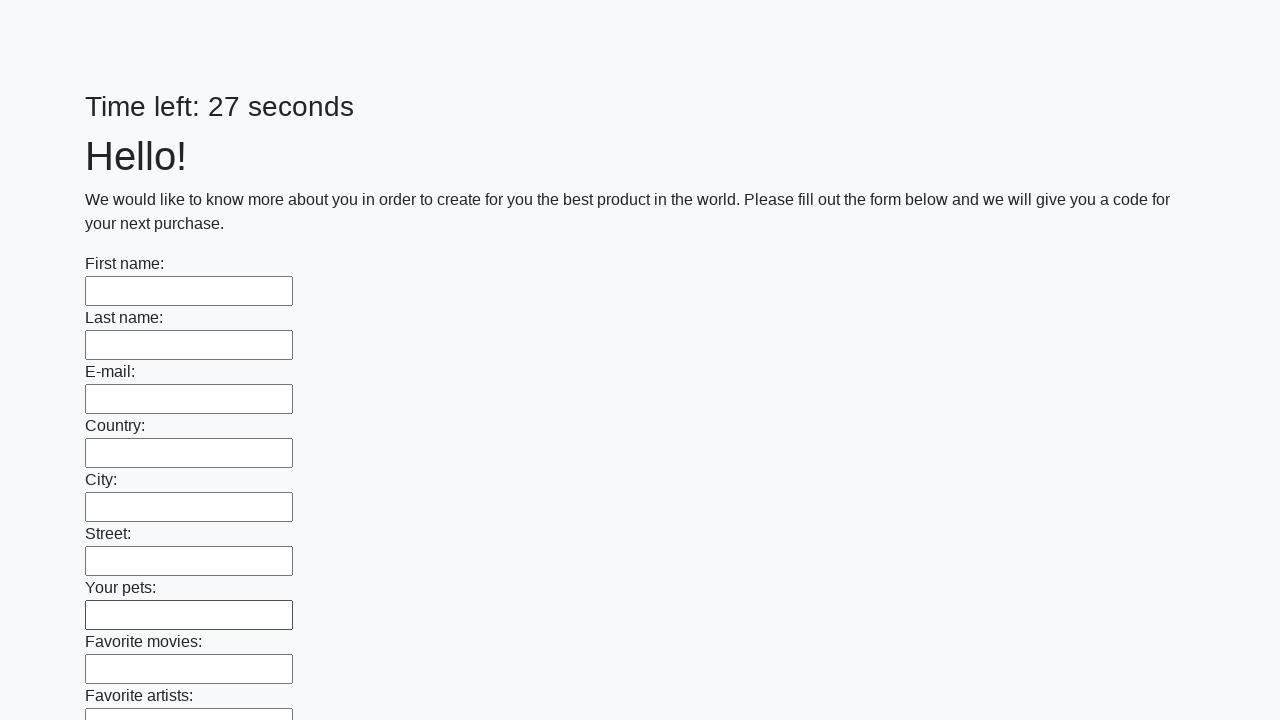